Tests filling out a large form by entering the same text into all input fields and then submitting the form by clicking the submit button.

Starting URL: http://suninjuly.github.io/huge_form.html

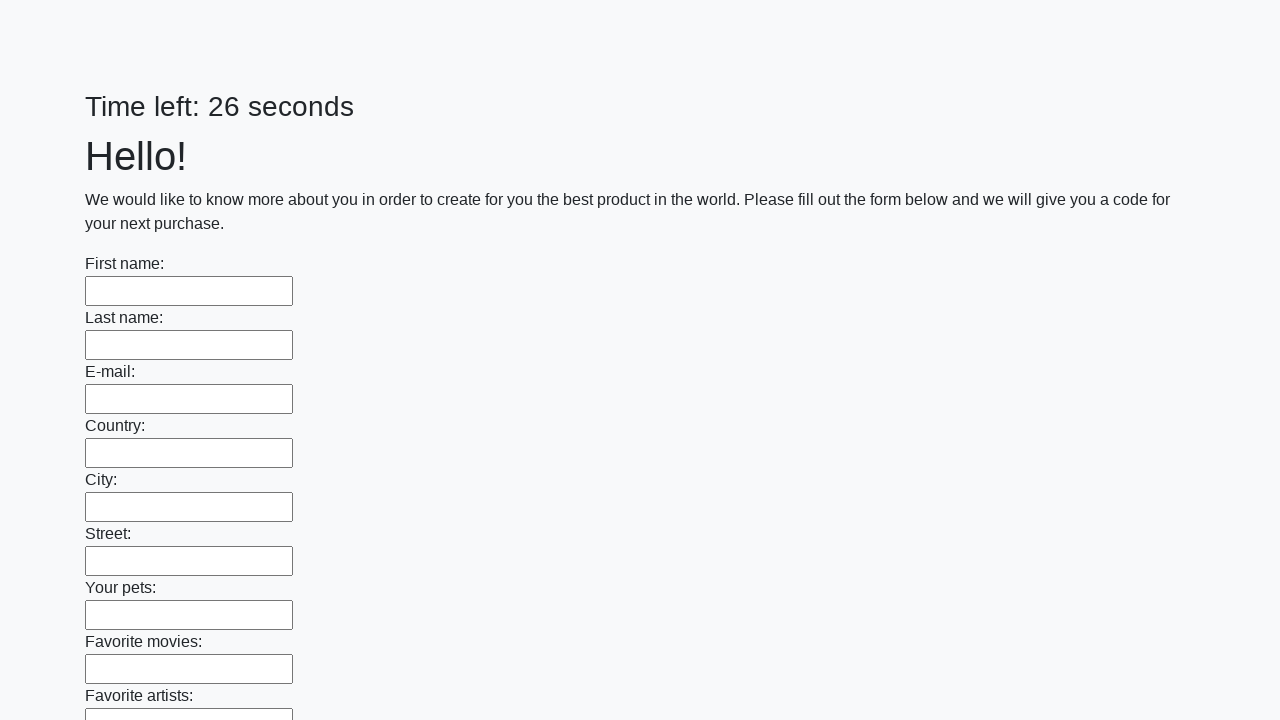

Located all input fields on the huge form
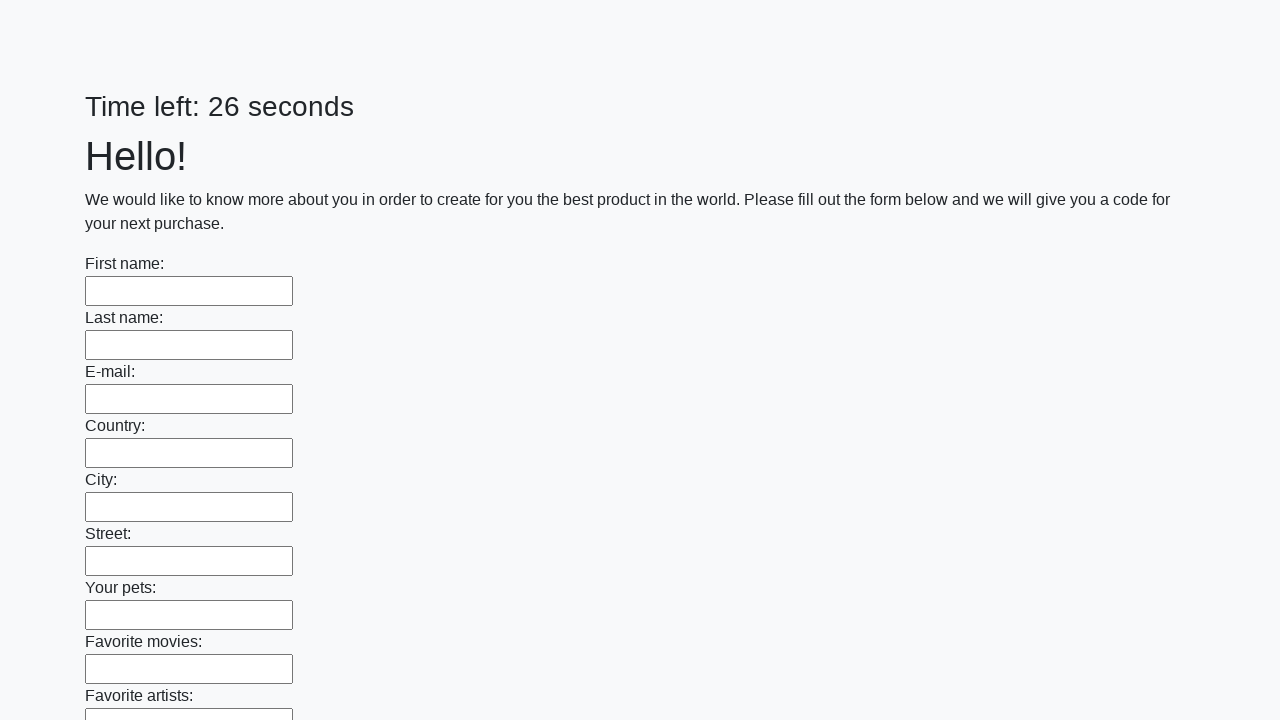

Filled an input field with 'Мой ответ' on input >> nth=0
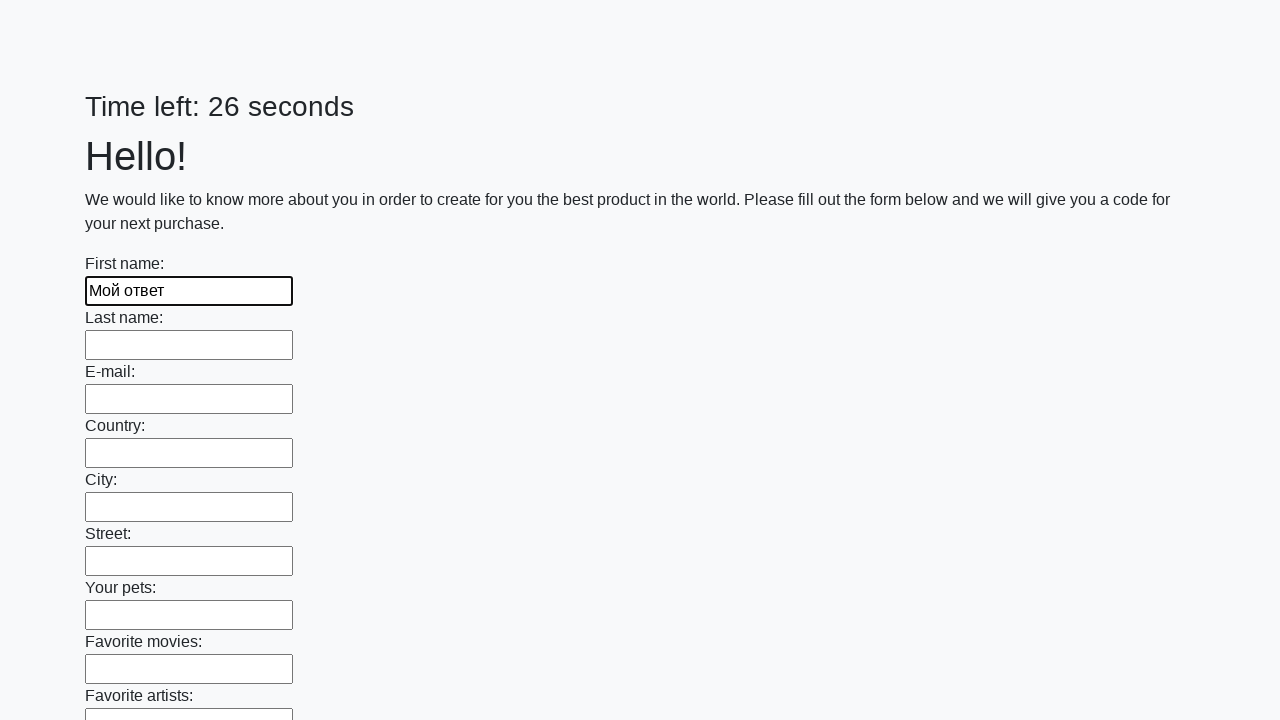

Filled an input field with 'Мой ответ' on input >> nth=1
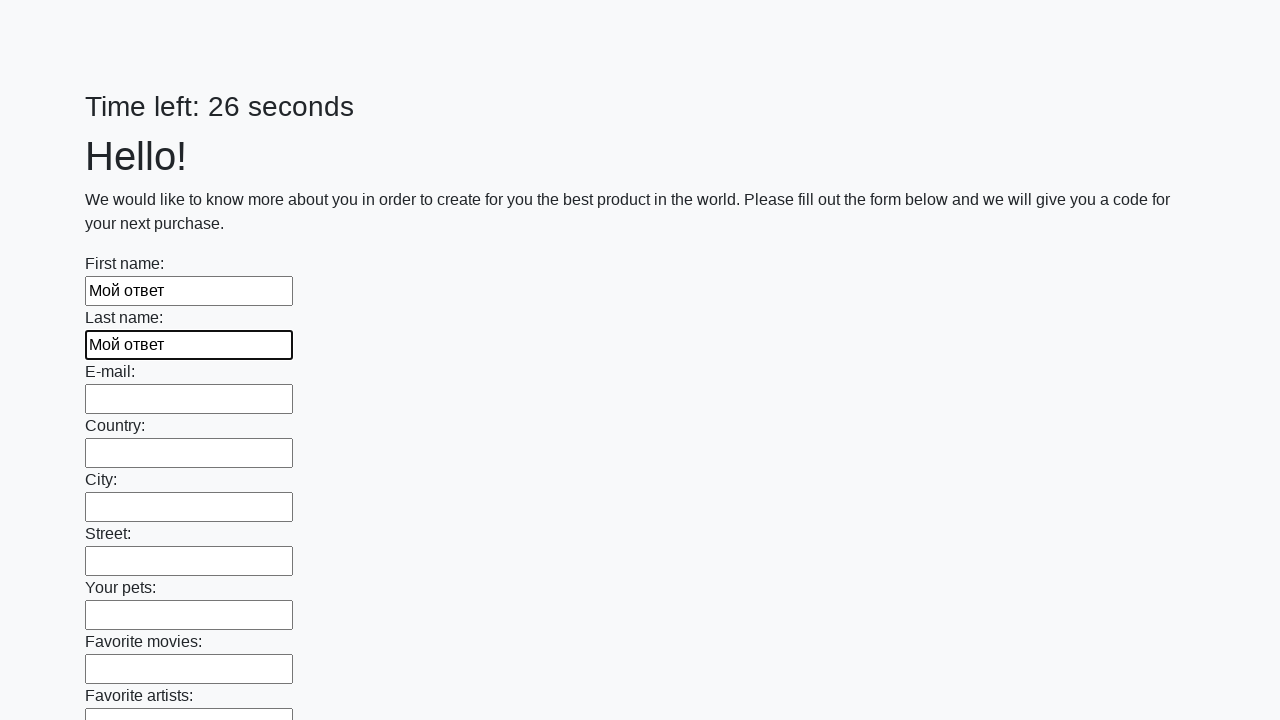

Filled an input field with 'Мой ответ' on input >> nth=2
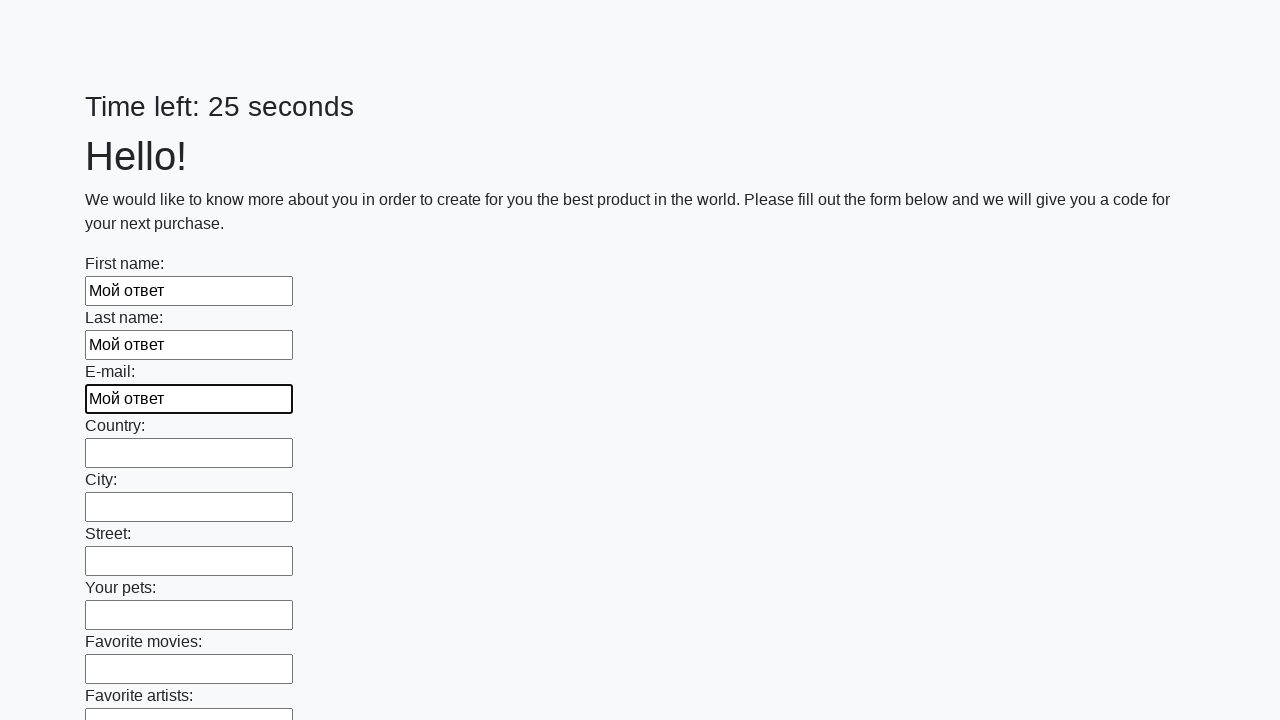

Filled an input field with 'Мой ответ' on input >> nth=3
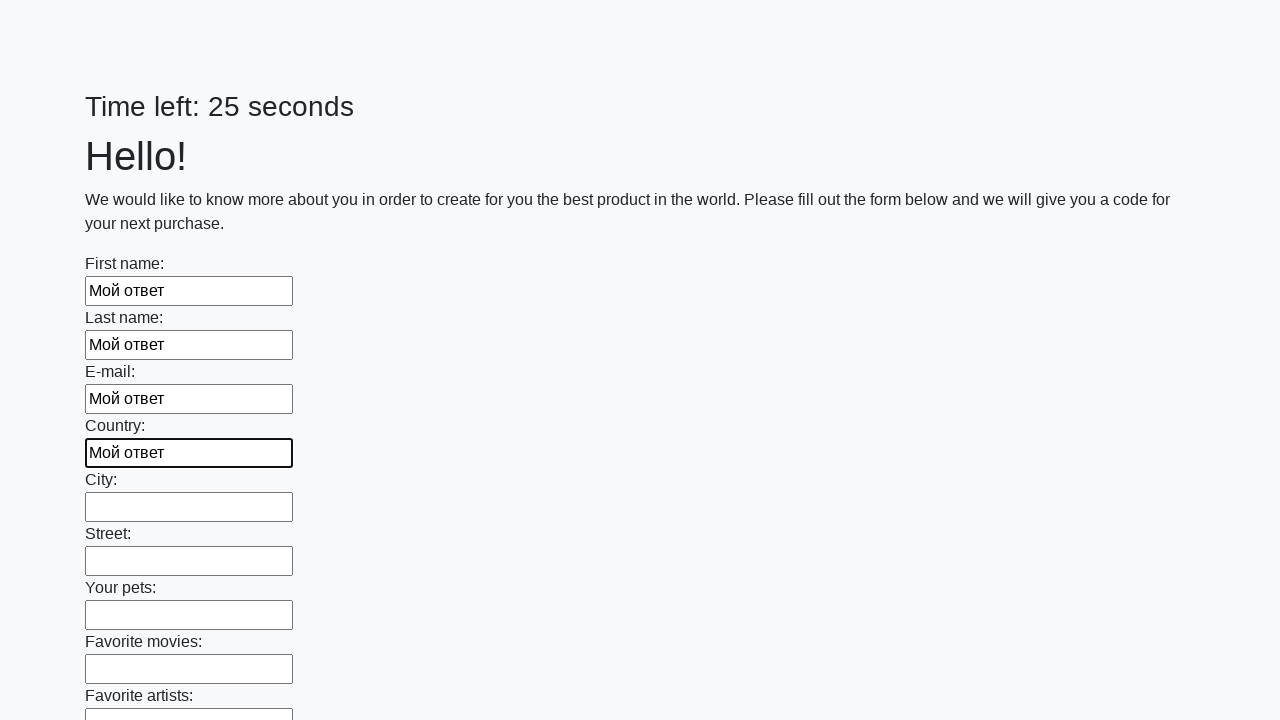

Filled an input field with 'Мой ответ' on input >> nth=4
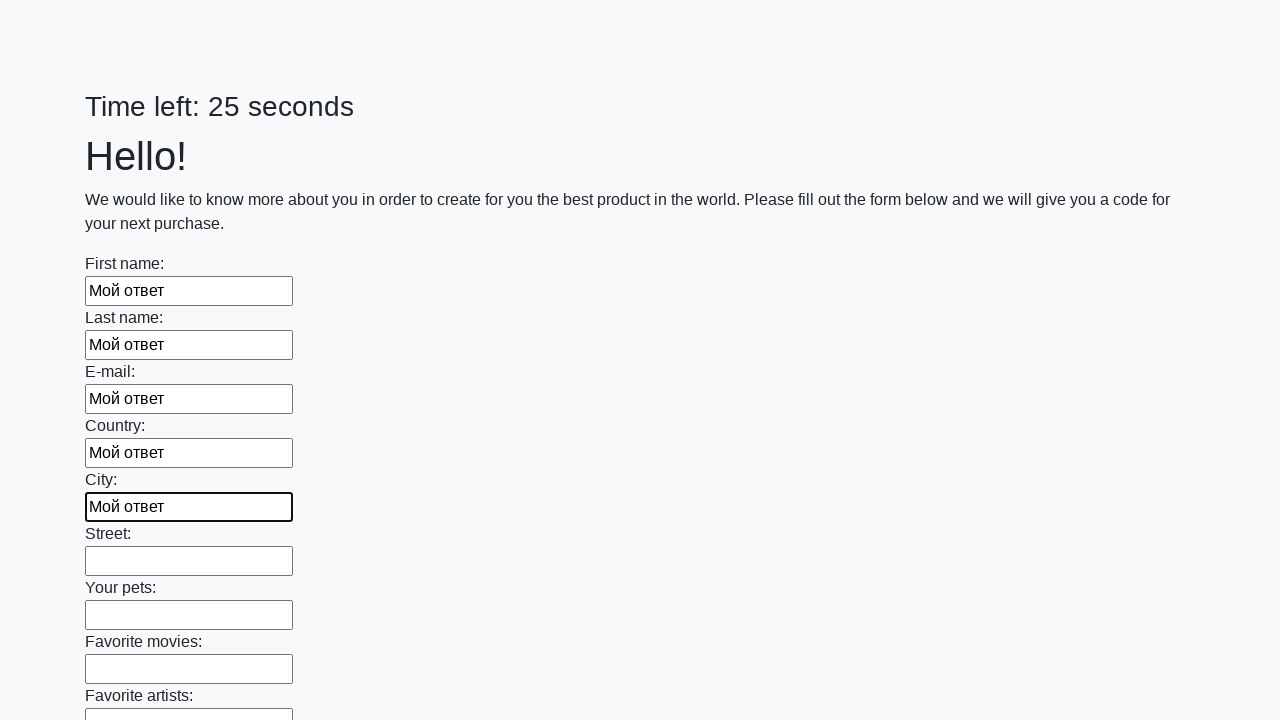

Filled an input field with 'Мой ответ' on input >> nth=5
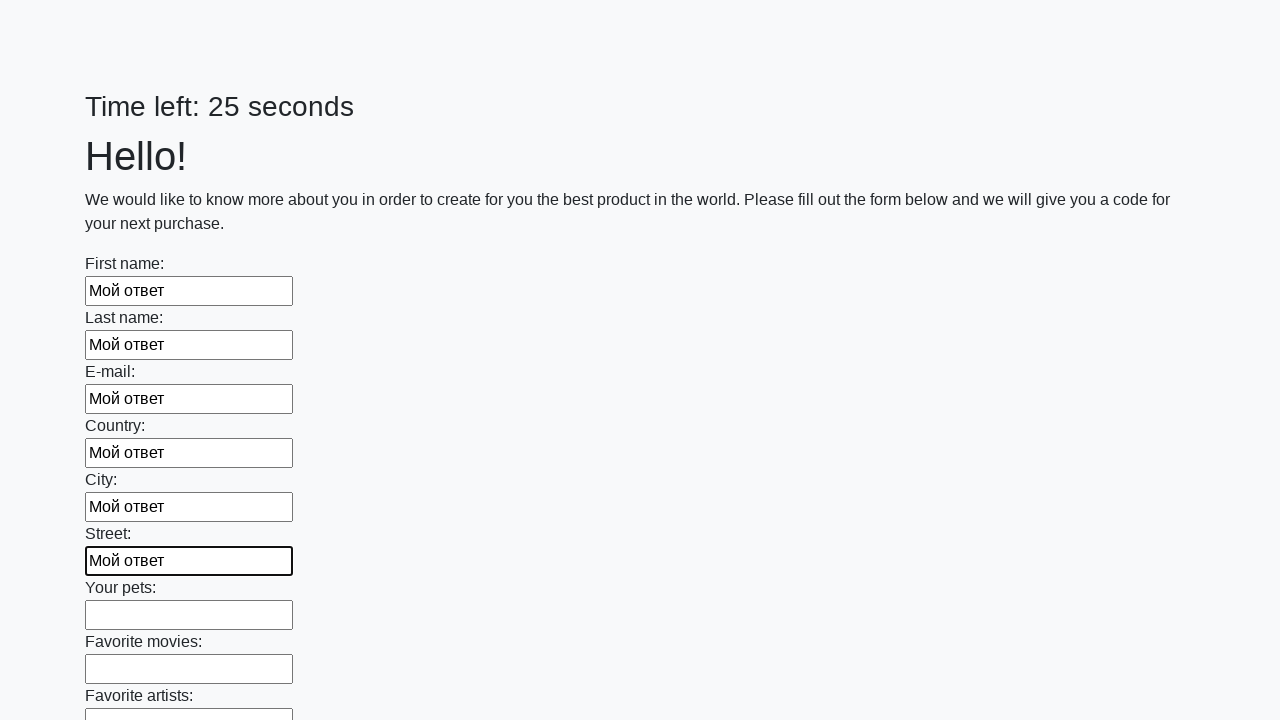

Filled an input field with 'Мой ответ' on input >> nth=6
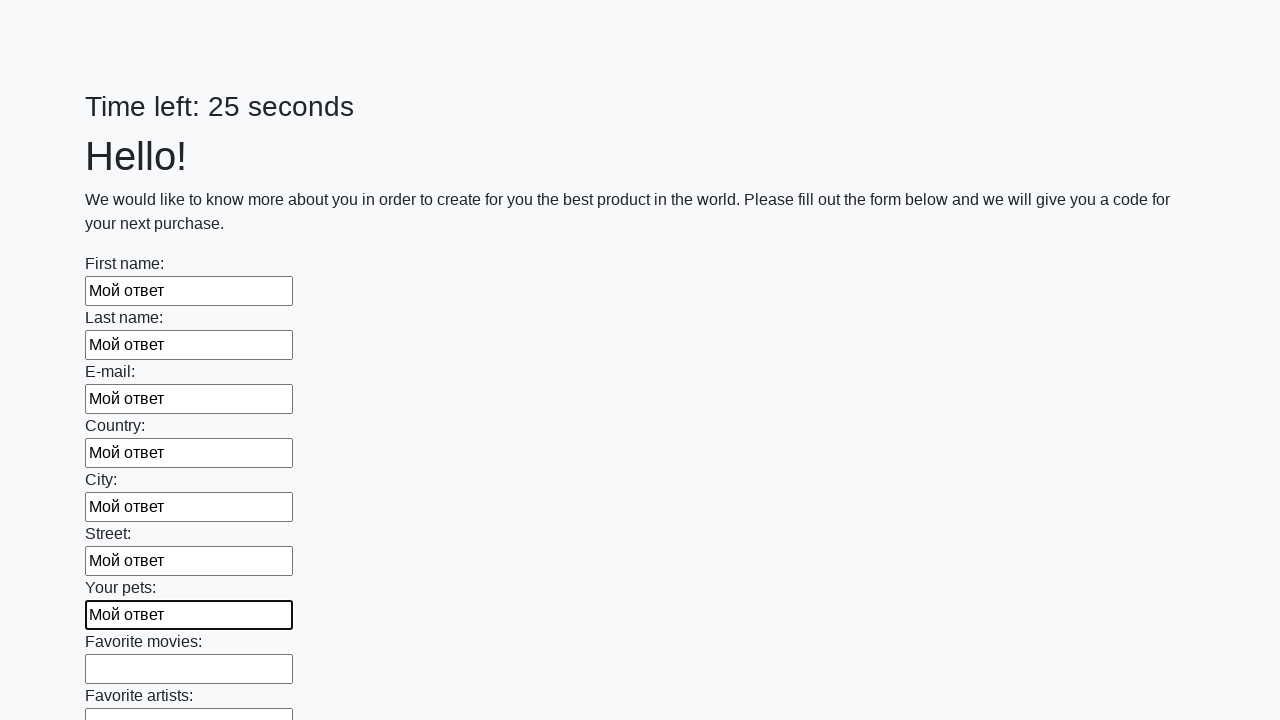

Filled an input field with 'Мой ответ' on input >> nth=7
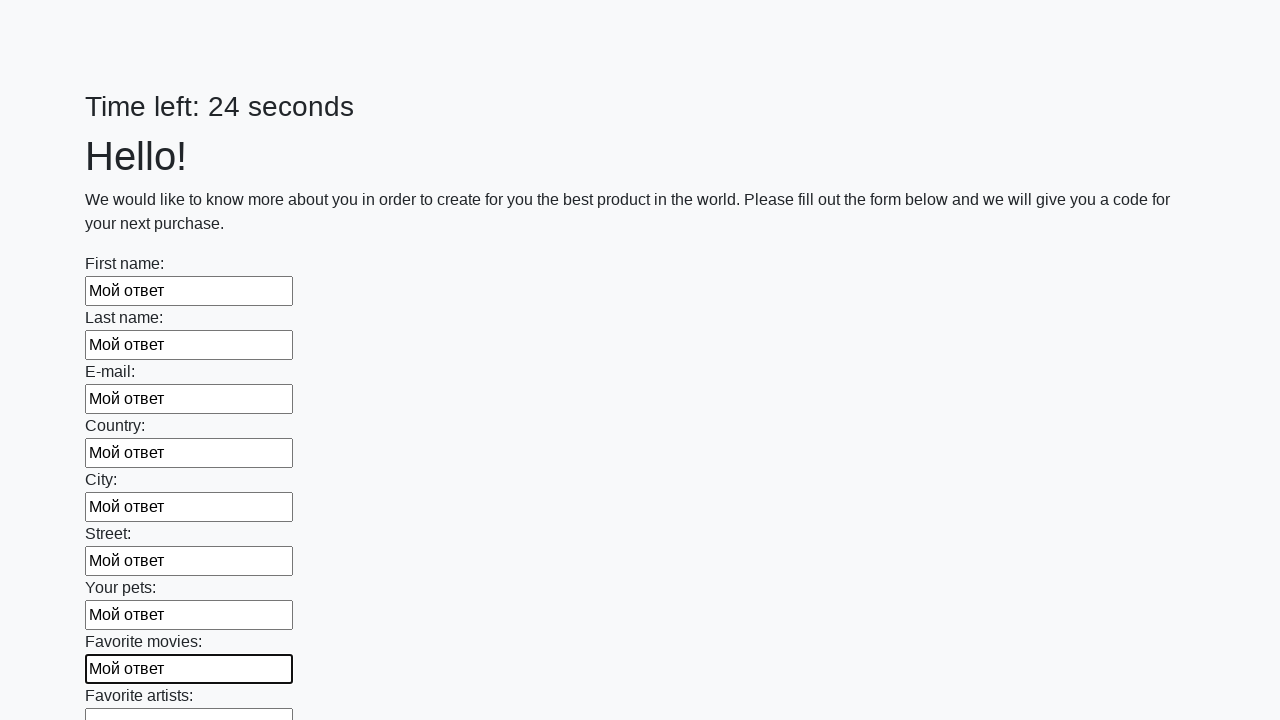

Filled an input field with 'Мой ответ' on input >> nth=8
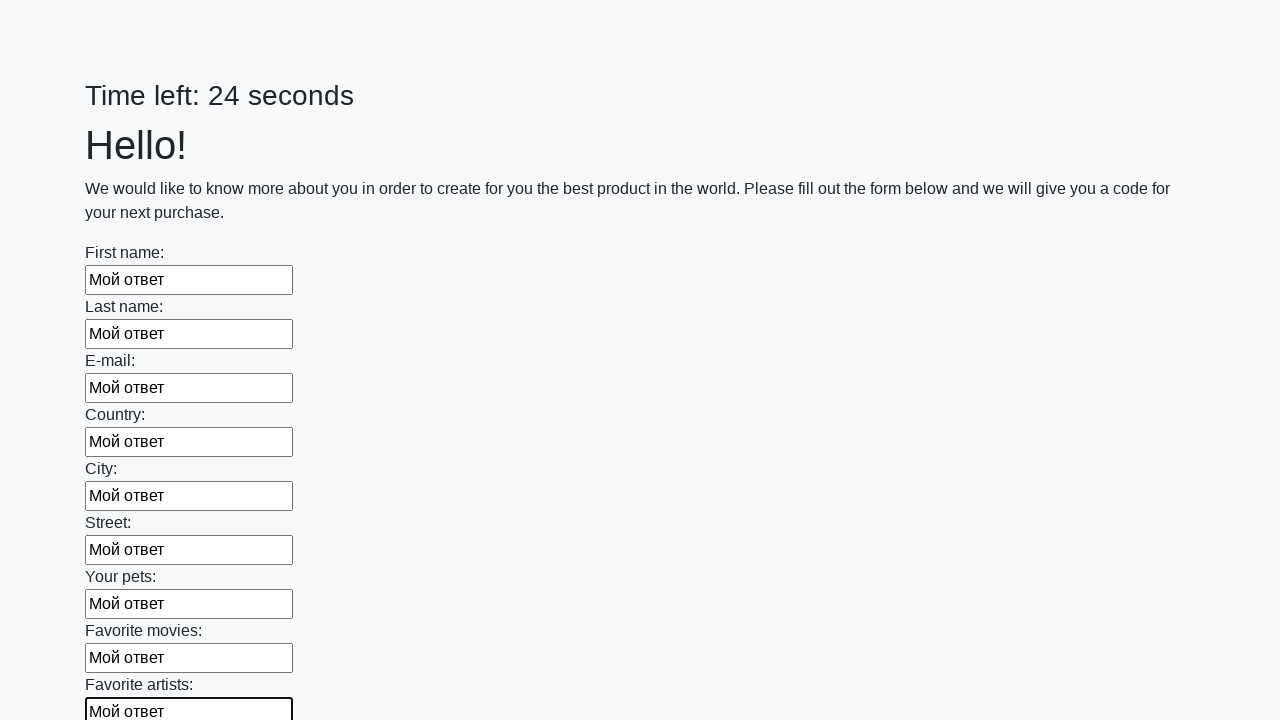

Filled an input field with 'Мой ответ' on input >> nth=9
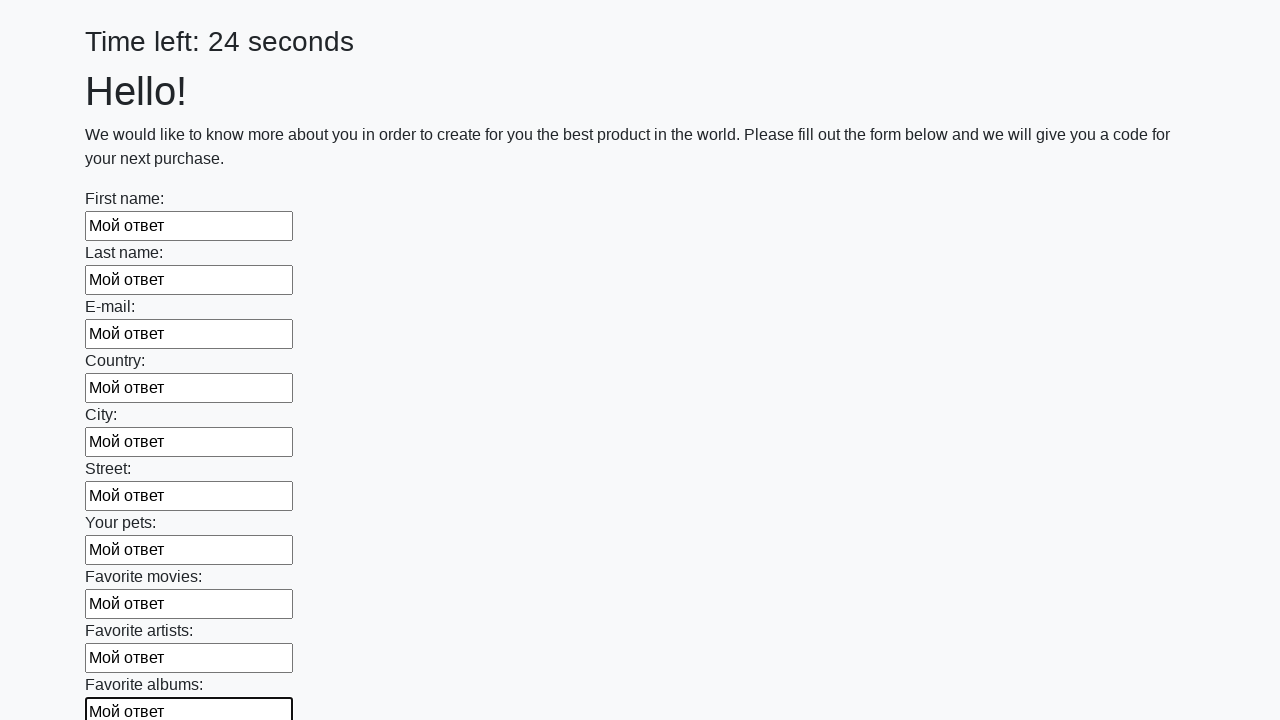

Filled an input field with 'Мой ответ' on input >> nth=10
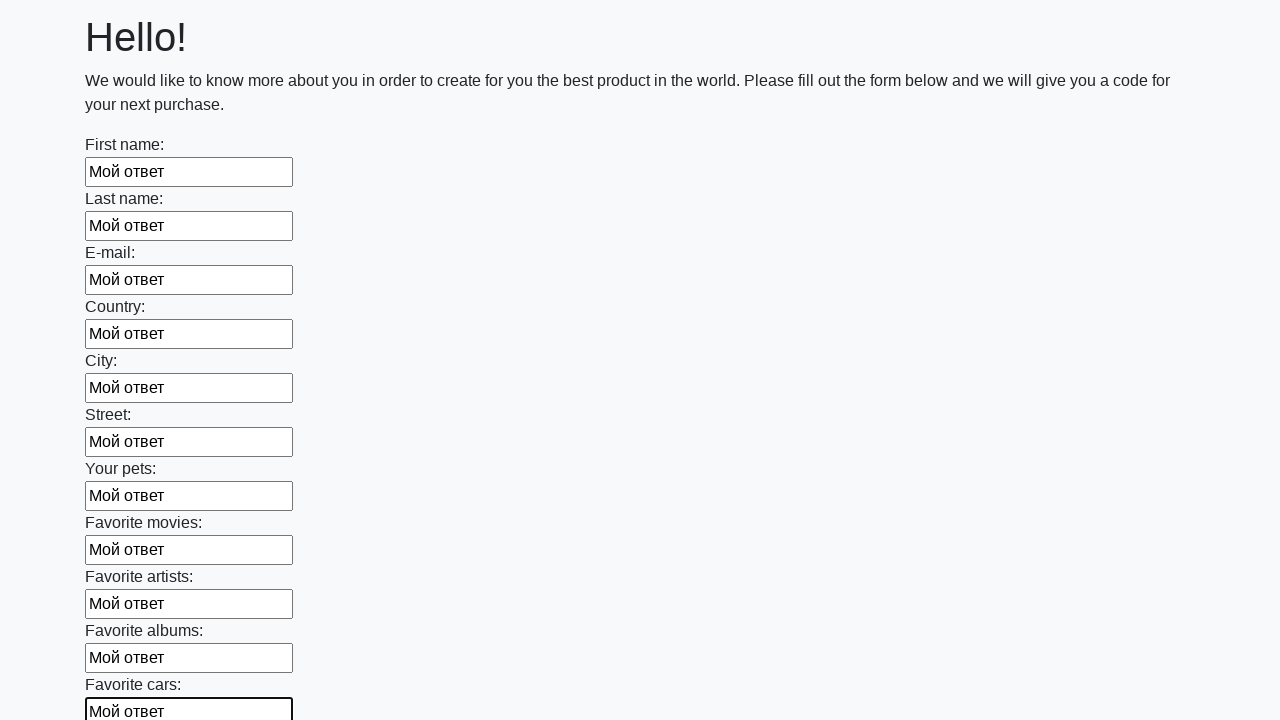

Filled an input field with 'Мой ответ' on input >> nth=11
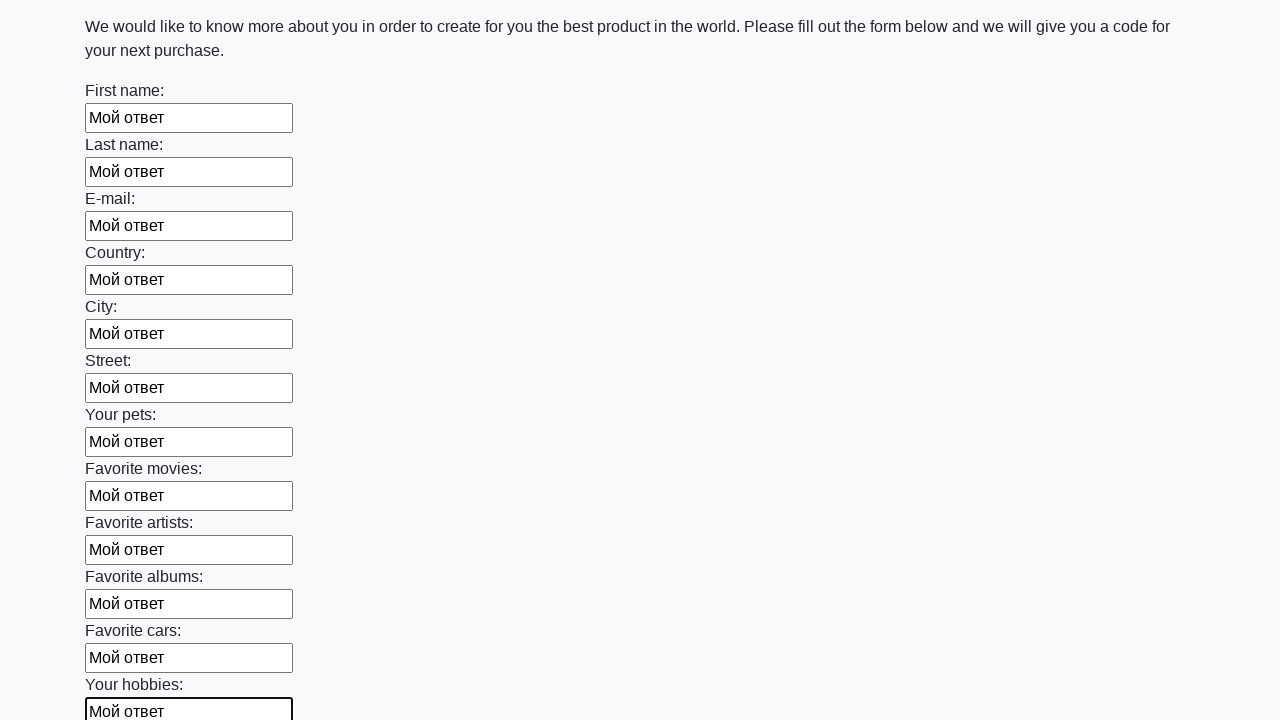

Filled an input field with 'Мой ответ' on input >> nth=12
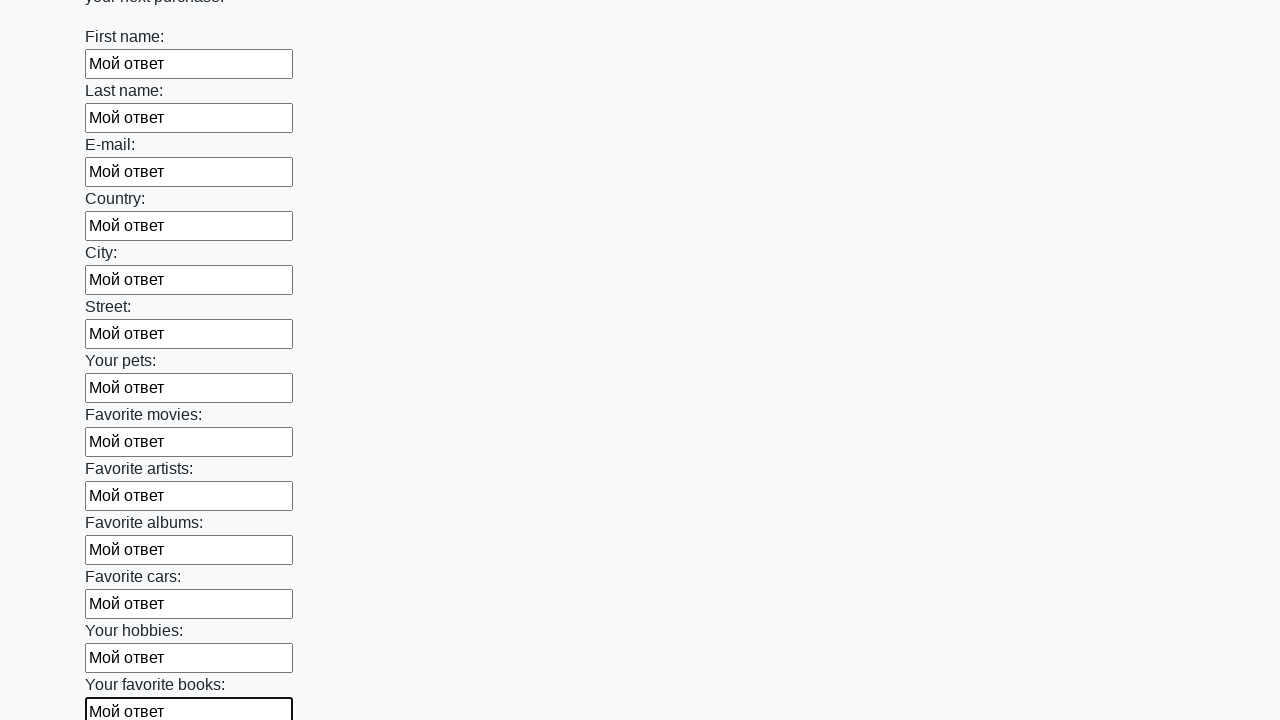

Filled an input field with 'Мой ответ' on input >> nth=13
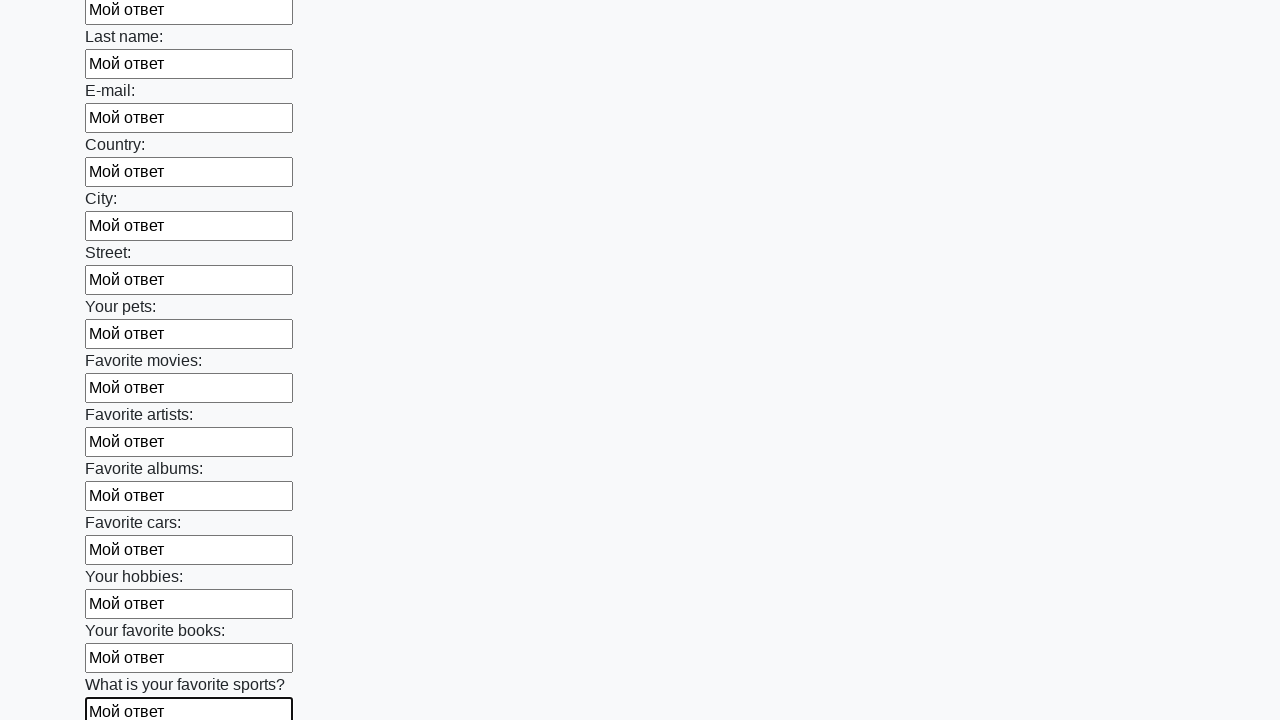

Filled an input field with 'Мой ответ' on input >> nth=14
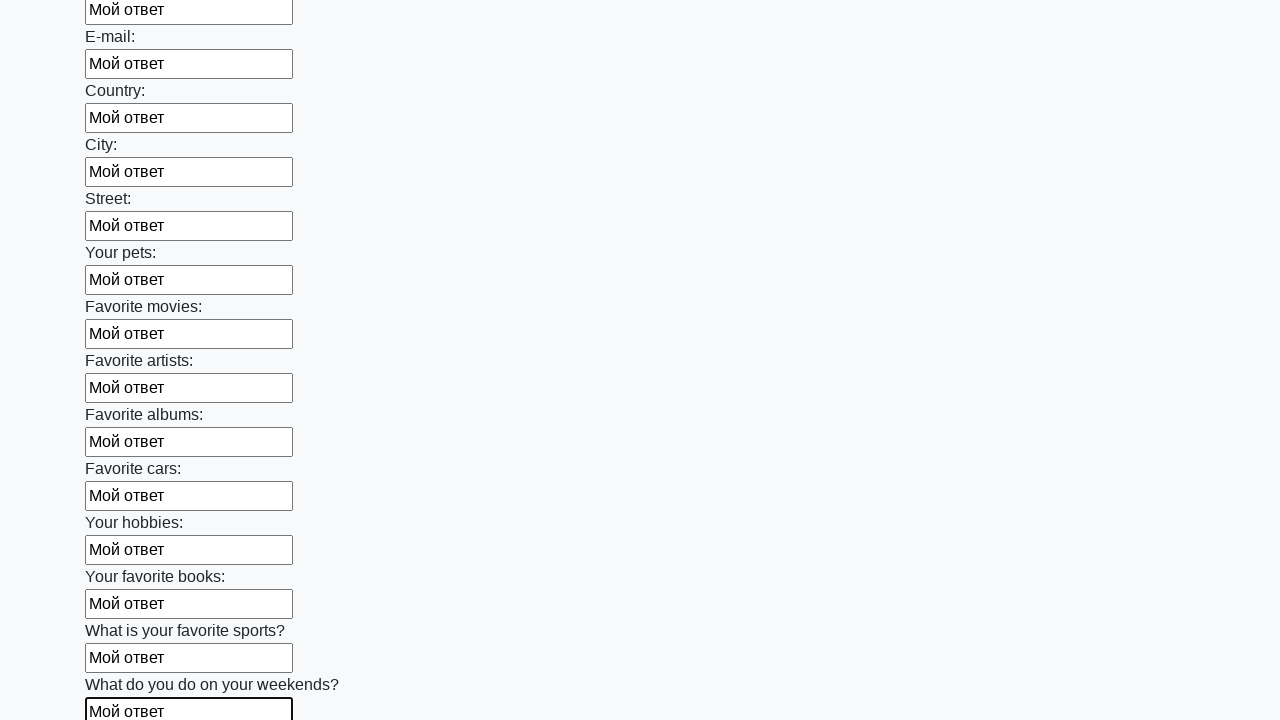

Filled an input field with 'Мой ответ' on input >> nth=15
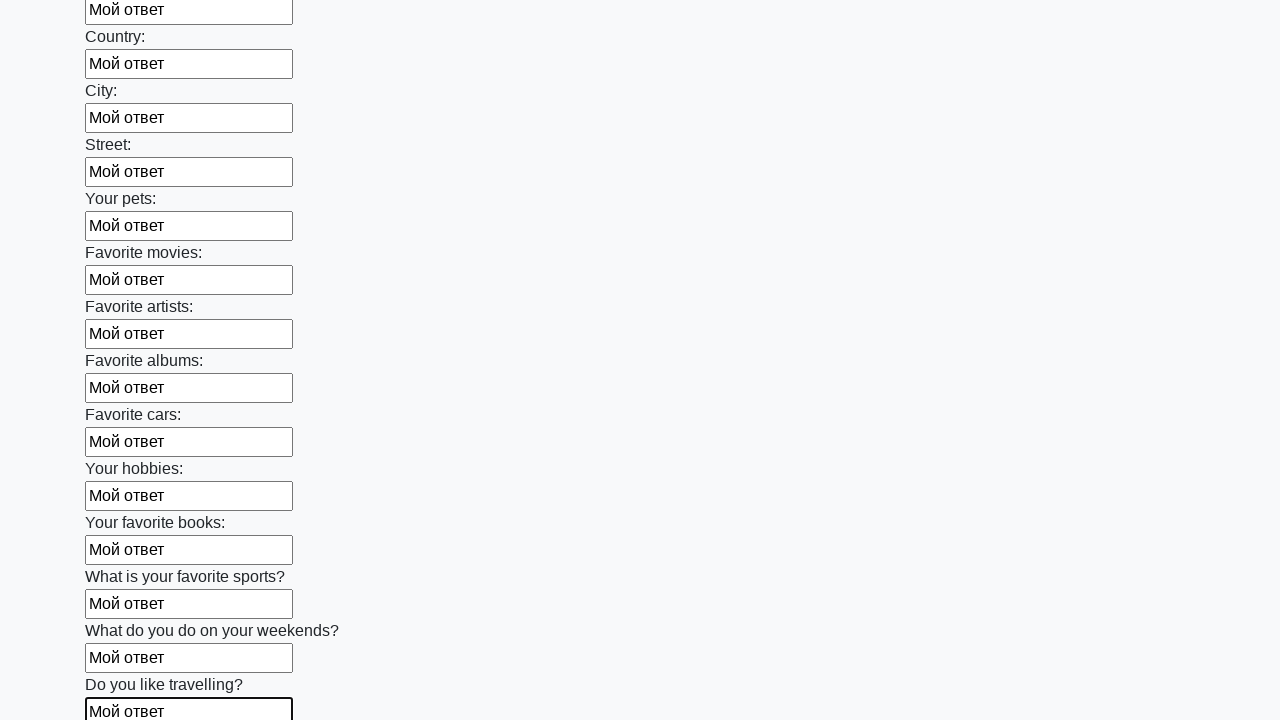

Filled an input field with 'Мой ответ' on input >> nth=16
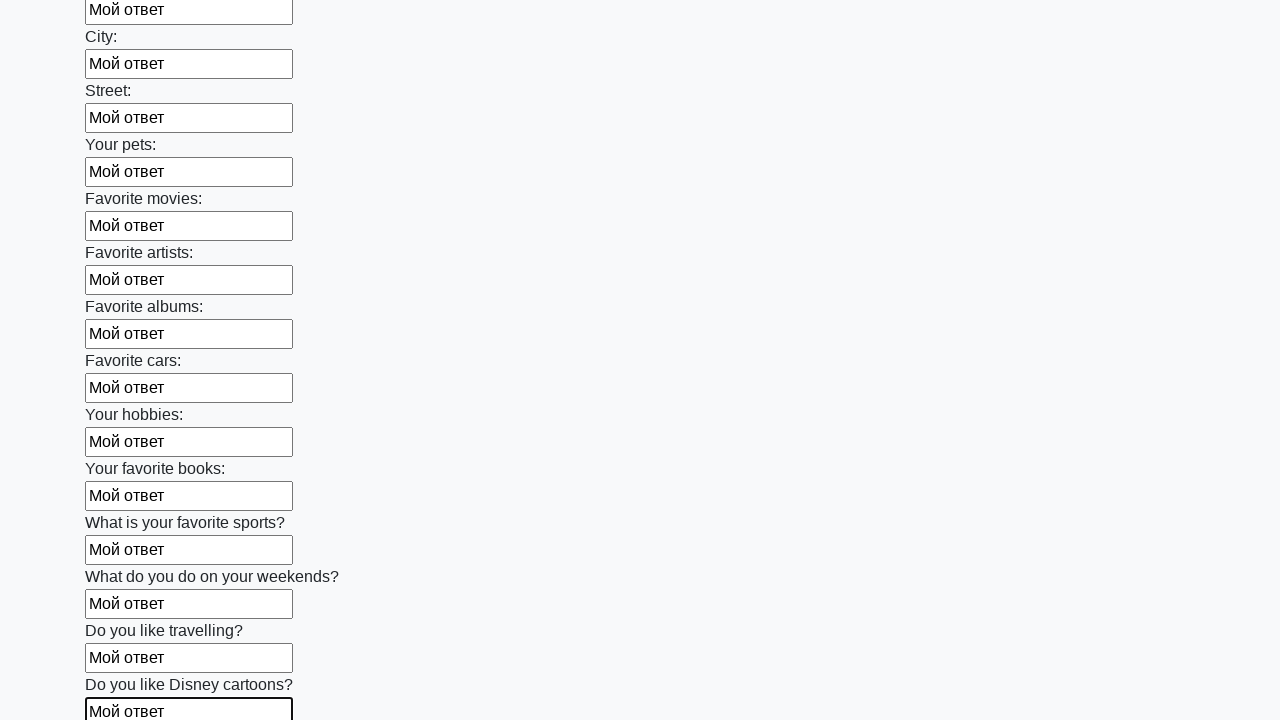

Filled an input field with 'Мой ответ' on input >> nth=17
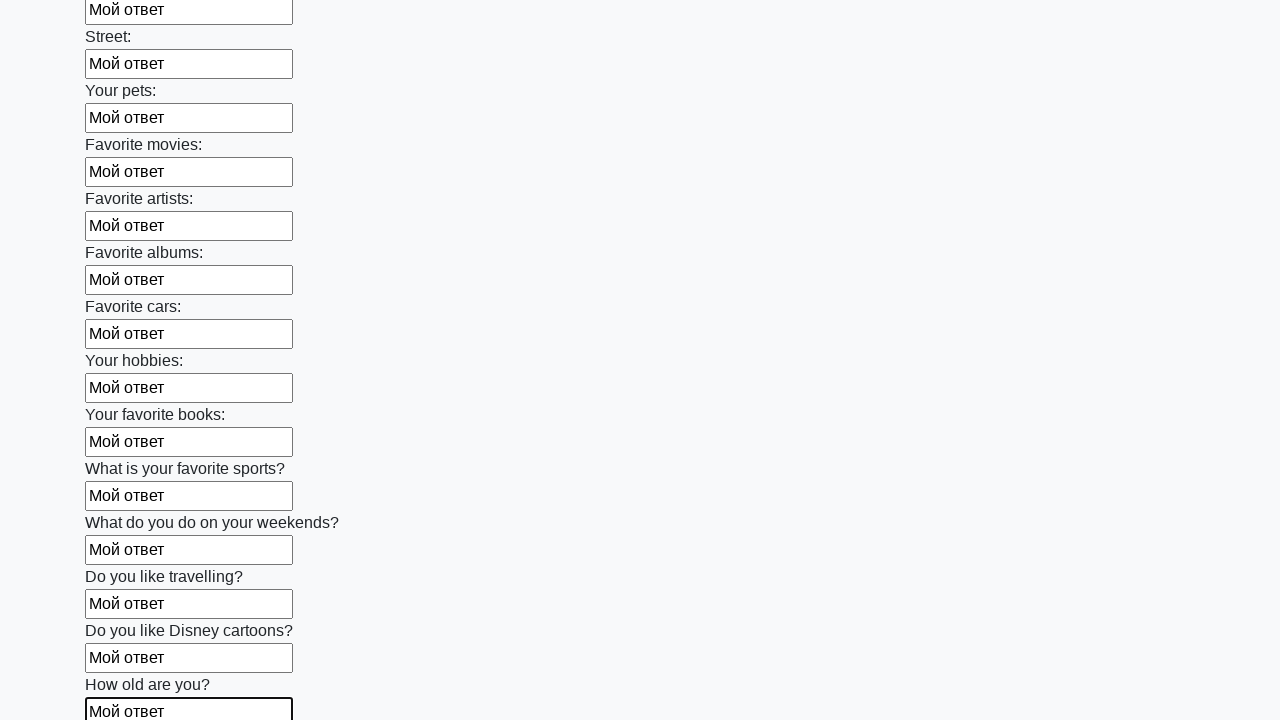

Filled an input field with 'Мой ответ' on input >> nth=18
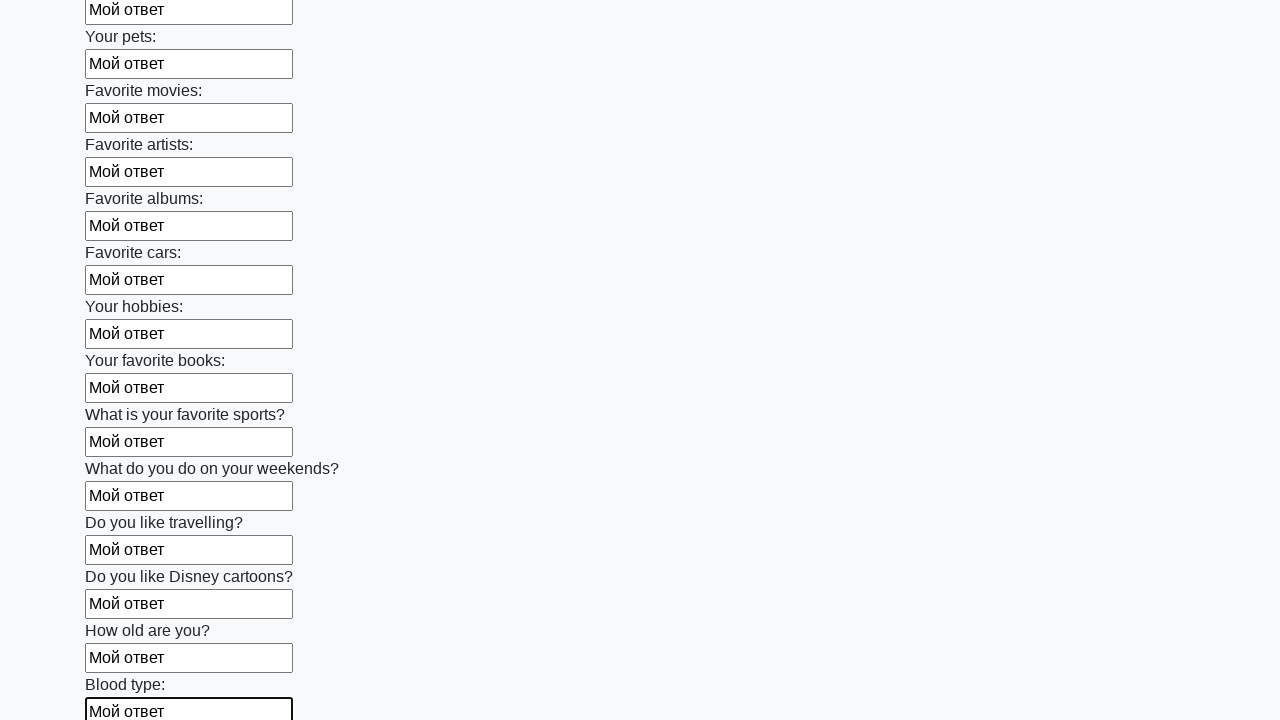

Filled an input field with 'Мой ответ' on input >> nth=19
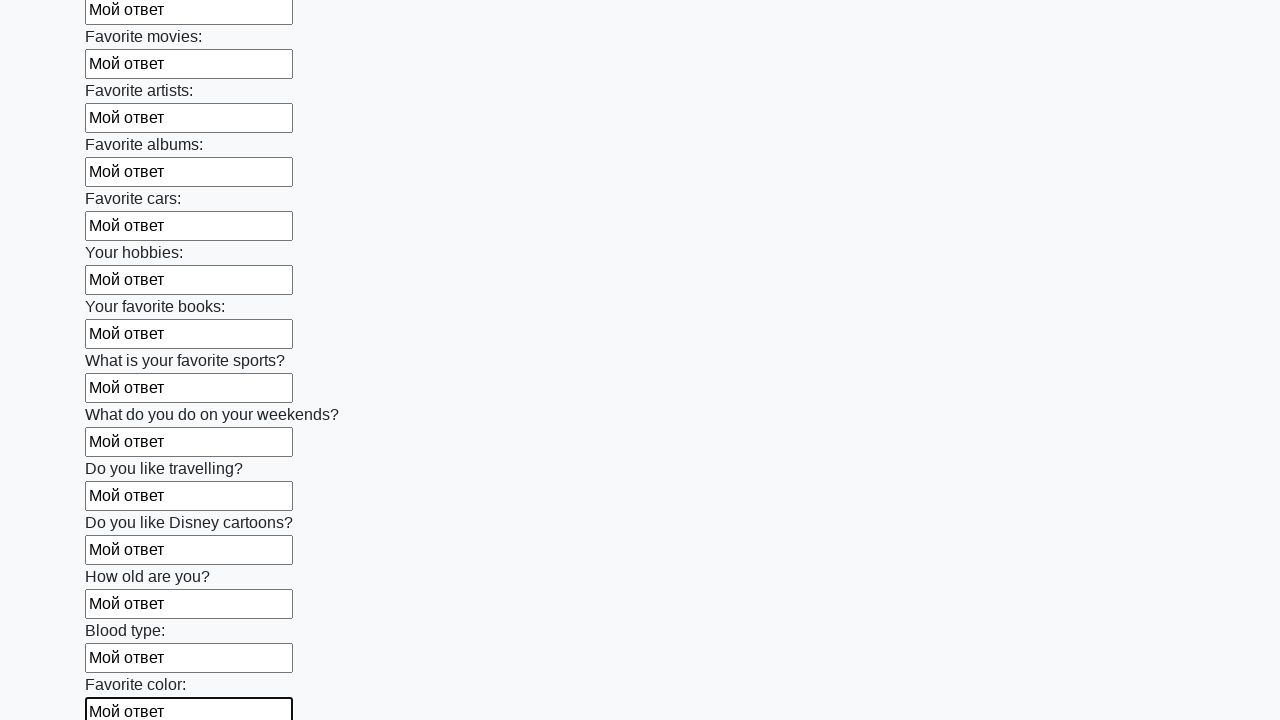

Filled an input field with 'Мой ответ' on input >> nth=20
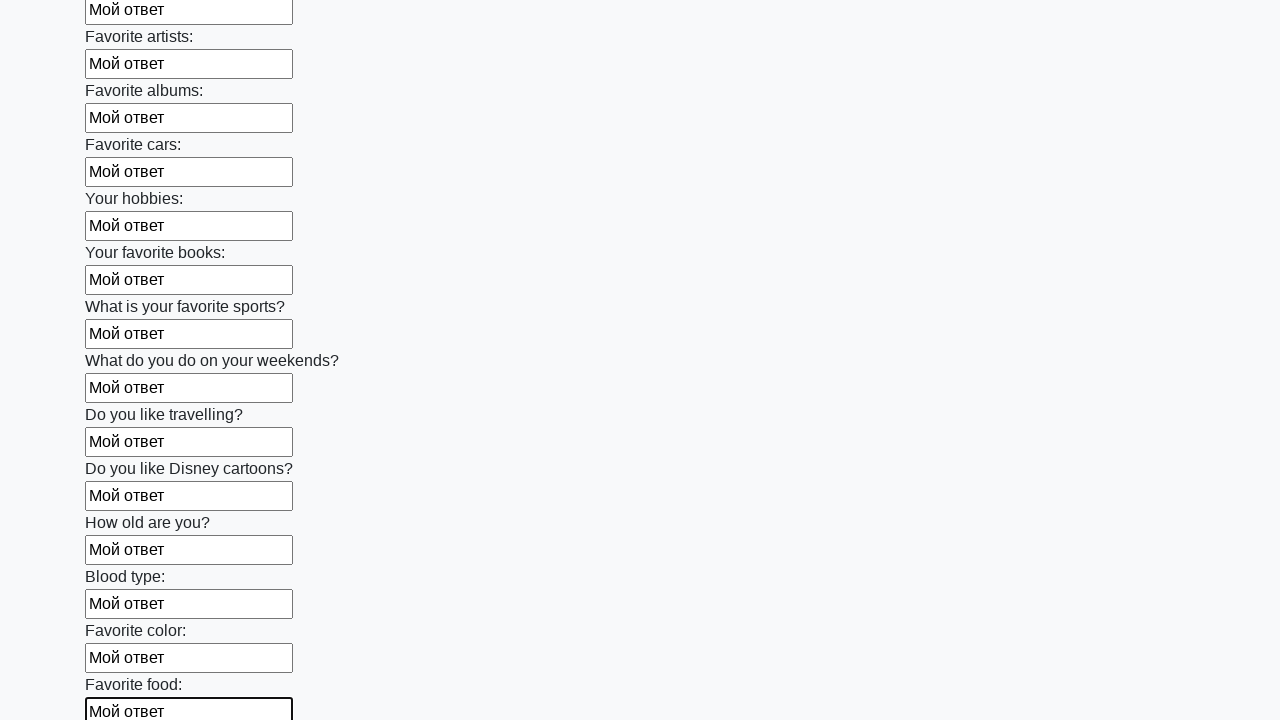

Filled an input field with 'Мой ответ' on input >> nth=21
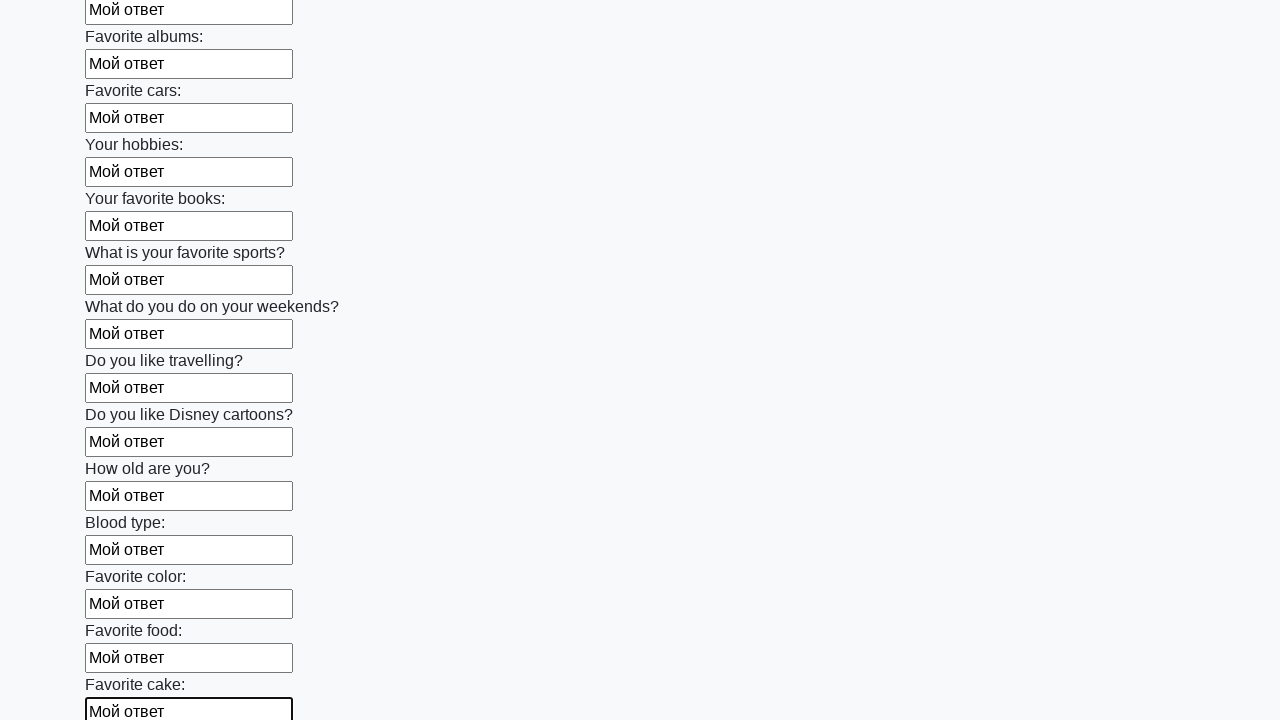

Filled an input field with 'Мой ответ' on input >> nth=22
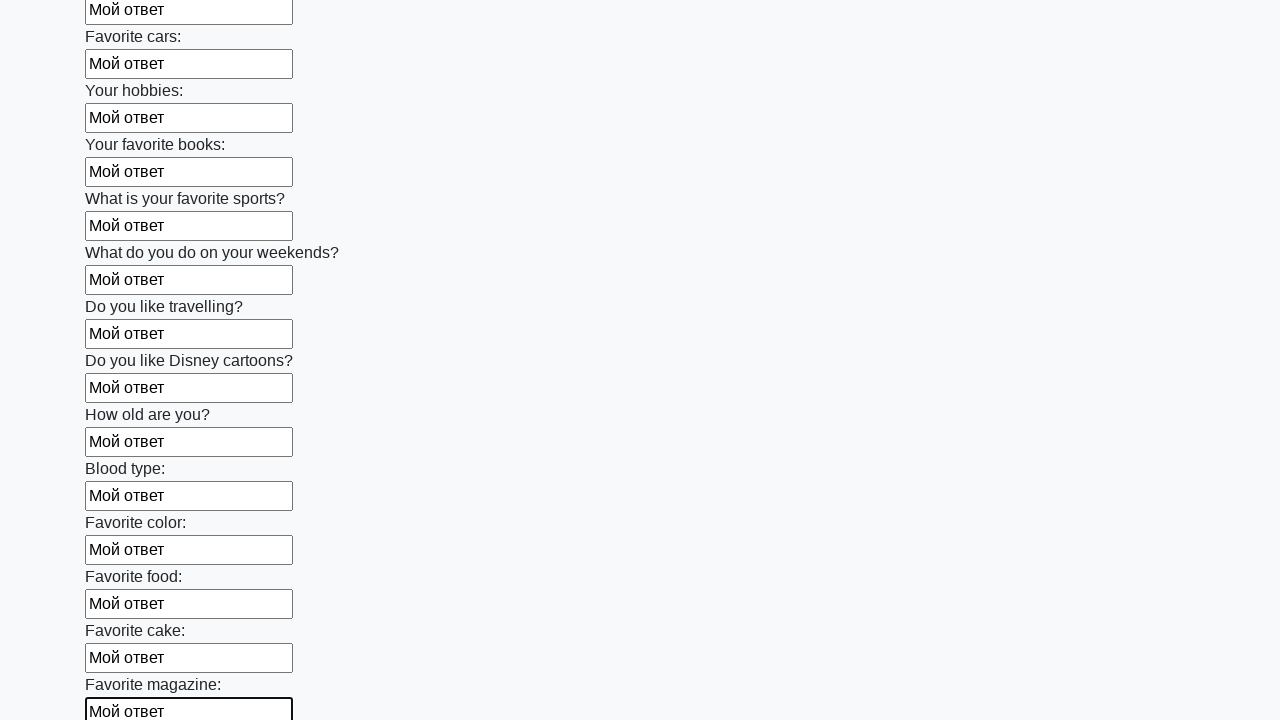

Filled an input field with 'Мой ответ' on input >> nth=23
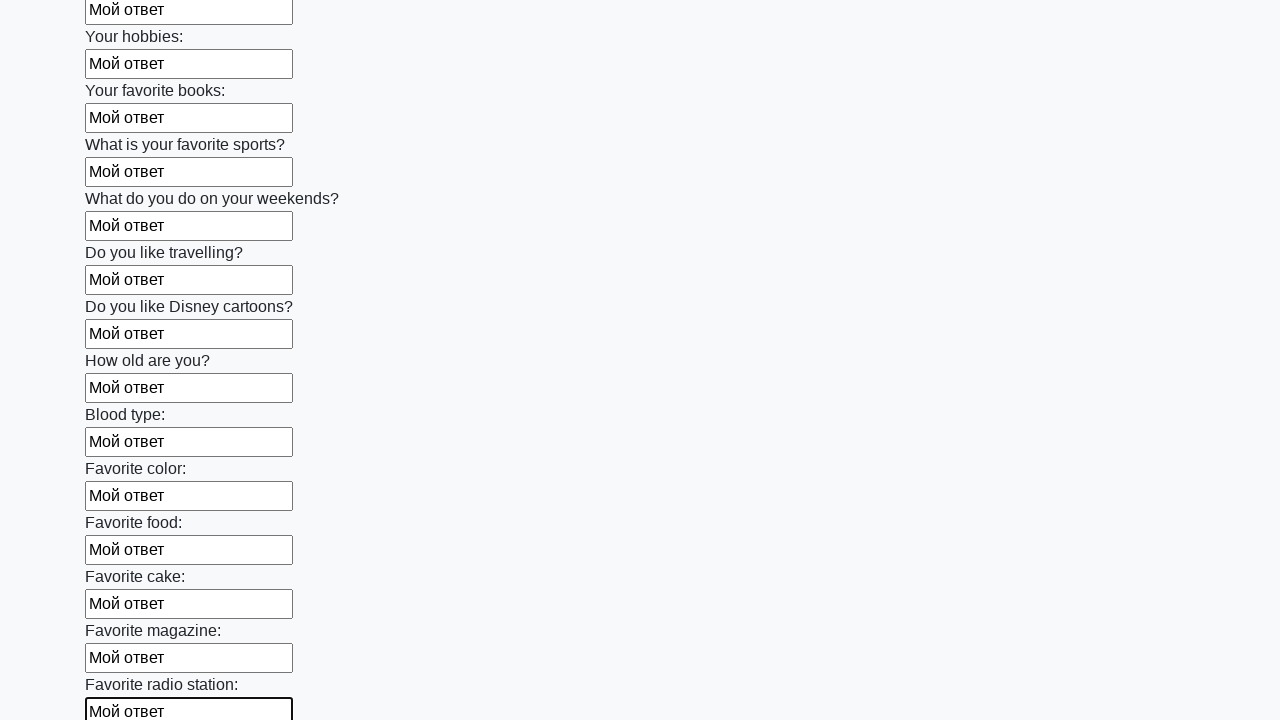

Filled an input field with 'Мой ответ' on input >> nth=24
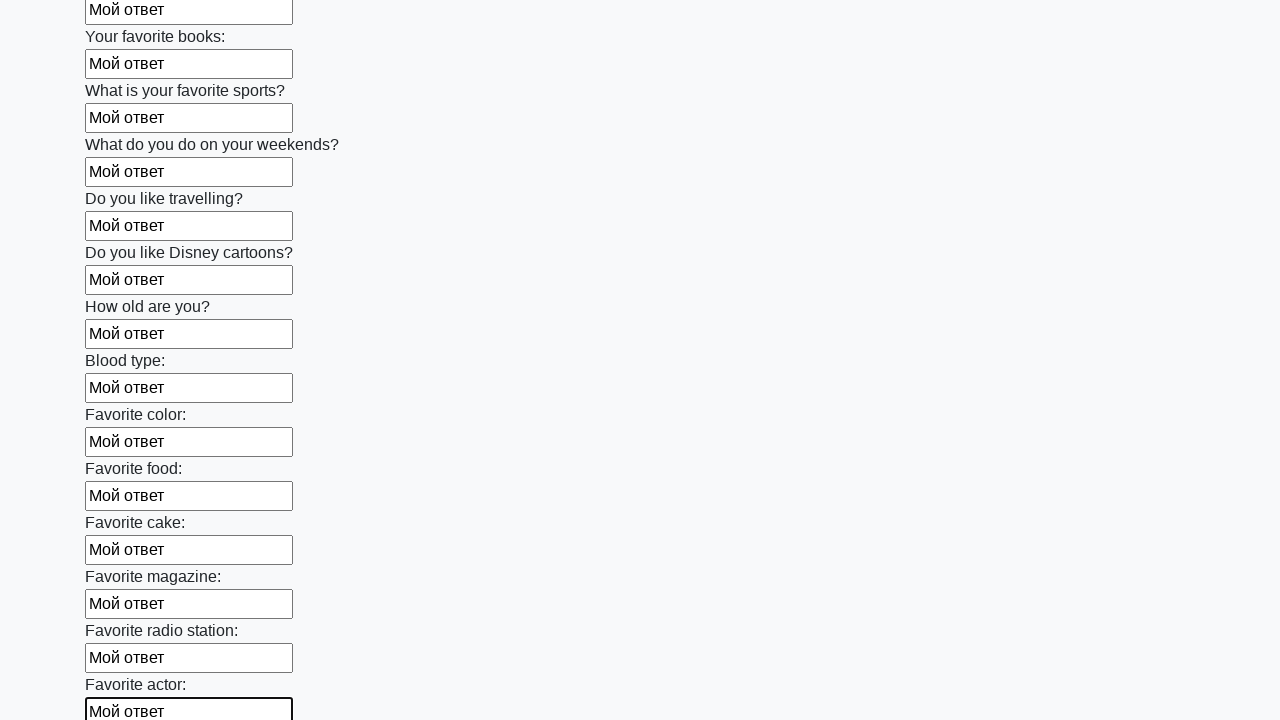

Filled an input field with 'Мой ответ' on input >> nth=25
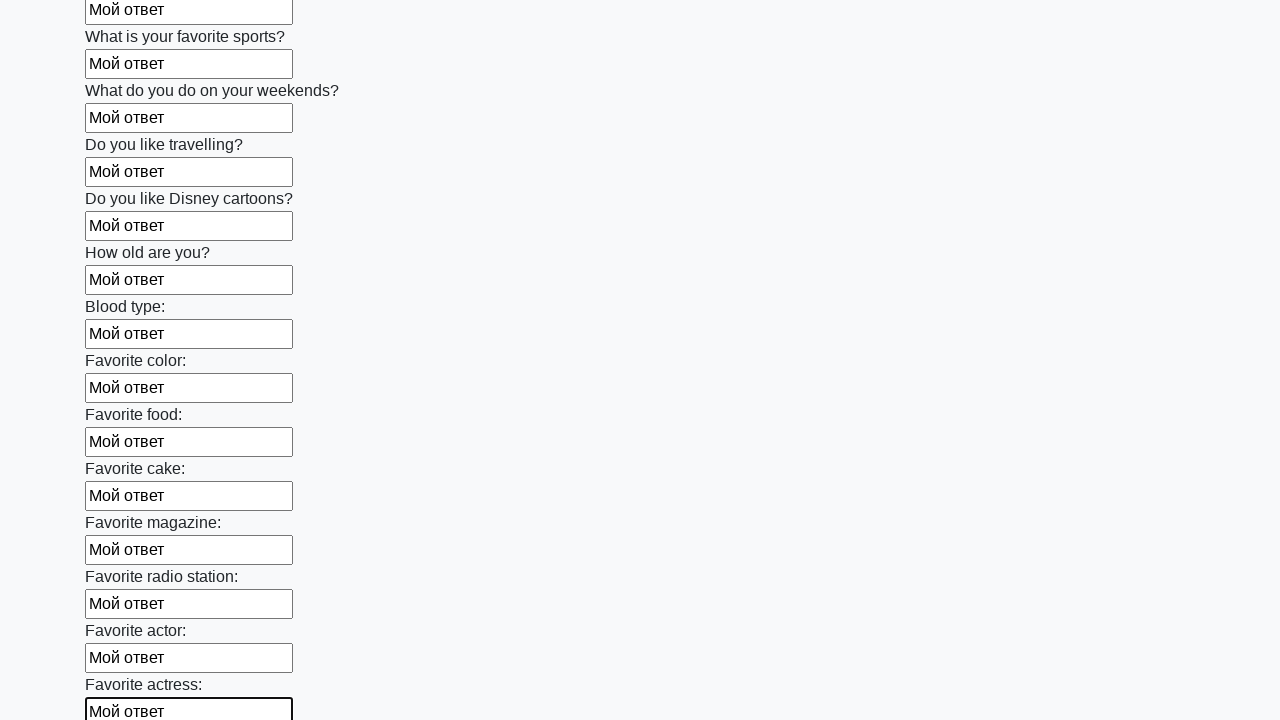

Filled an input field with 'Мой ответ' on input >> nth=26
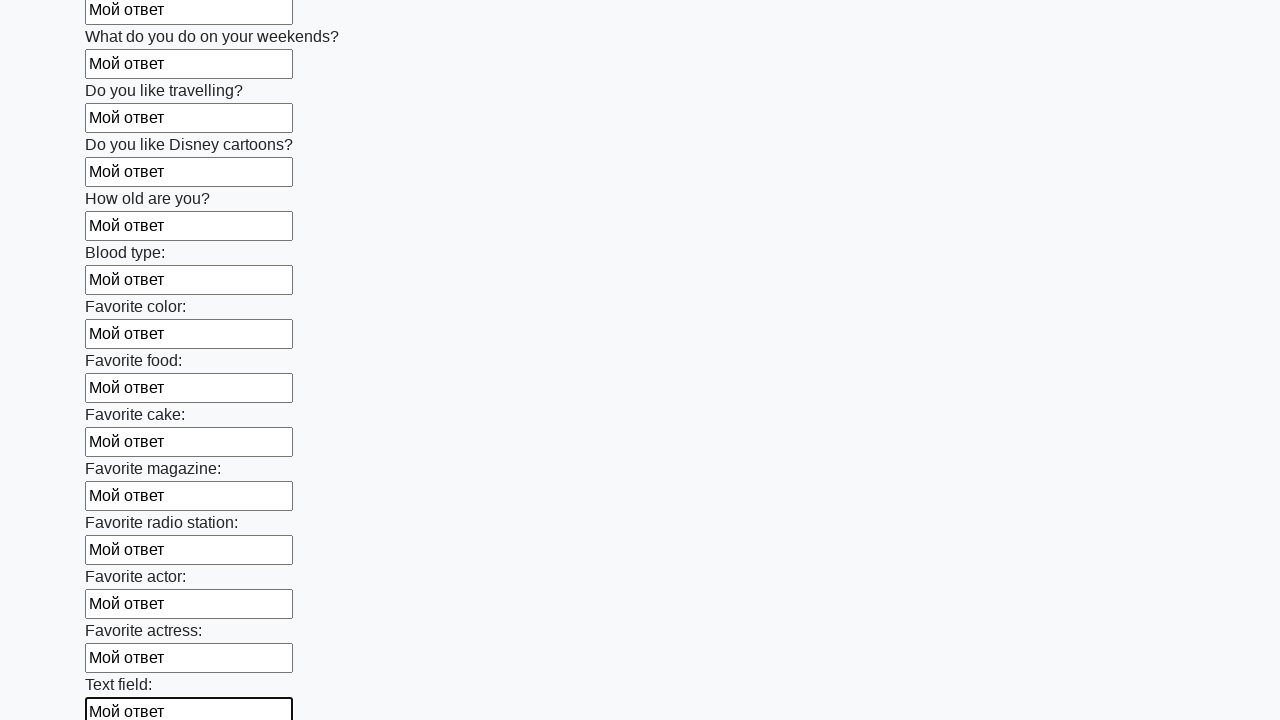

Filled an input field with 'Мой ответ' on input >> nth=27
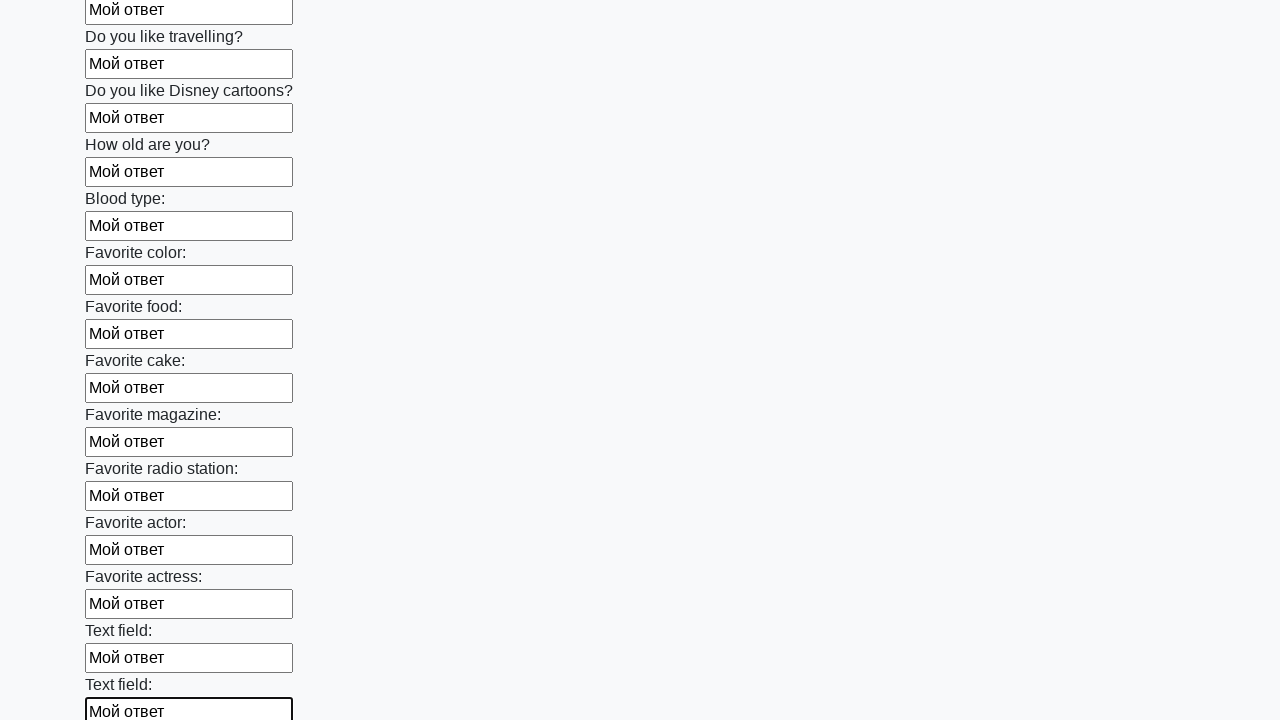

Filled an input field with 'Мой ответ' on input >> nth=28
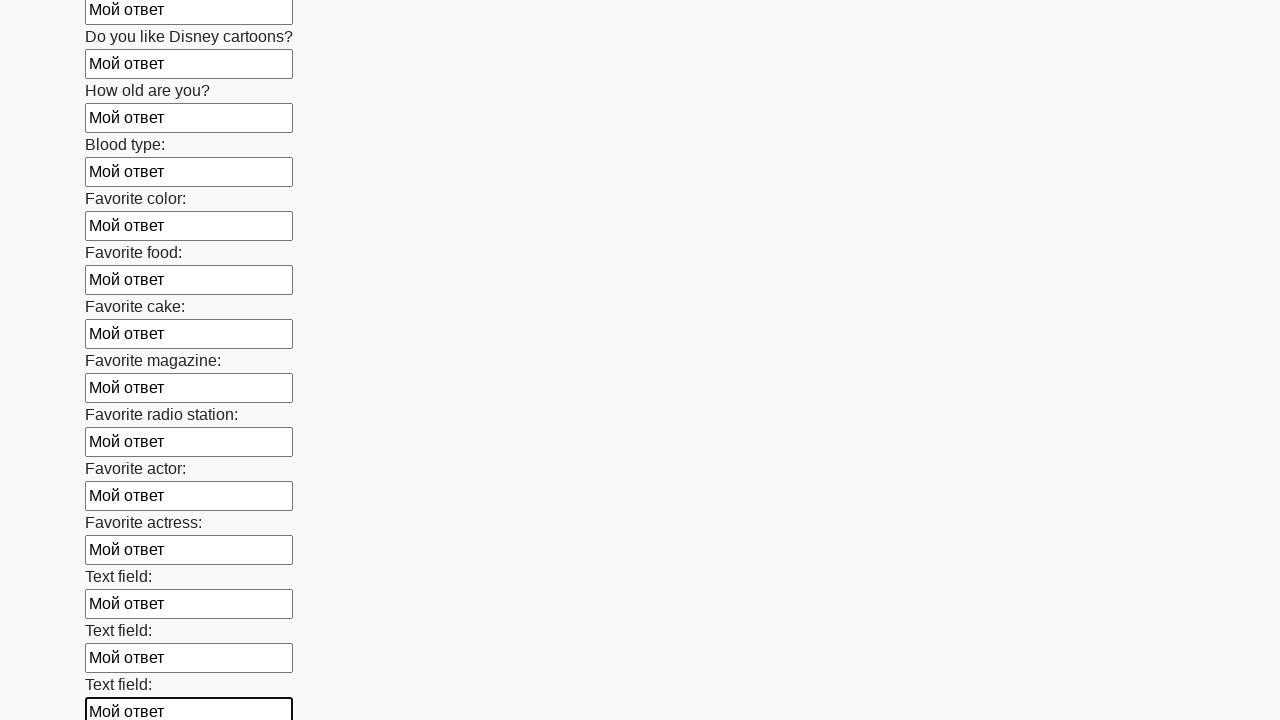

Filled an input field with 'Мой ответ' on input >> nth=29
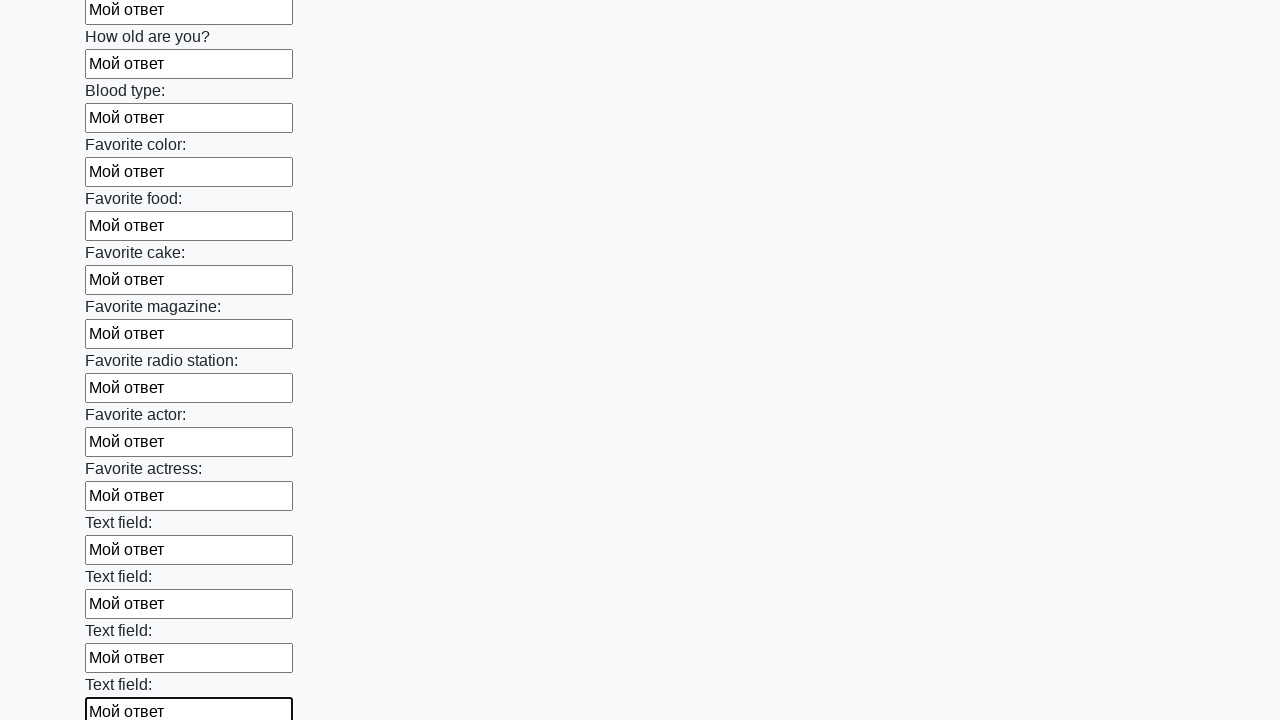

Filled an input field with 'Мой ответ' on input >> nth=30
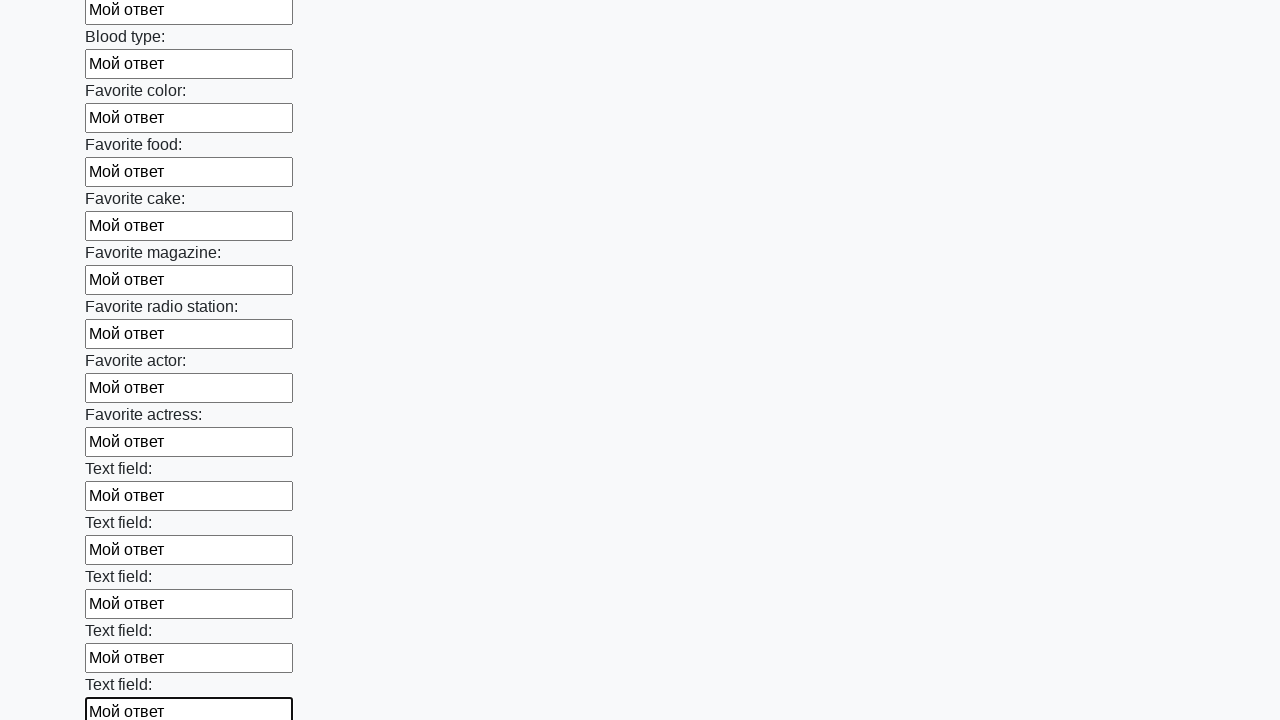

Filled an input field with 'Мой ответ' on input >> nth=31
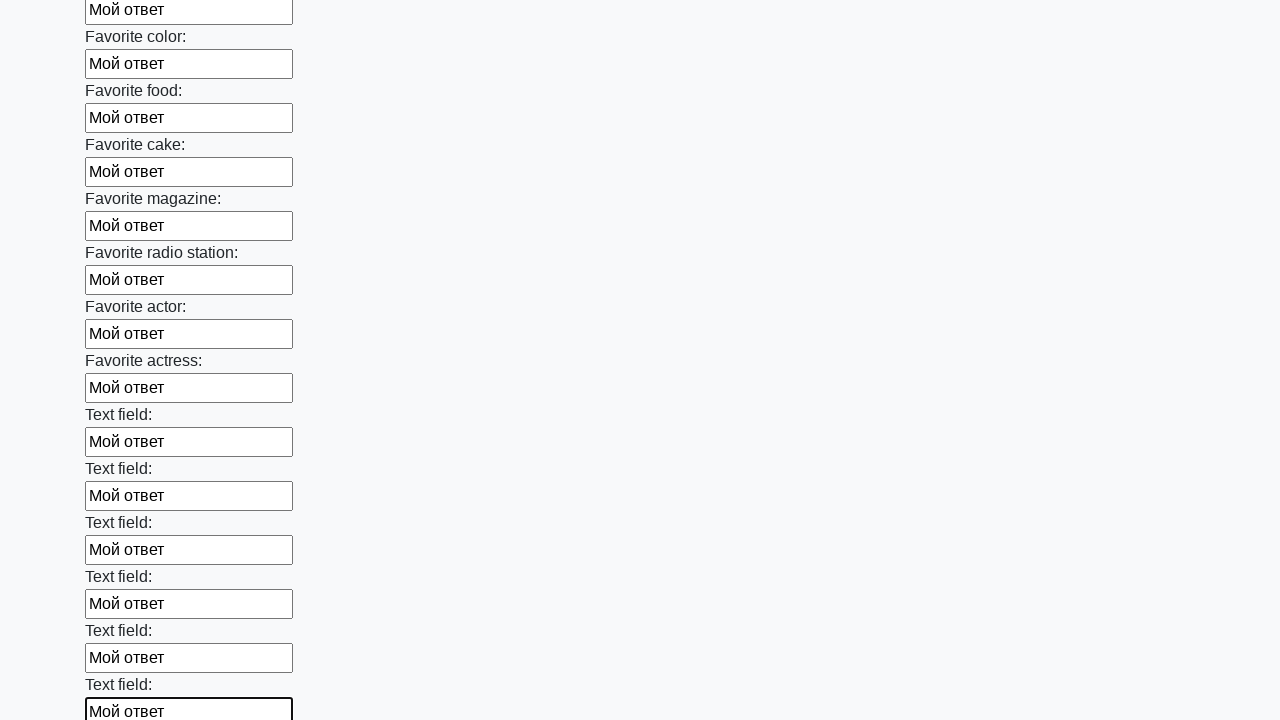

Filled an input field with 'Мой ответ' on input >> nth=32
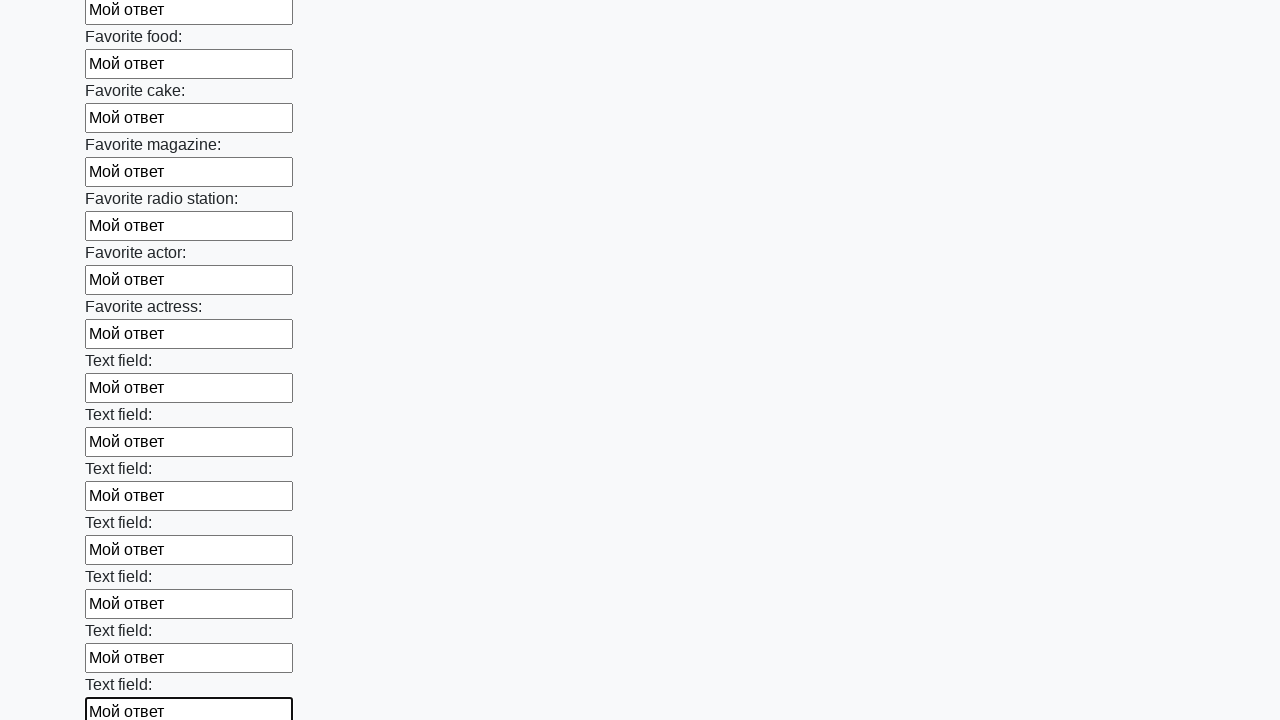

Filled an input field with 'Мой ответ' on input >> nth=33
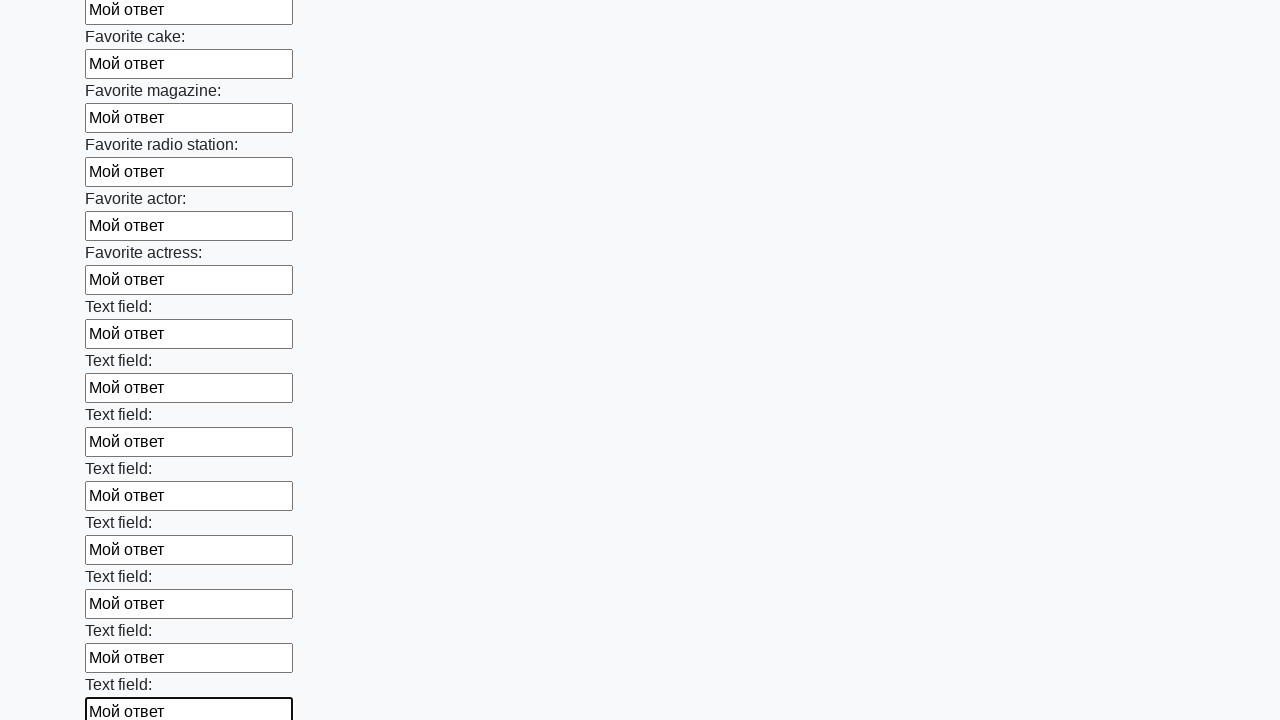

Filled an input field with 'Мой ответ' on input >> nth=34
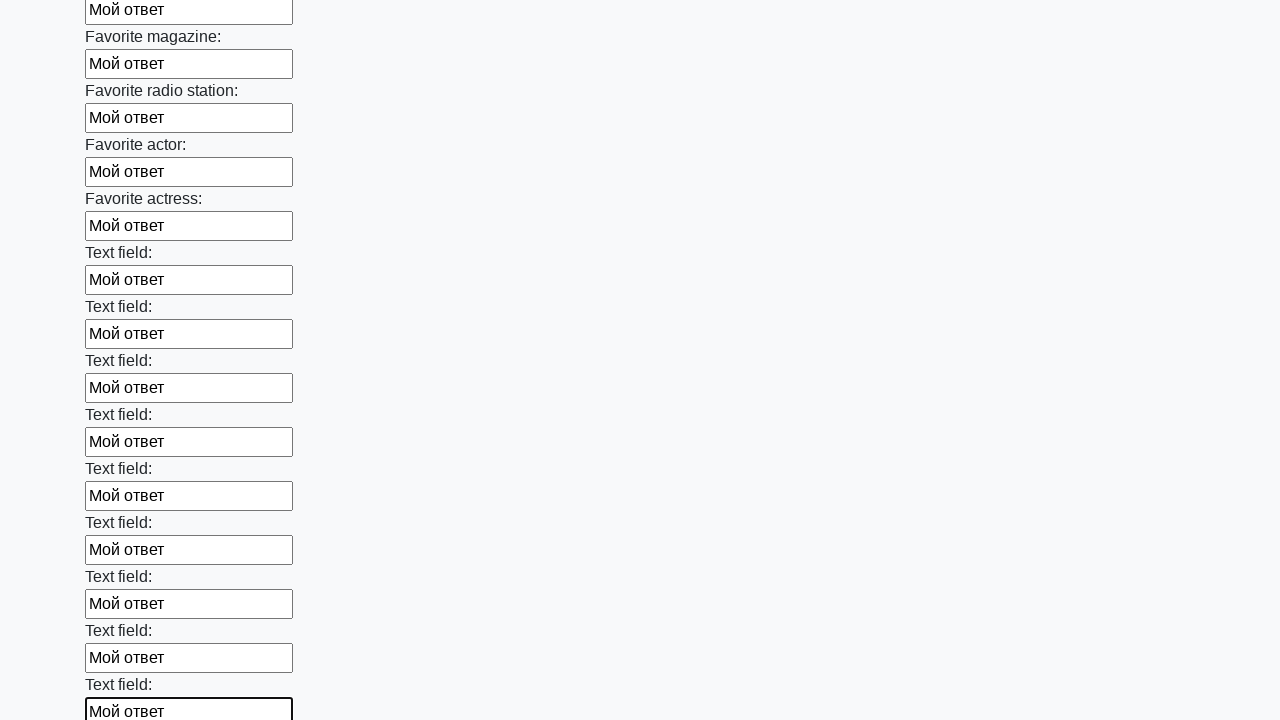

Filled an input field with 'Мой ответ' on input >> nth=35
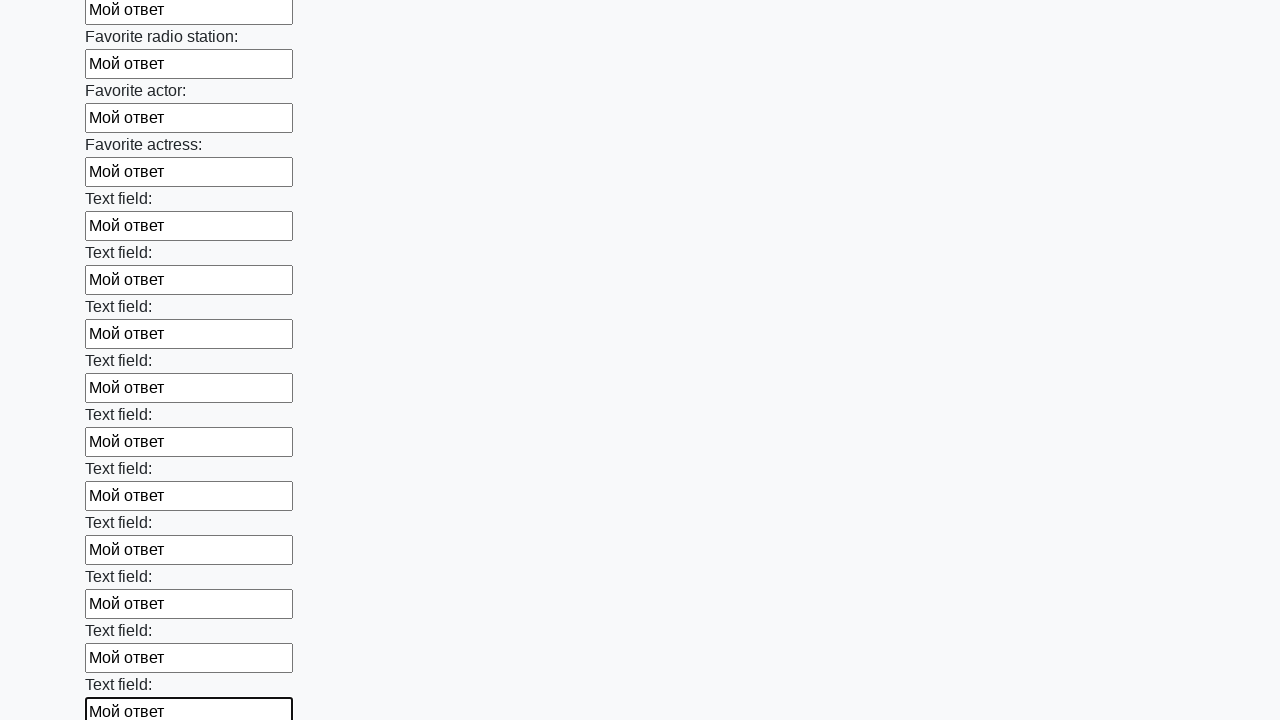

Filled an input field with 'Мой ответ' on input >> nth=36
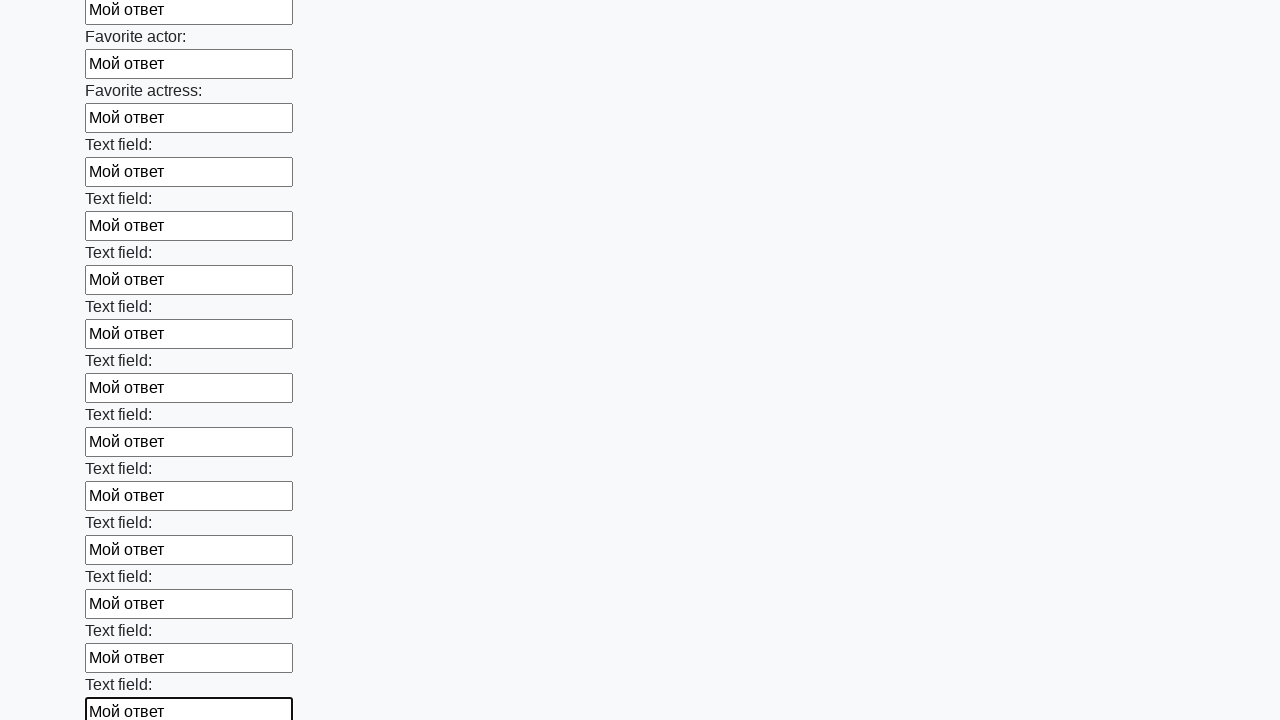

Filled an input field with 'Мой ответ' on input >> nth=37
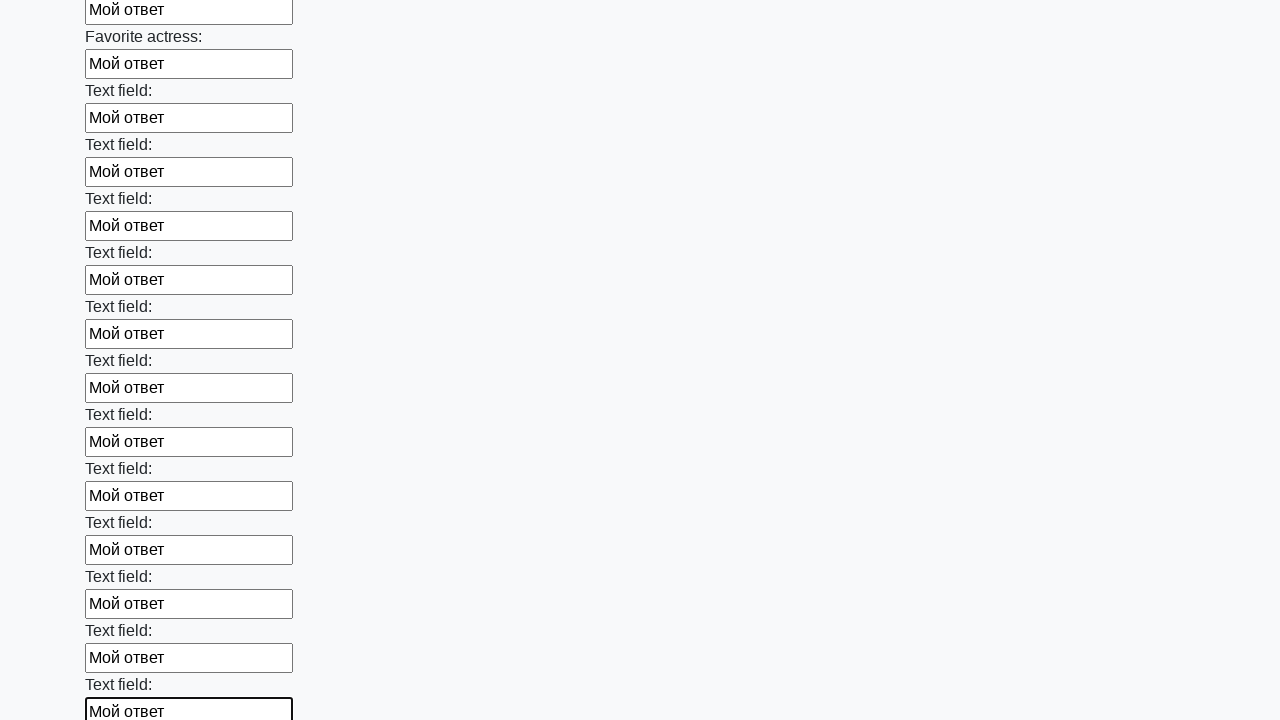

Filled an input field with 'Мой ответ' on input >> nth=38
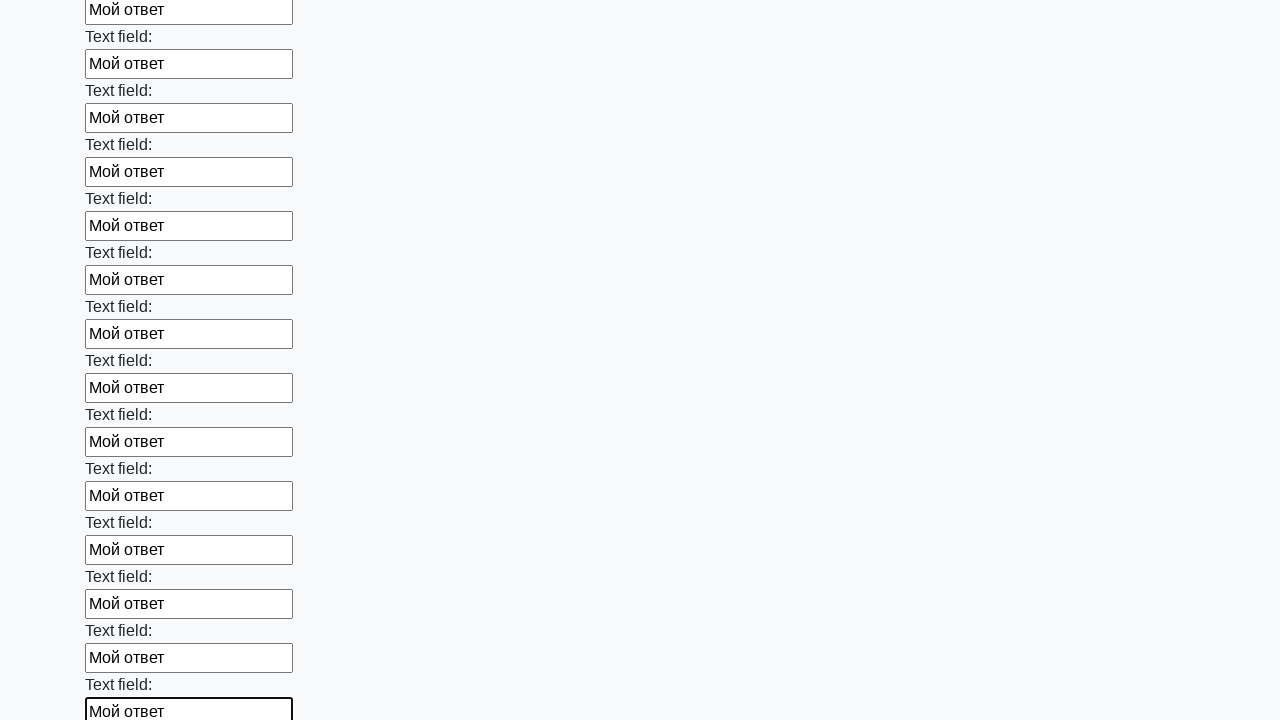

Filled an input field with 'Мой ответ' on input >> nth=39
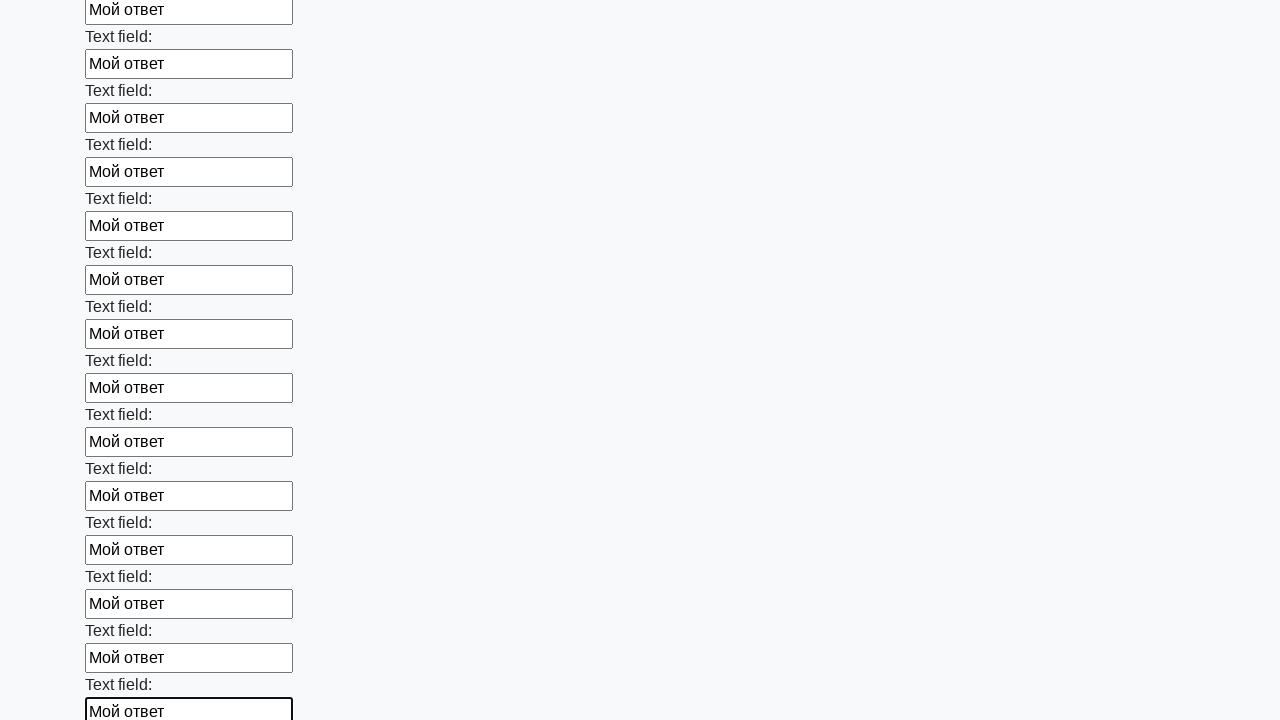

Filled an input field with 'Мой ответ' on input >> nth=40
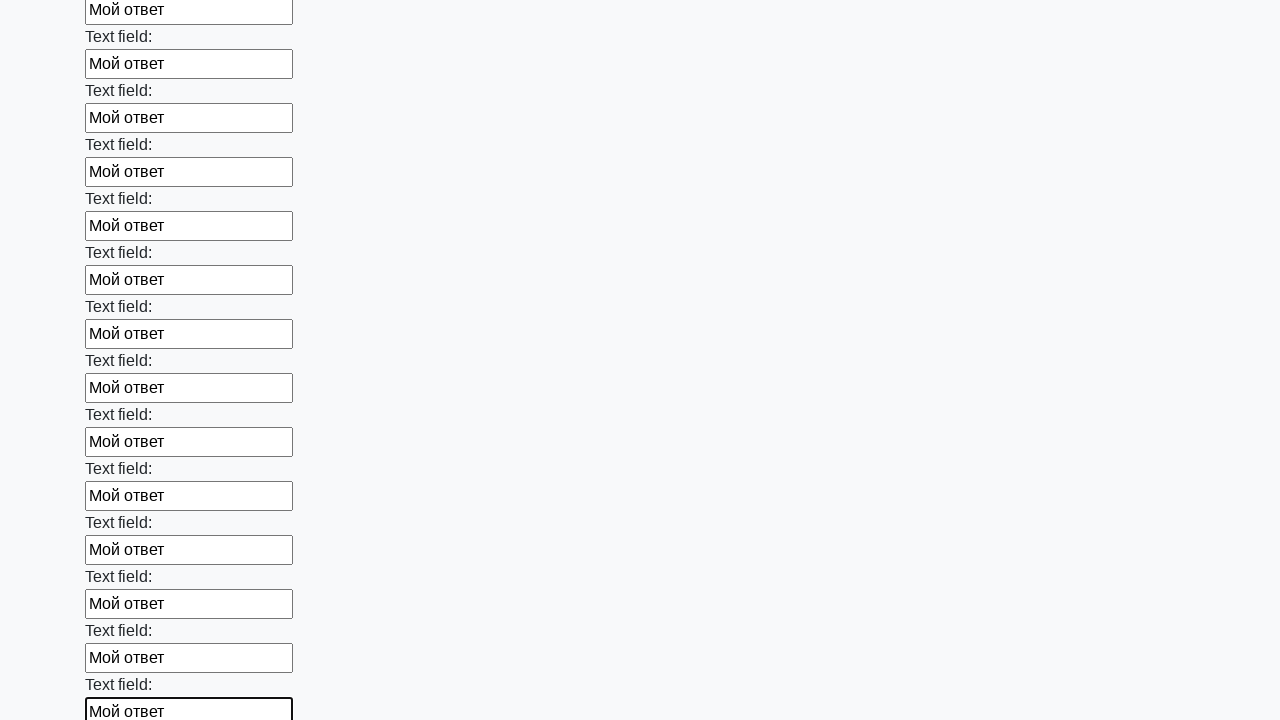

Filled an input field with 'Мой ответ' on input >> nth=41
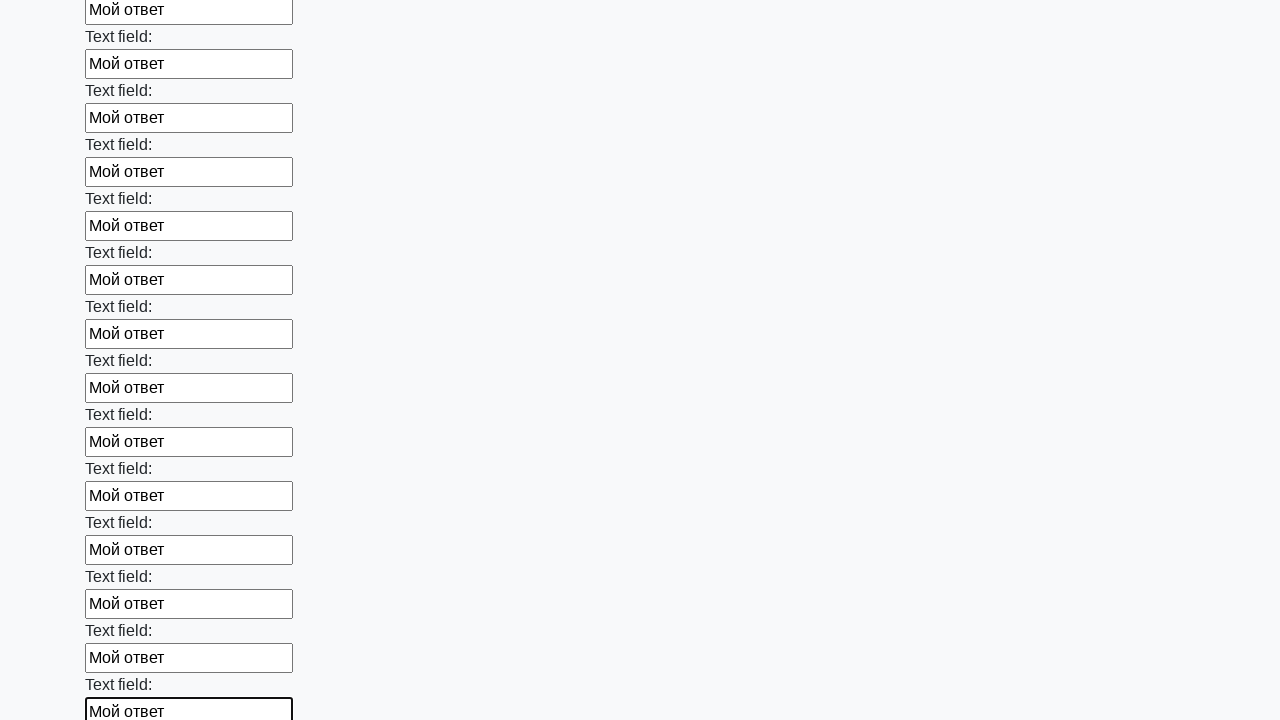

Filled an input field with 'Мой ответ' on input >> nth=42
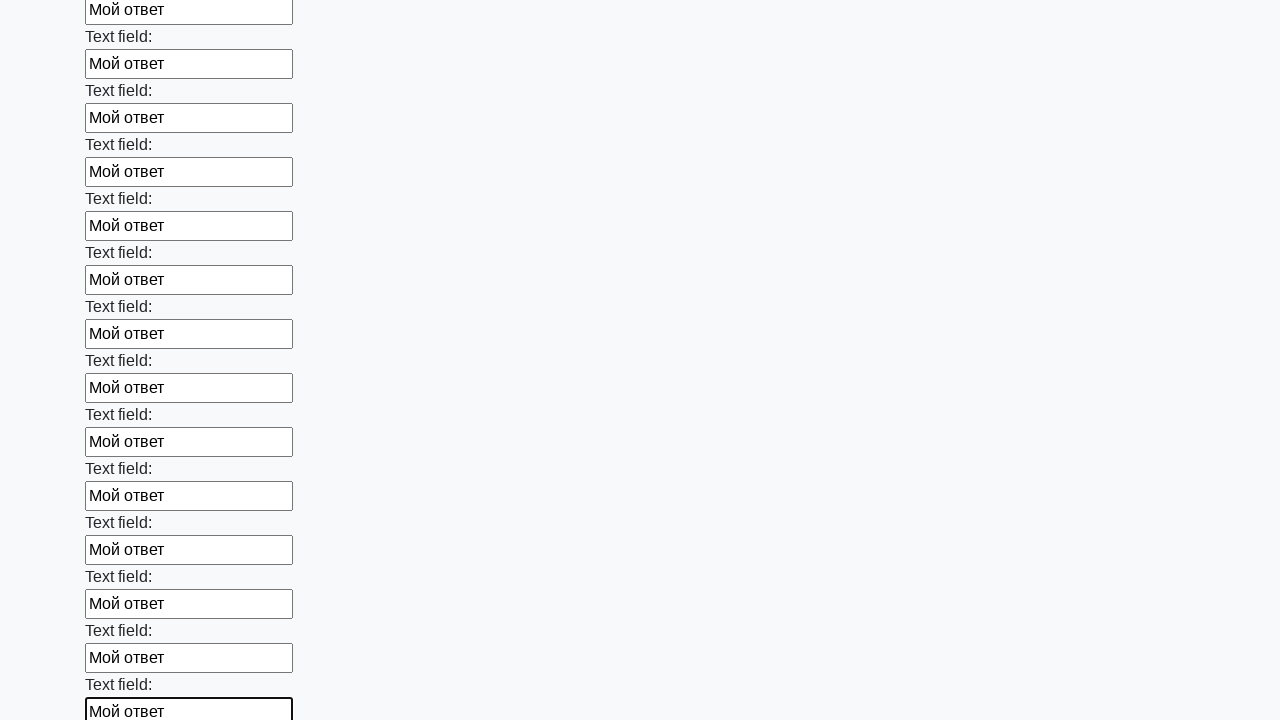

Filled an input field with 'Мой ответ' on input >> nth=43
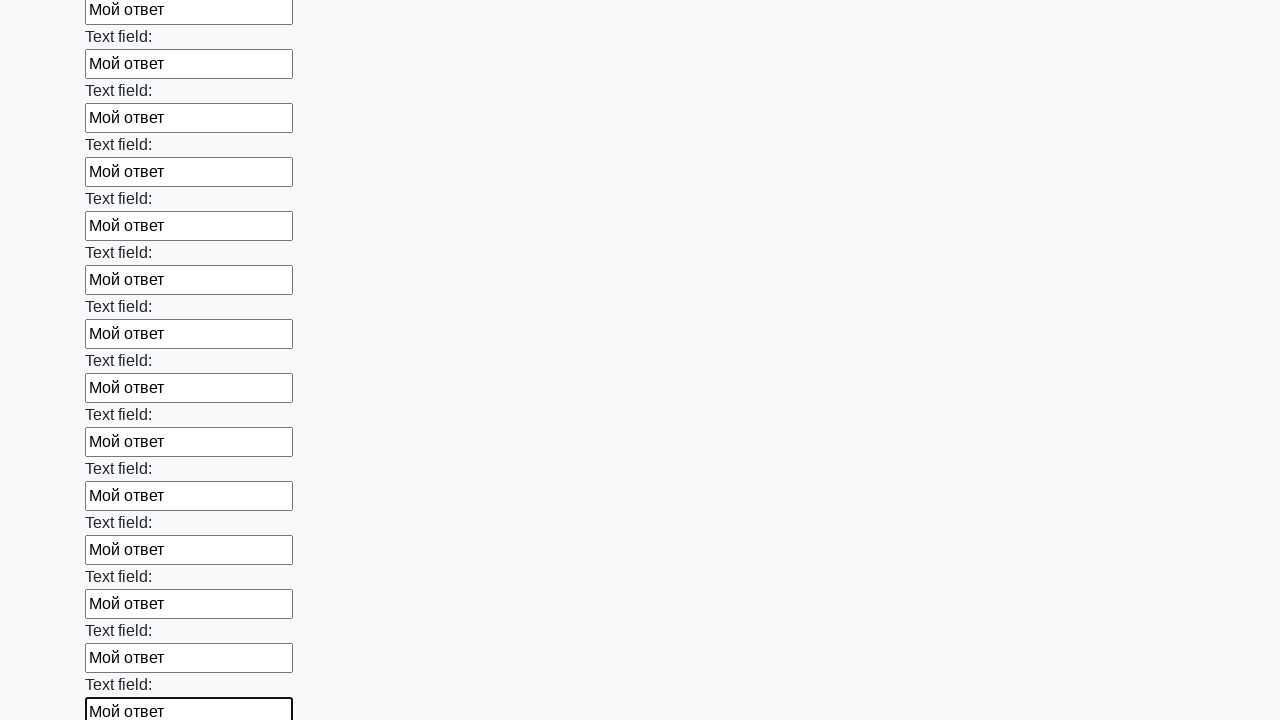

Filled an input field with 'Мой ответ' on input >> nth=44
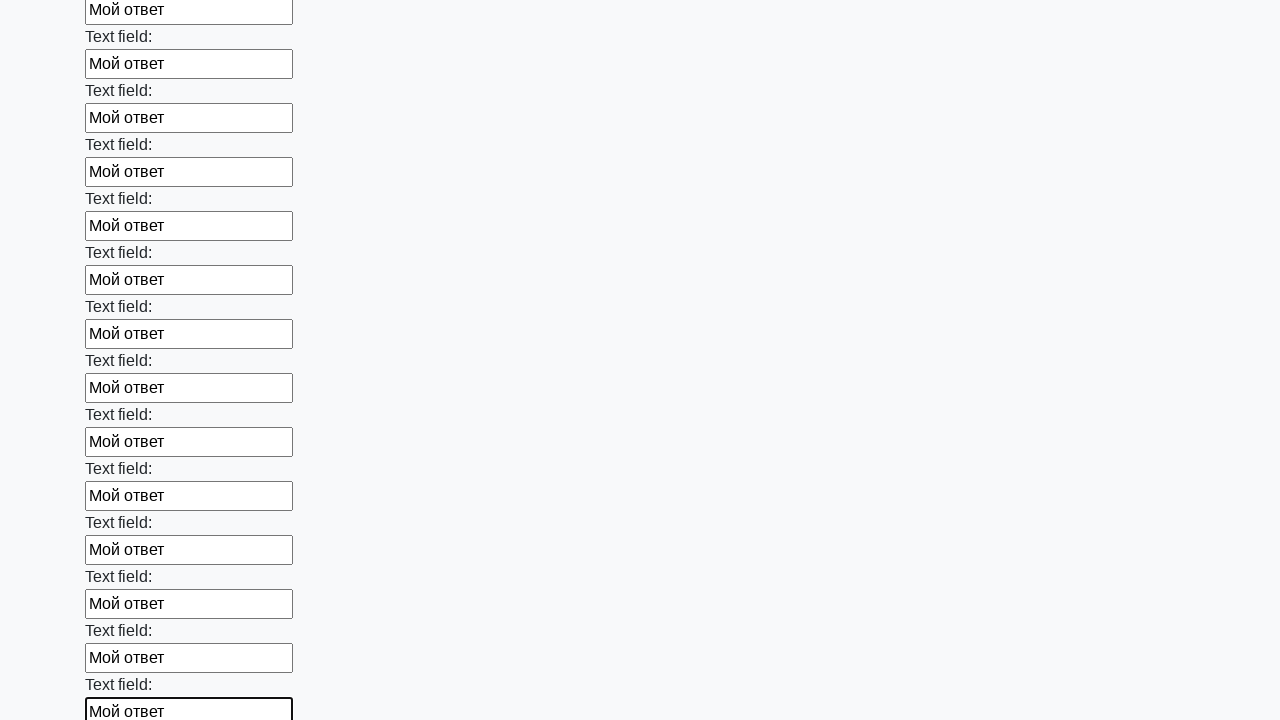

Filled an input field with 'Мой ответ' on input >> nth=45
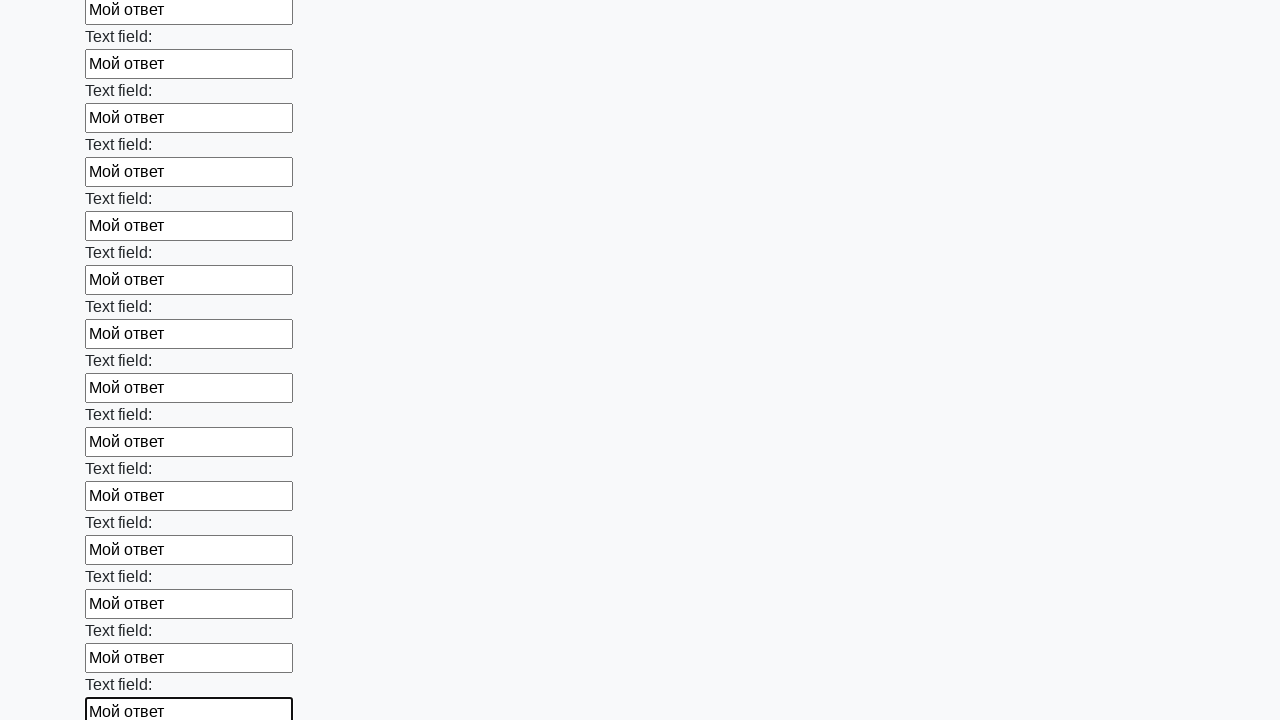

Filled an input field with 'Мой ответ' on input >> nth=46
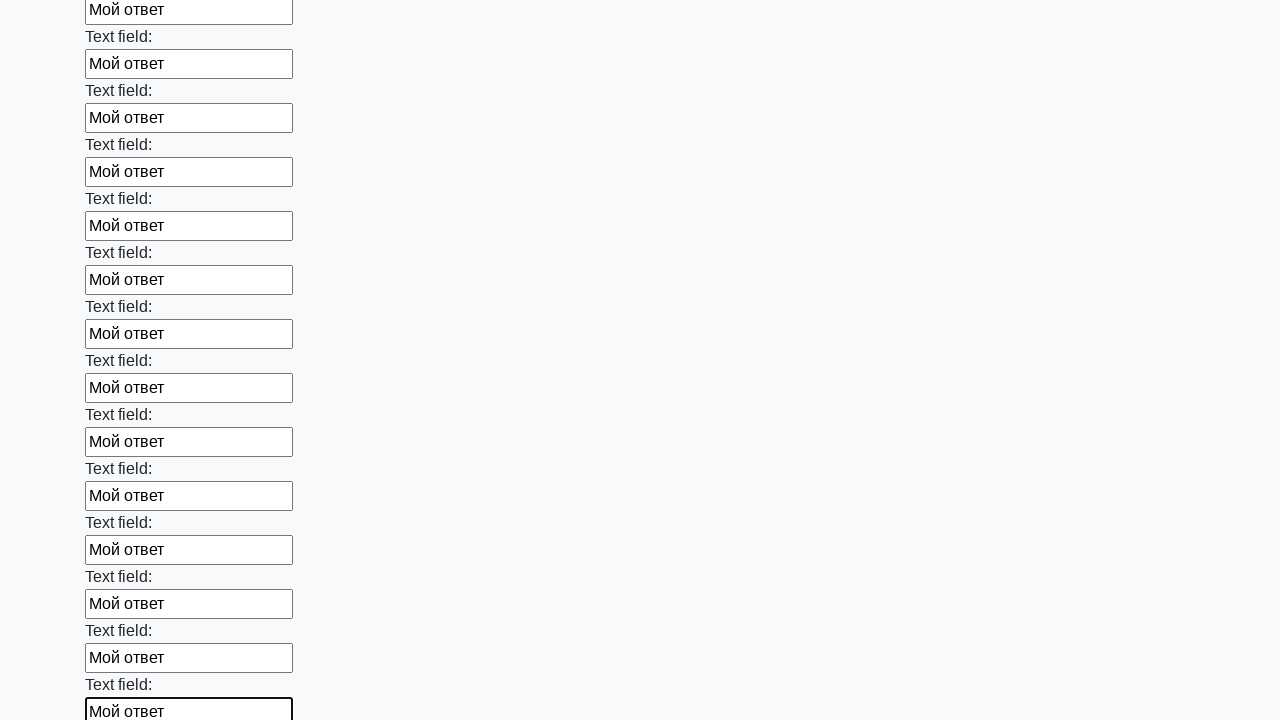

Filled an input field with 'Мой ответ' on input >> nth=47
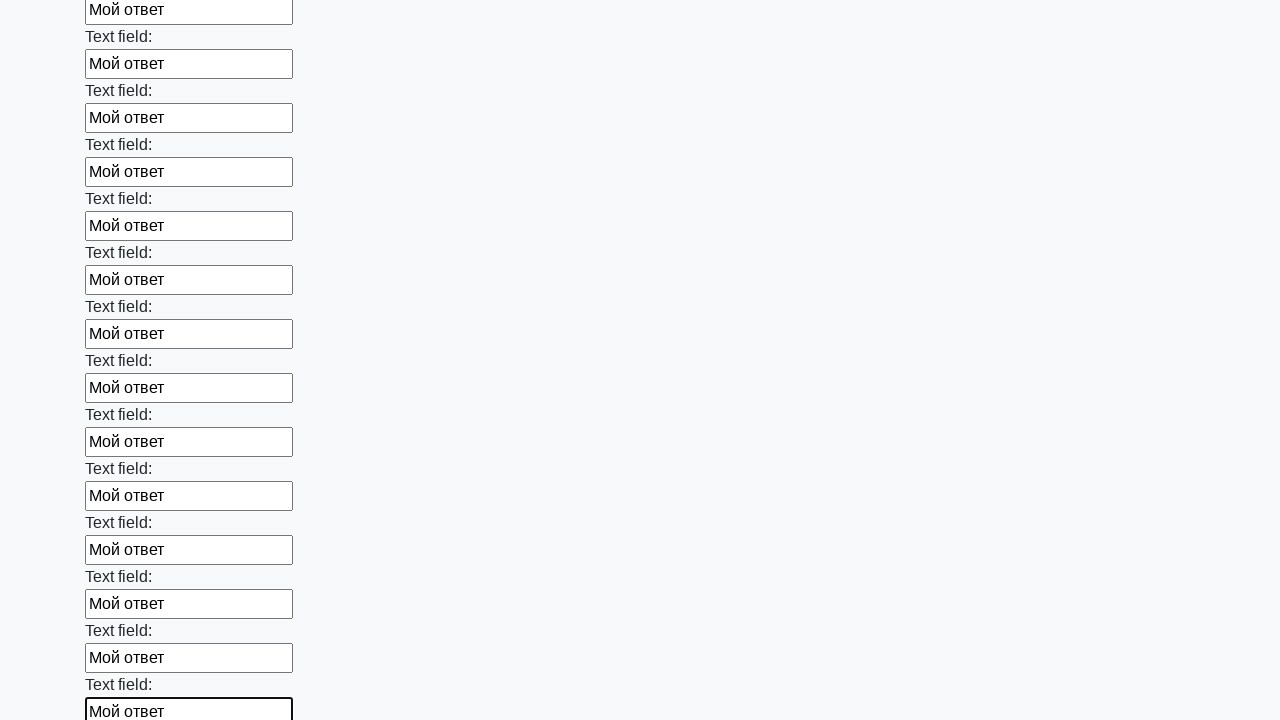

Filled an input field with 'Мой ответ' on input >> nth=48
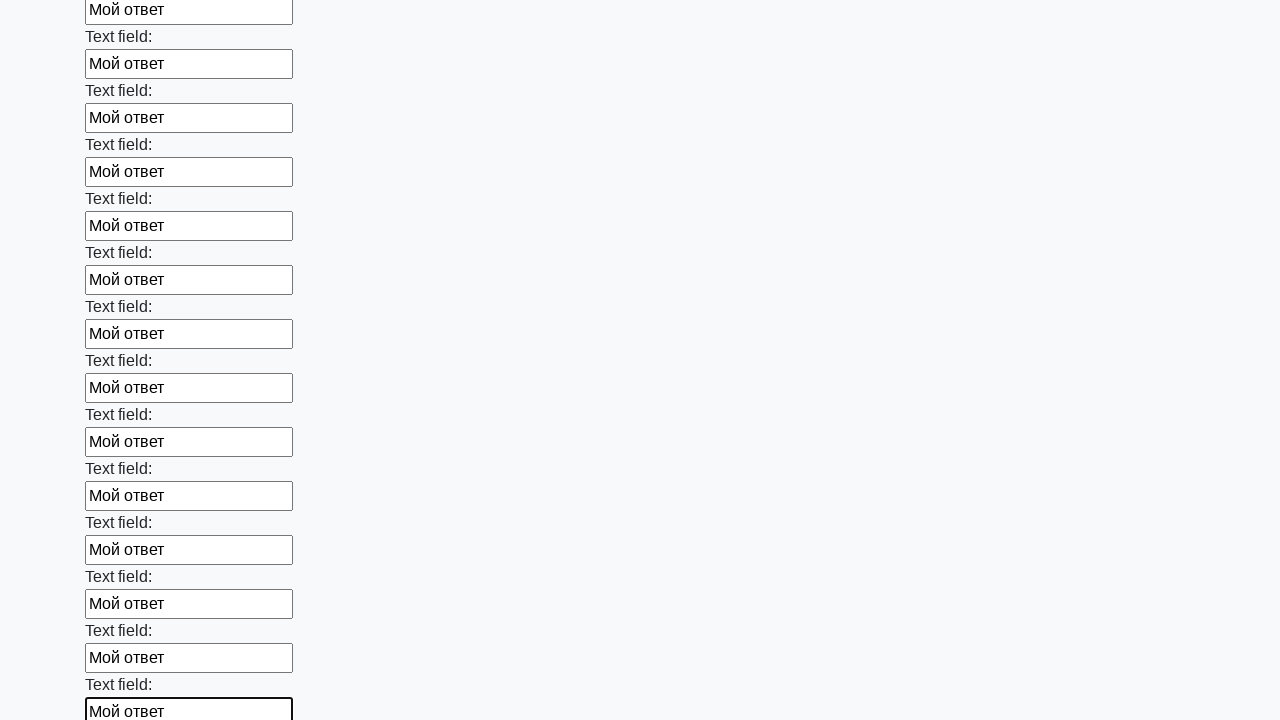

Filled an input field with 'Мой ответ' on input >> nth=49
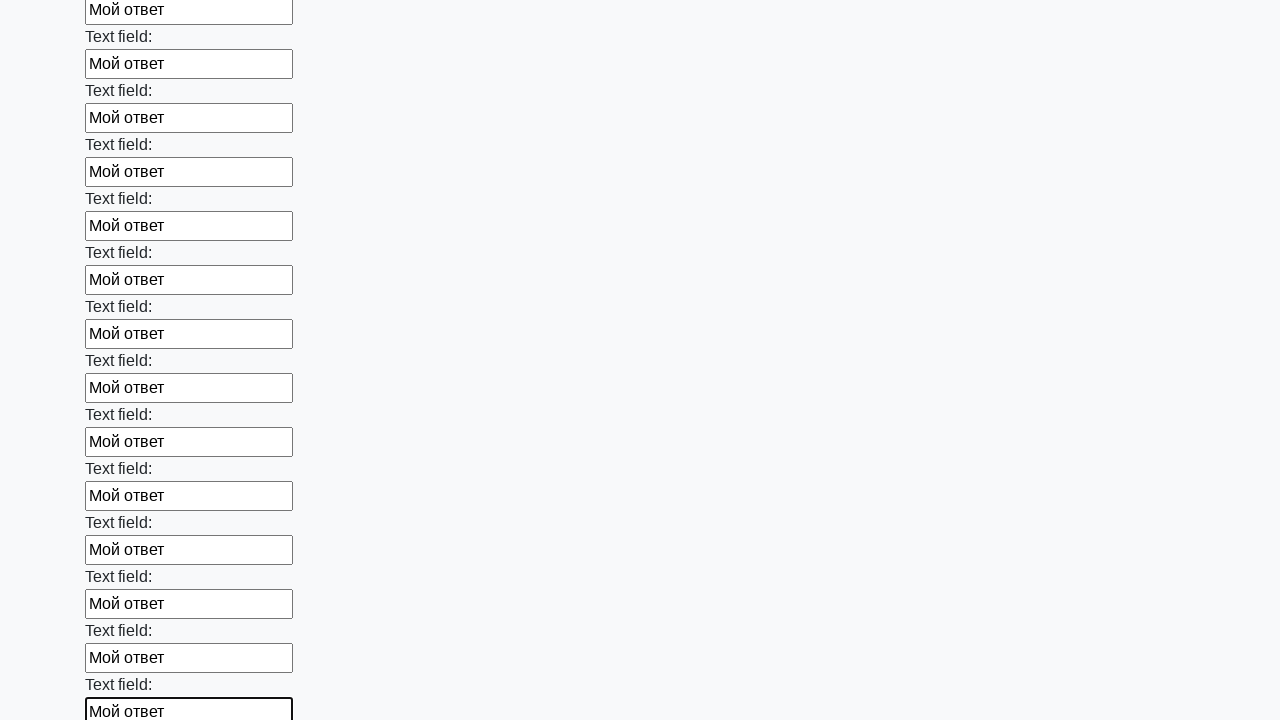

Filled an input field with 'Мой ответ' on input >> nth=50
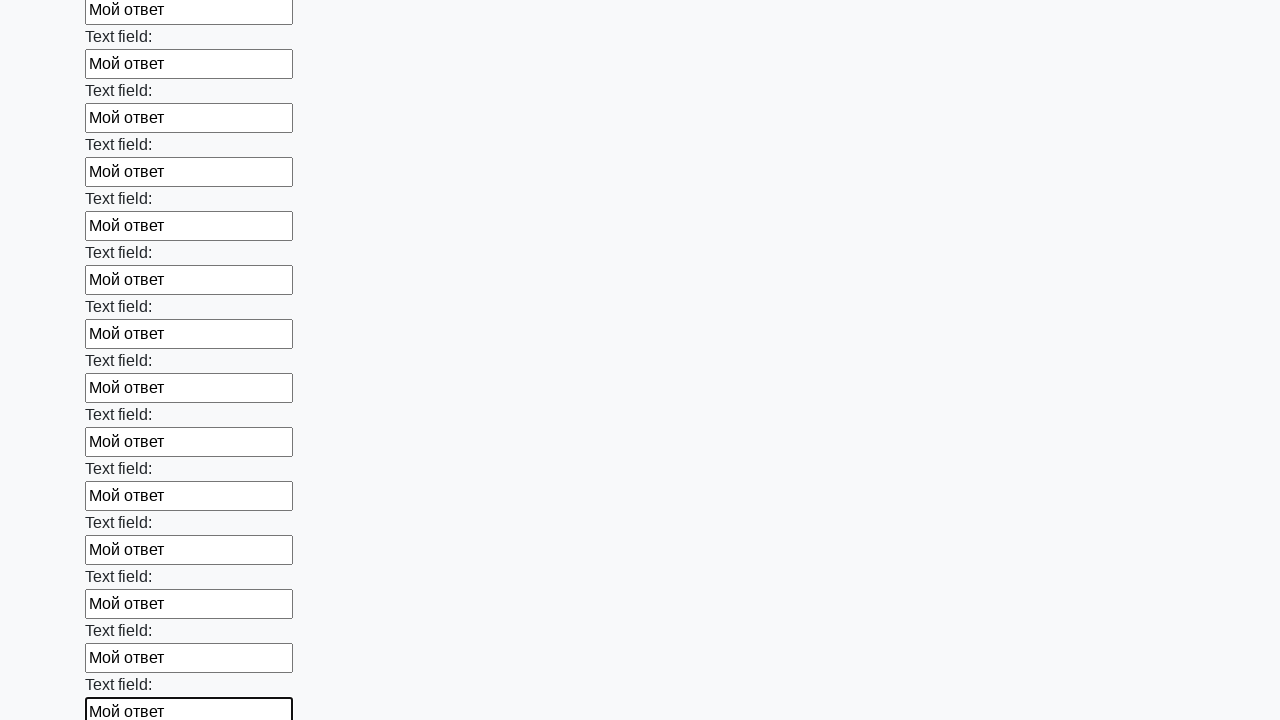

Filled an input field with 'Мой ответ' on input >> nth=51
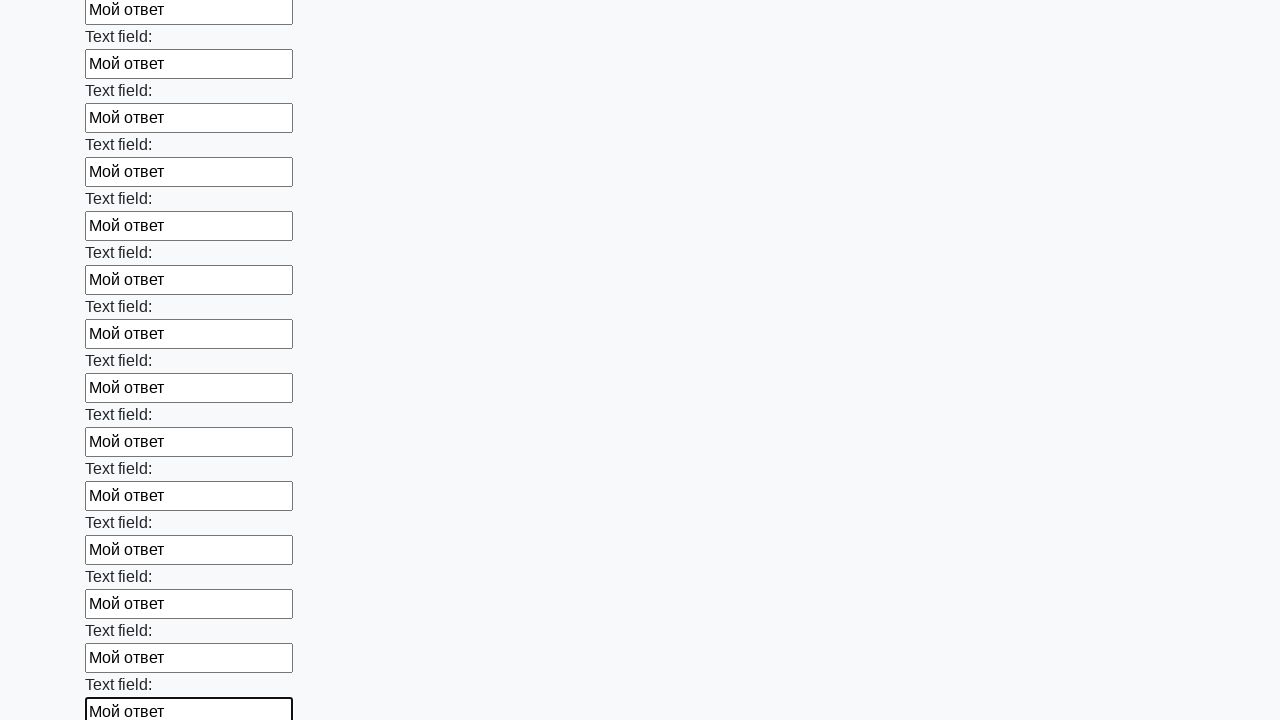

Filled an input field with 'Мой ответ' on input >> nth=52
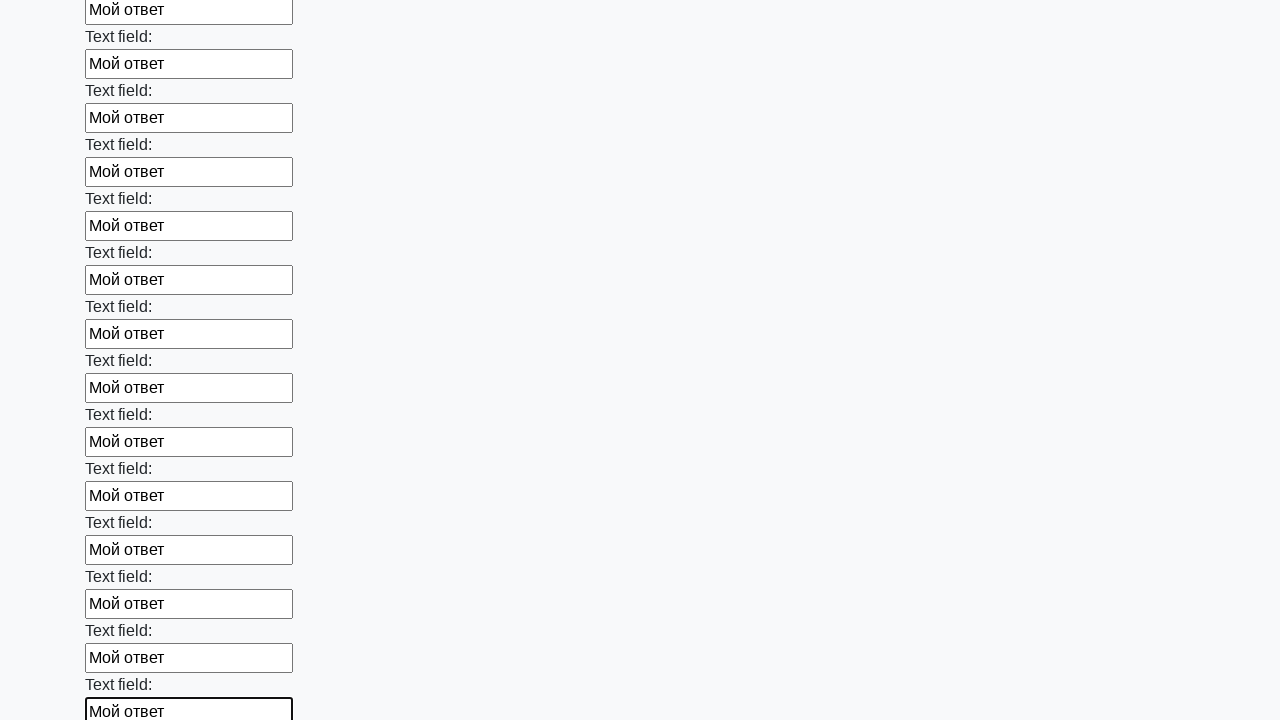

Filled an input field with 'Мой ответ' on input >> nth=53
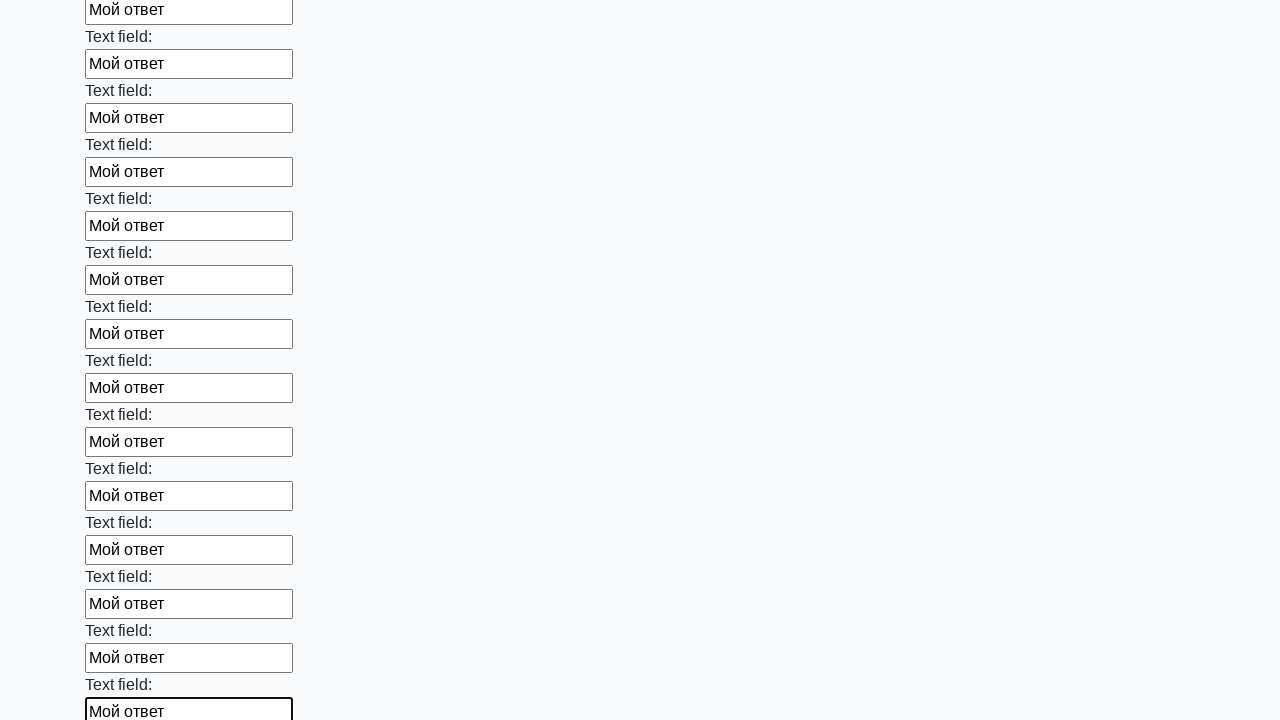

Filled an input field with 'Мой ответ' on input >> nth=54
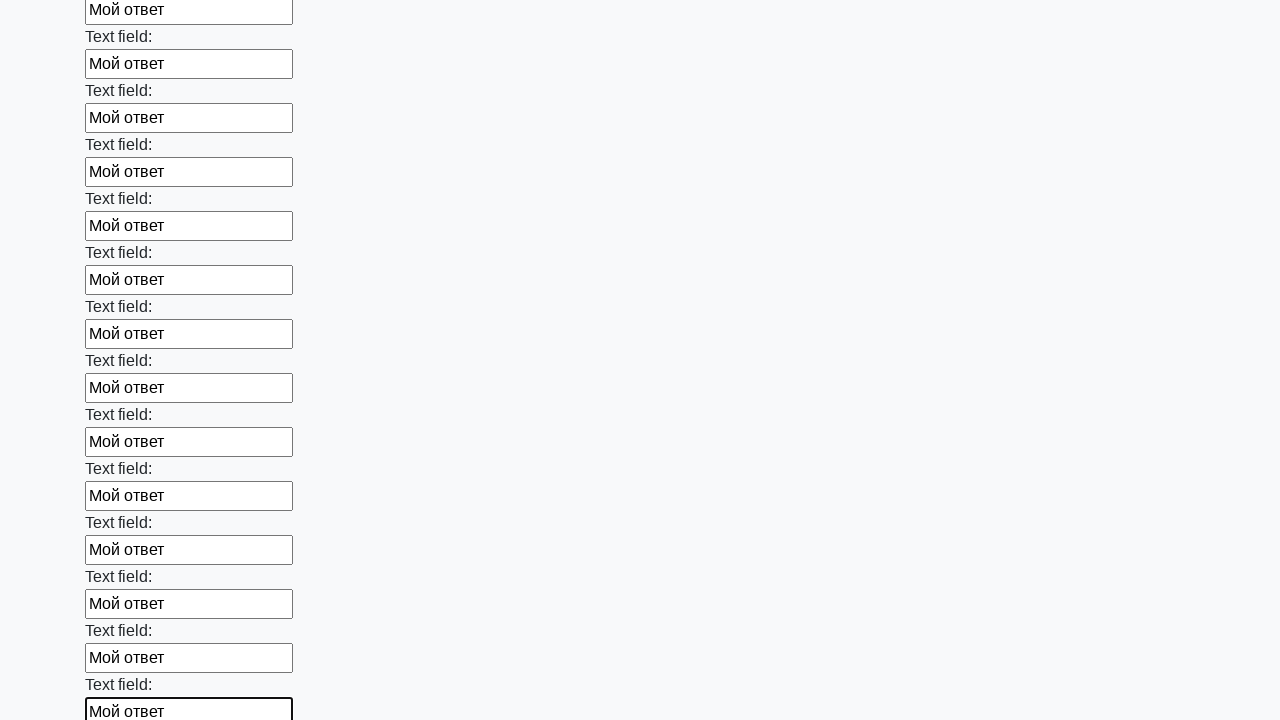

Filled an input field with 'Мой ответ' on input >> nth=55
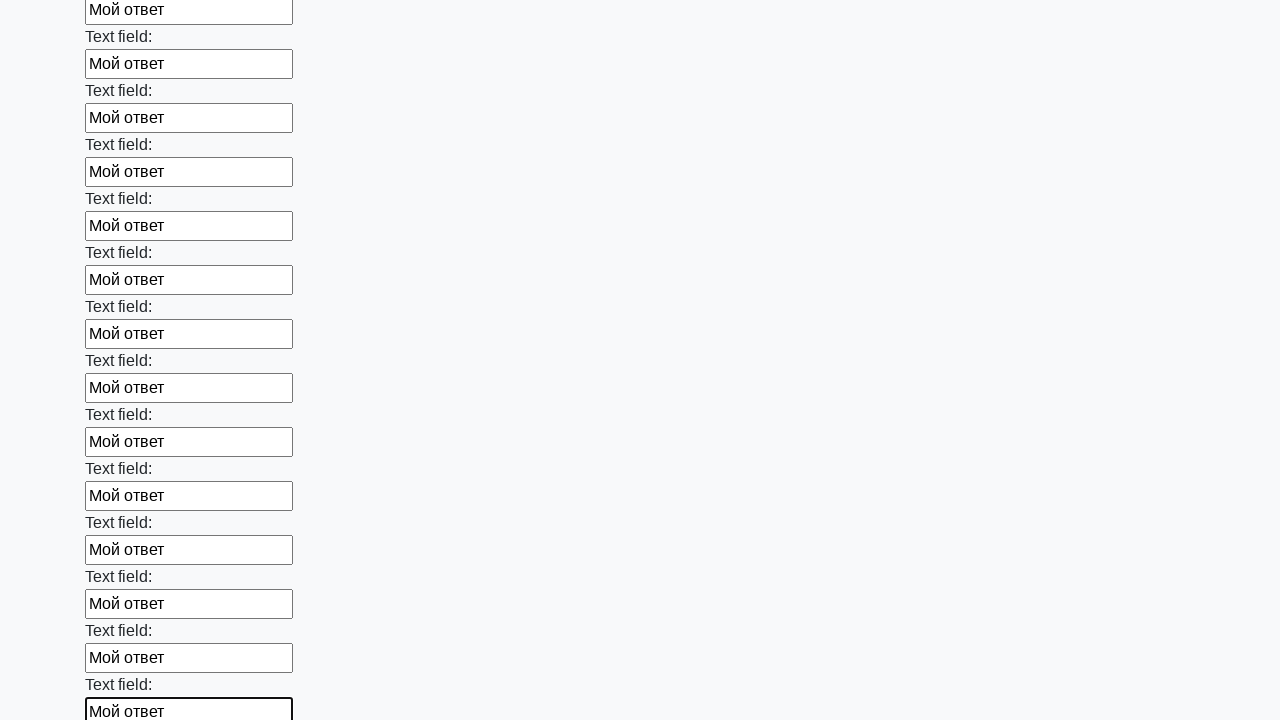

Filled an input field with 'Мой ответ' on input >> nth=56
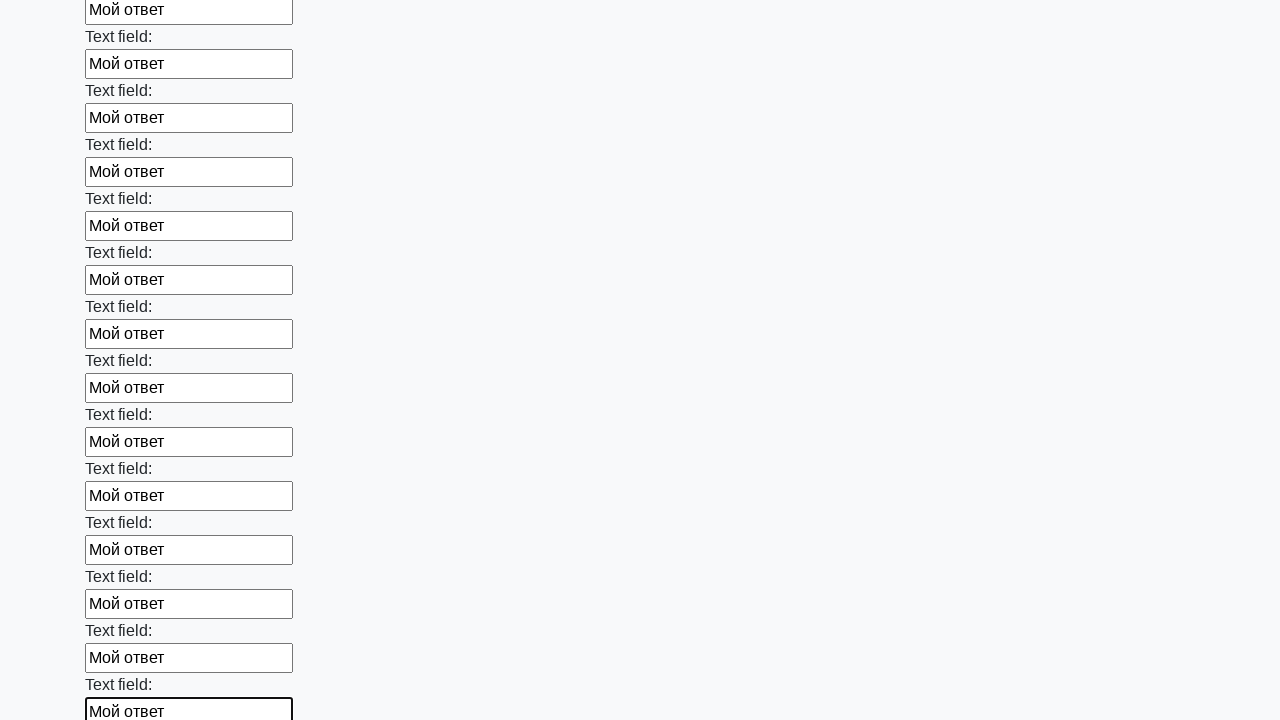

Filled an input field with 'Мой ответ' on input >> nth=57
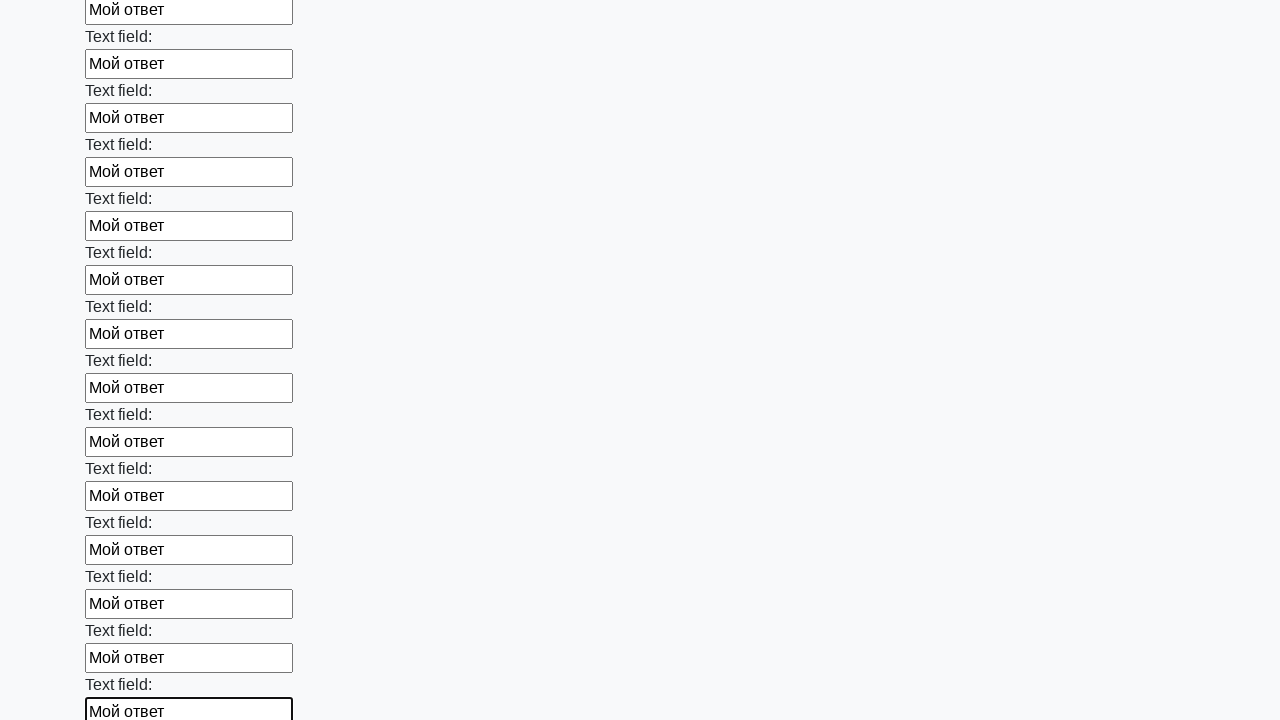

Filled an input field with 'Мой ответ' on input >> nth=58
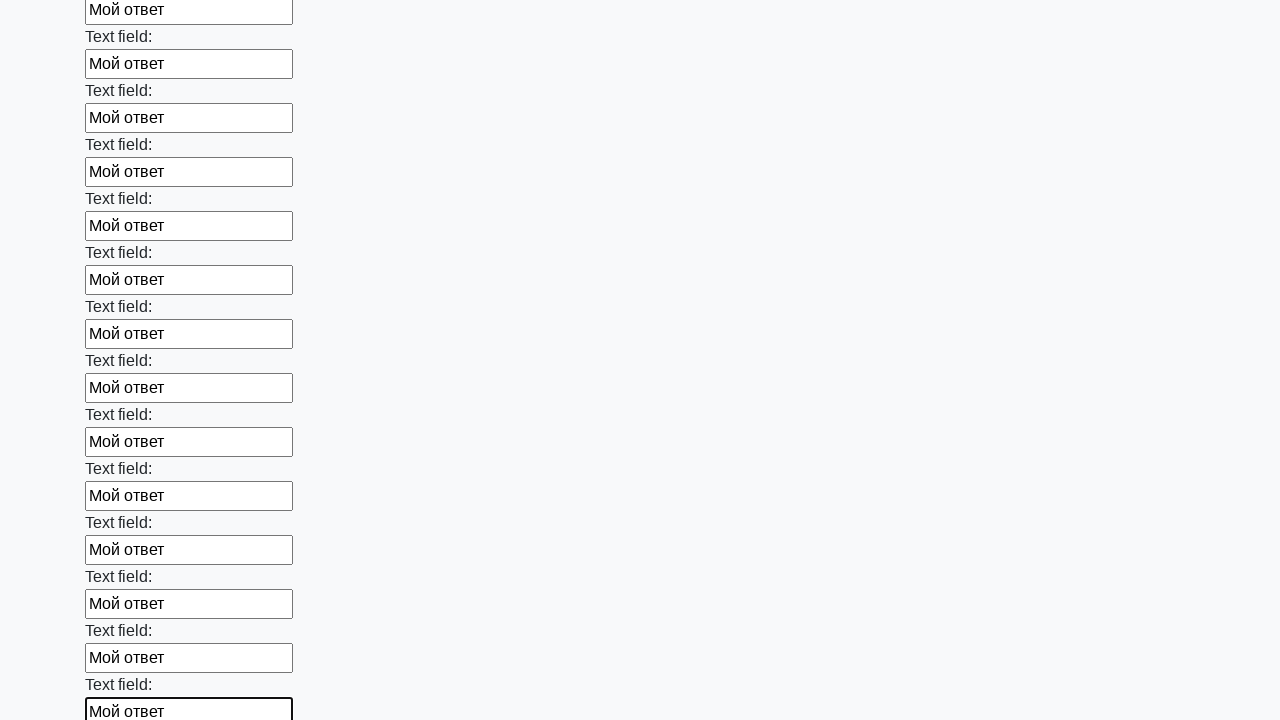

Filled an input field with 'Мой ответ' on input >> nth=59
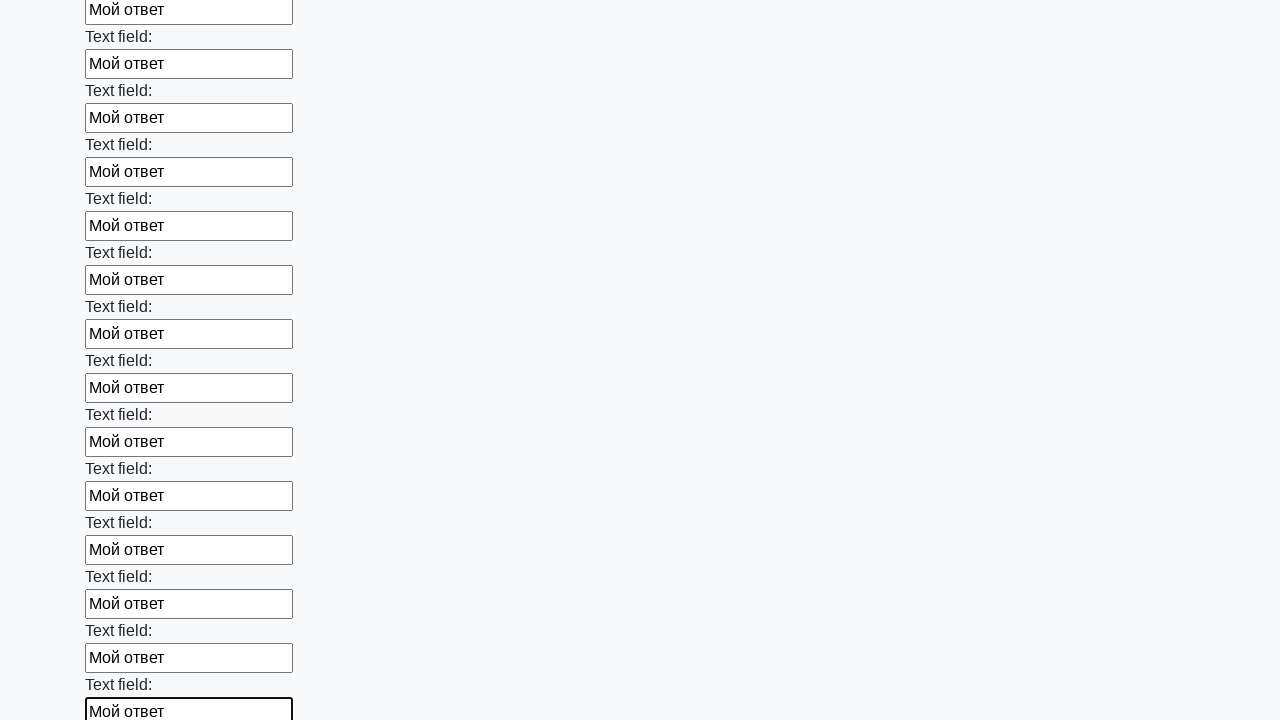

Filled an input field with 'Мой ответ' on input >> nth=60
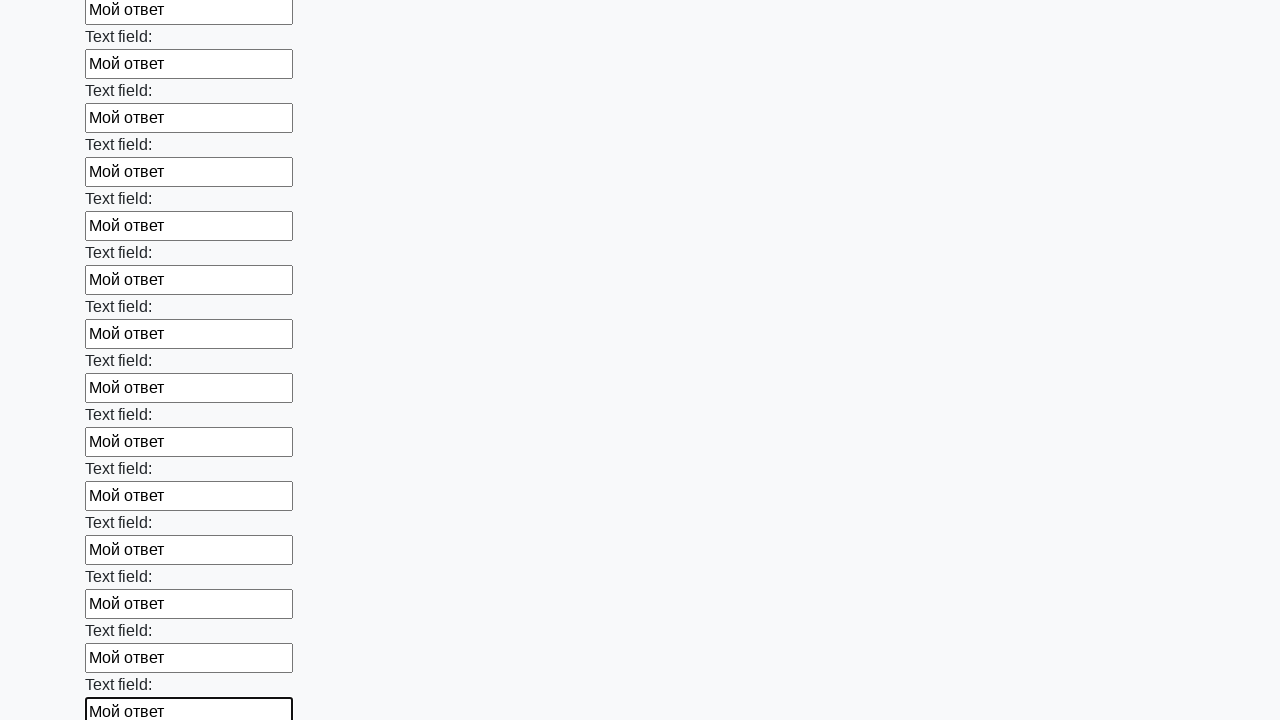

Filled an input field with 'Мой ответ' on input >> nth=61
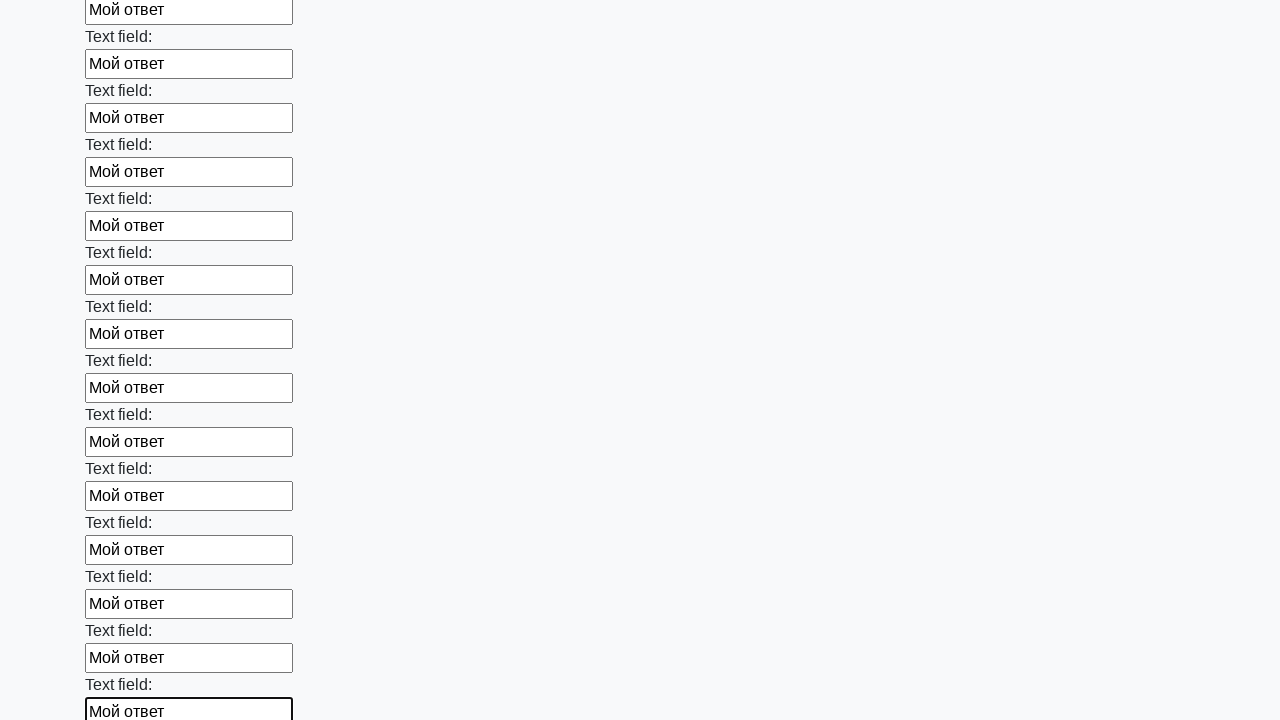

Filled an input field with 'Мой ответ' on input >> nth=62
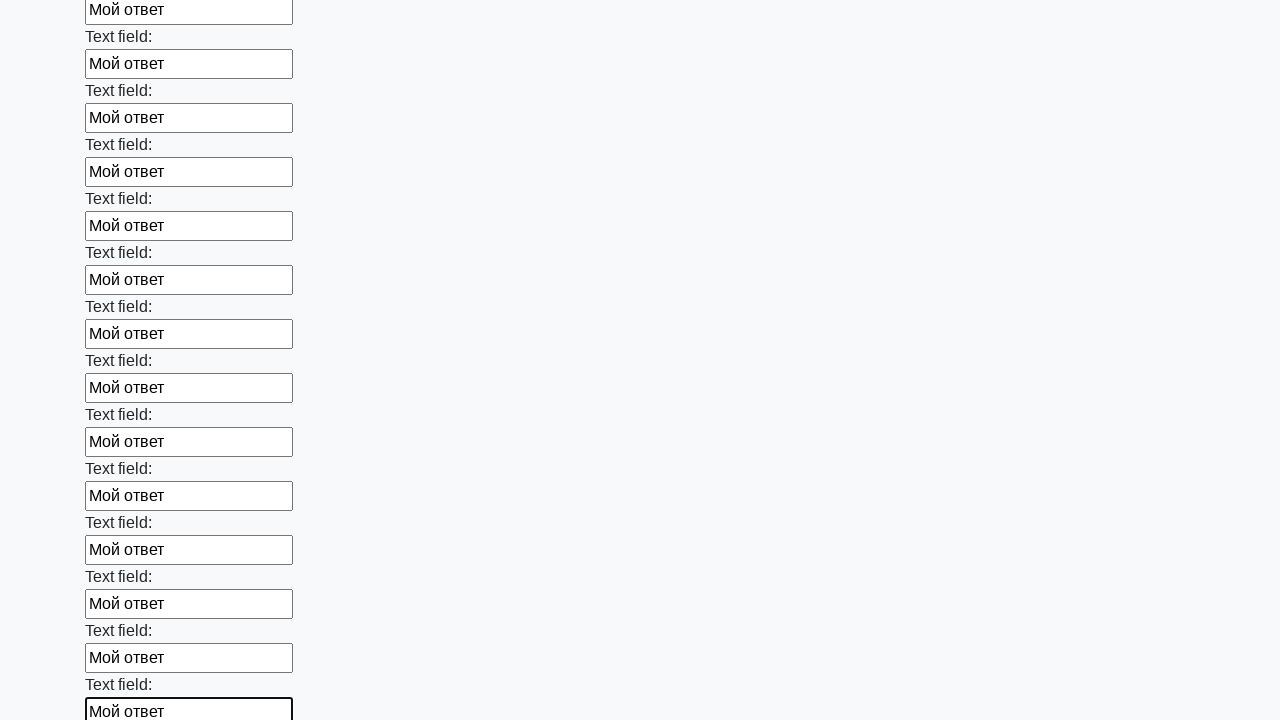

Filled an input field with 'Мой ответ' on input >> nth=63
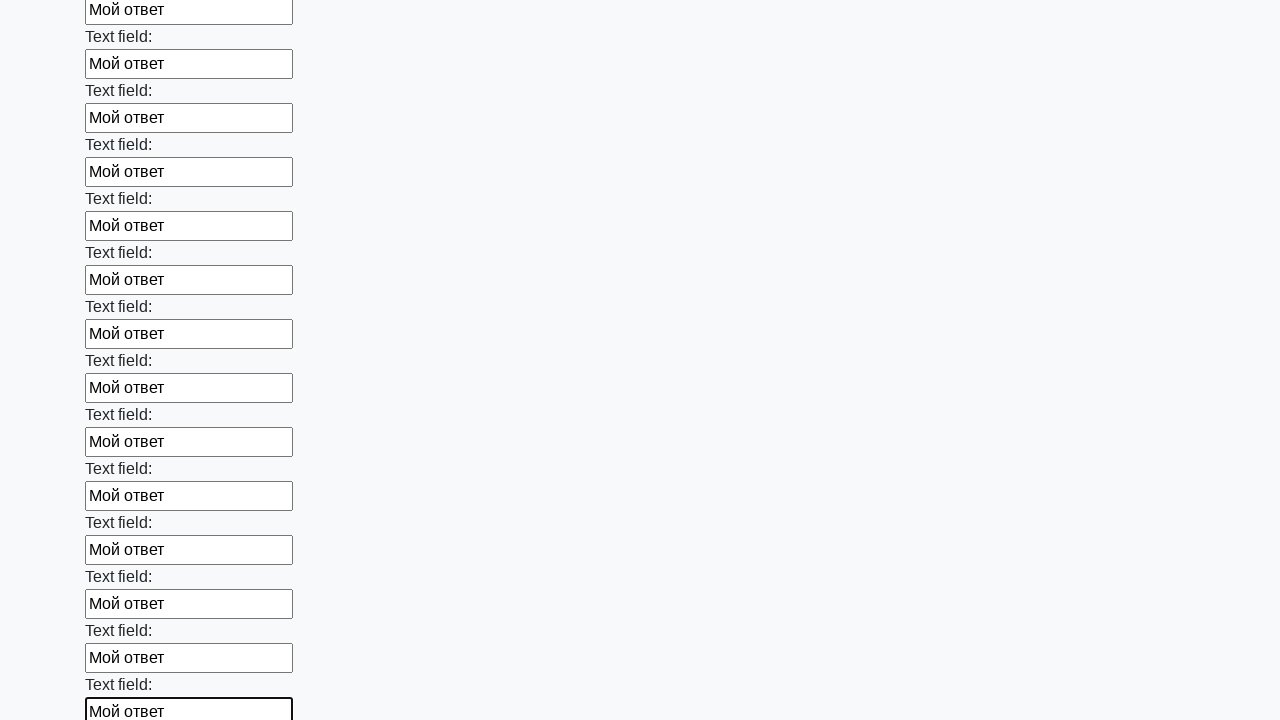

Filled an input field with 'Мой ответ' on input >> nth=64
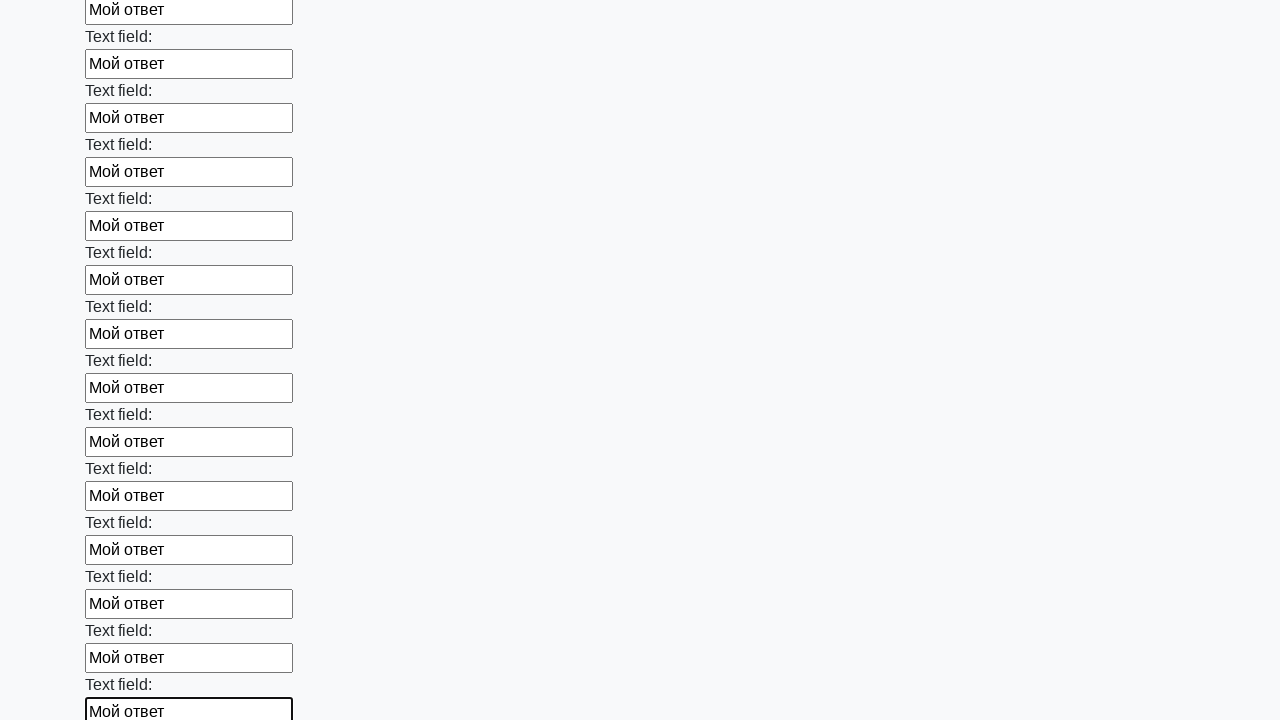

Filled an input field with 'Мой ответ' on input >> nth=65
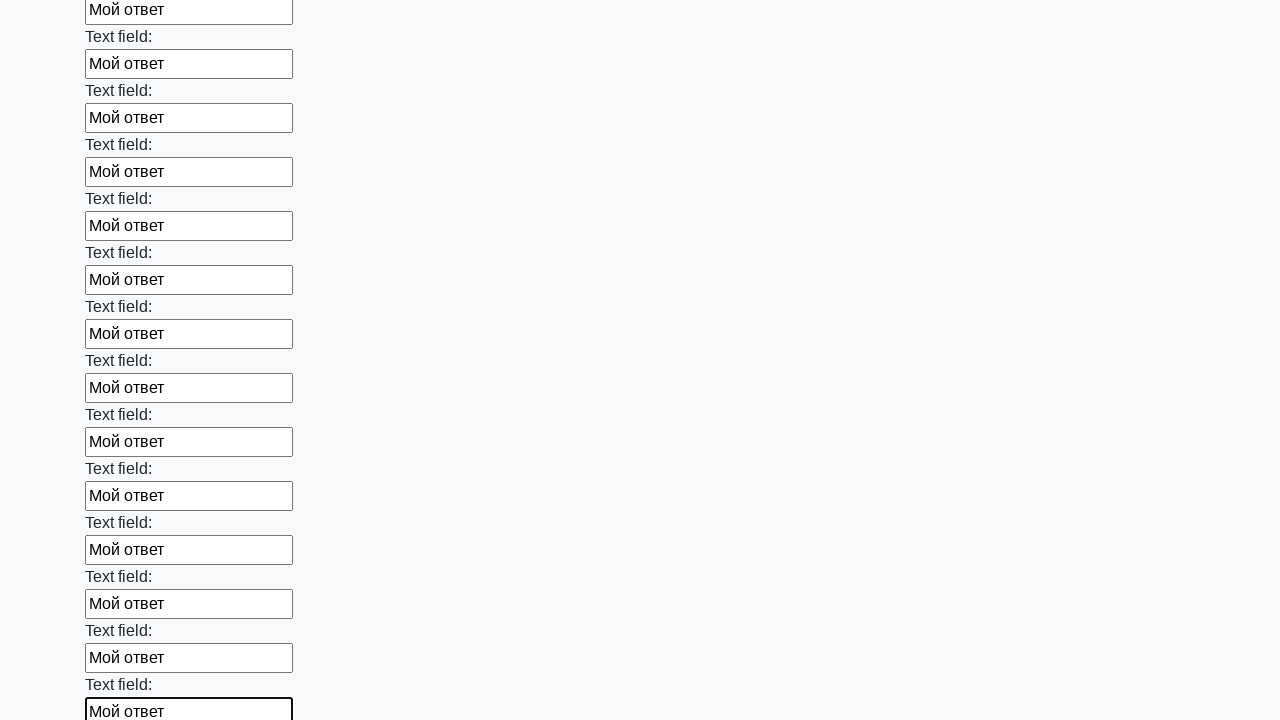

Filled an input field with 'Мой ответ' on input >> nth=66
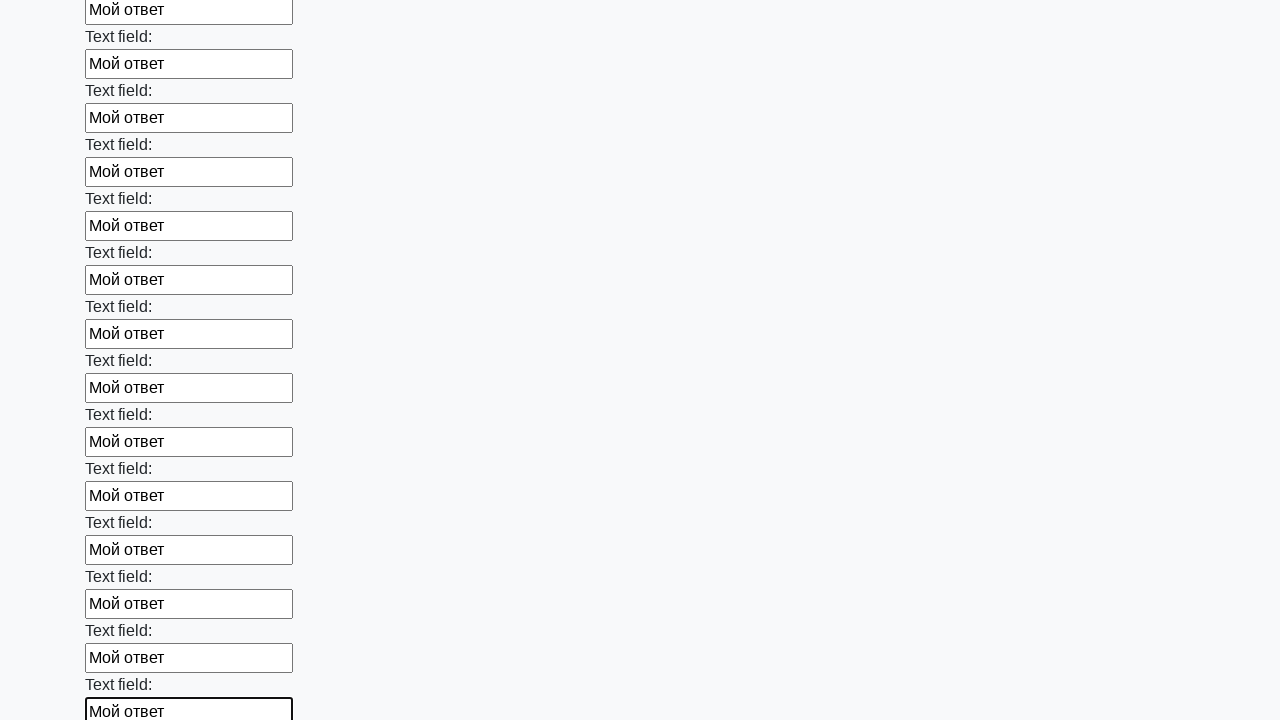

Filled an input field with 'Мой ответ' on input >> nth=67
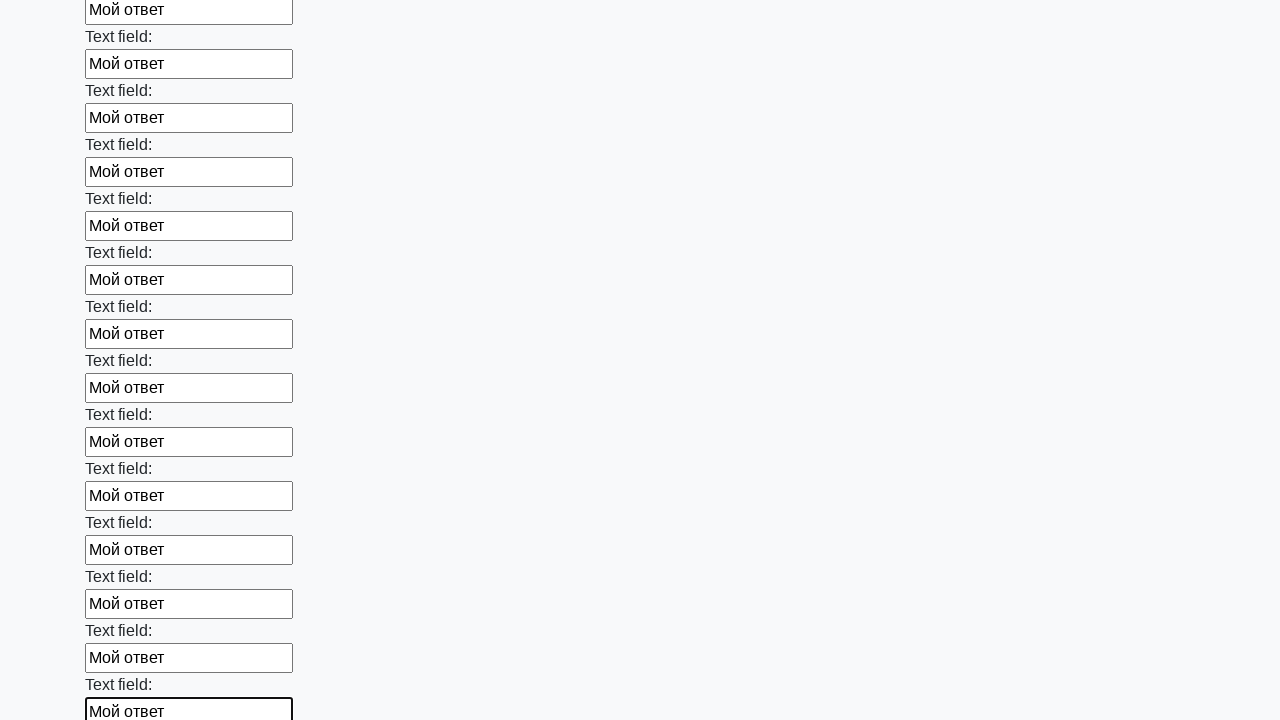

Filled an input field with 'Мой ответ' on input >> nth=68
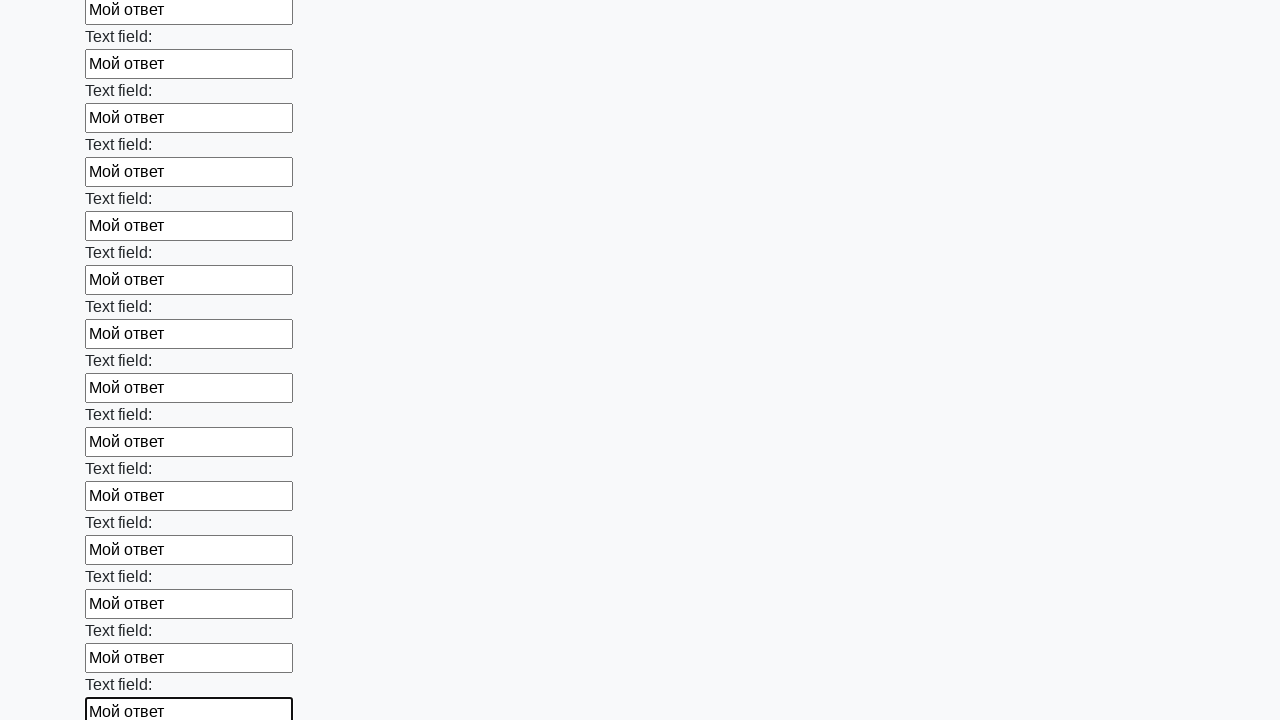

Filled an input field with 'Мой ответ' on input >> nth=69
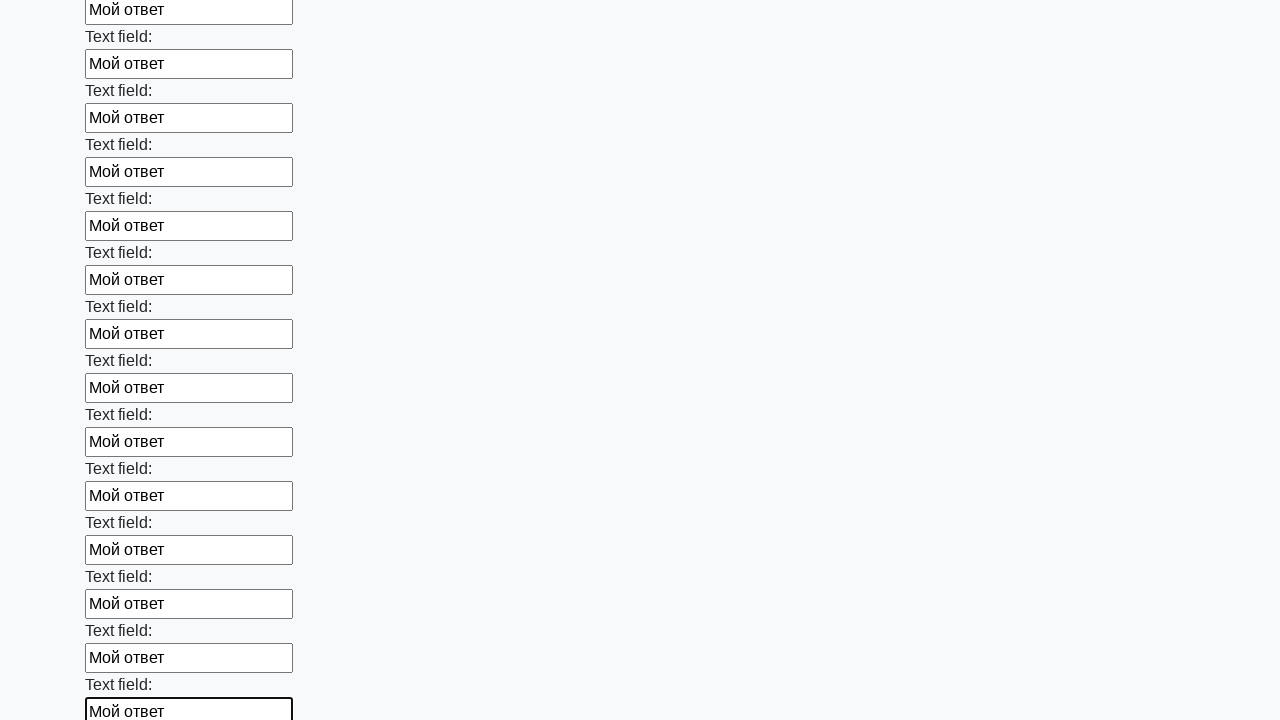

Filled an input field with 'Мой ответ' on input >> nth=70
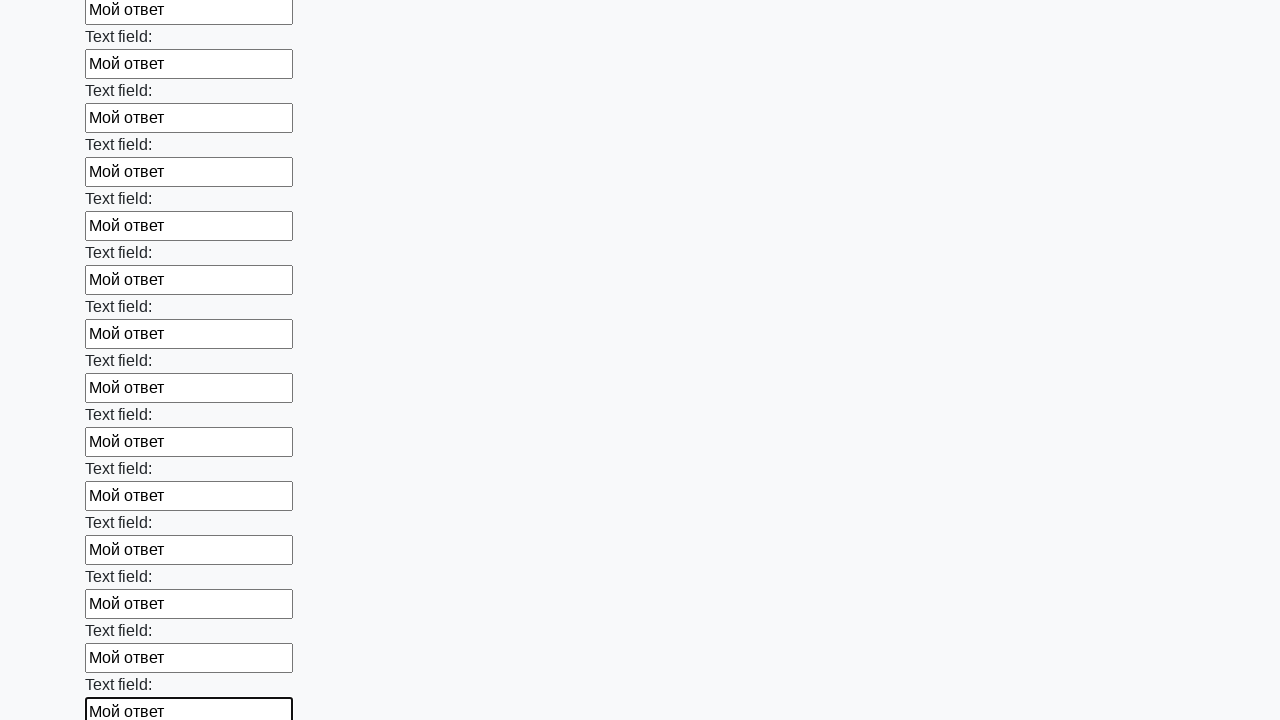

Filled an input field with 'Мой ответ' on input >> nth=71
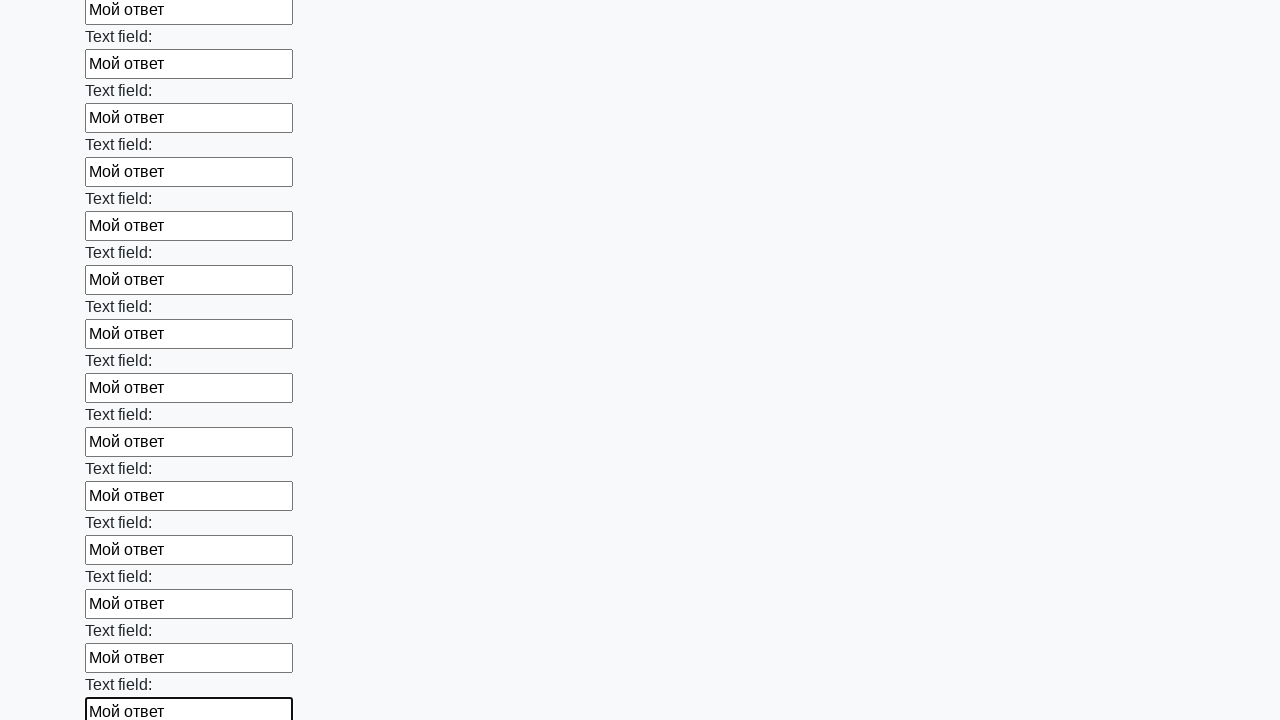

Filled an input field with 'Мой ответ' on input >> nth=72
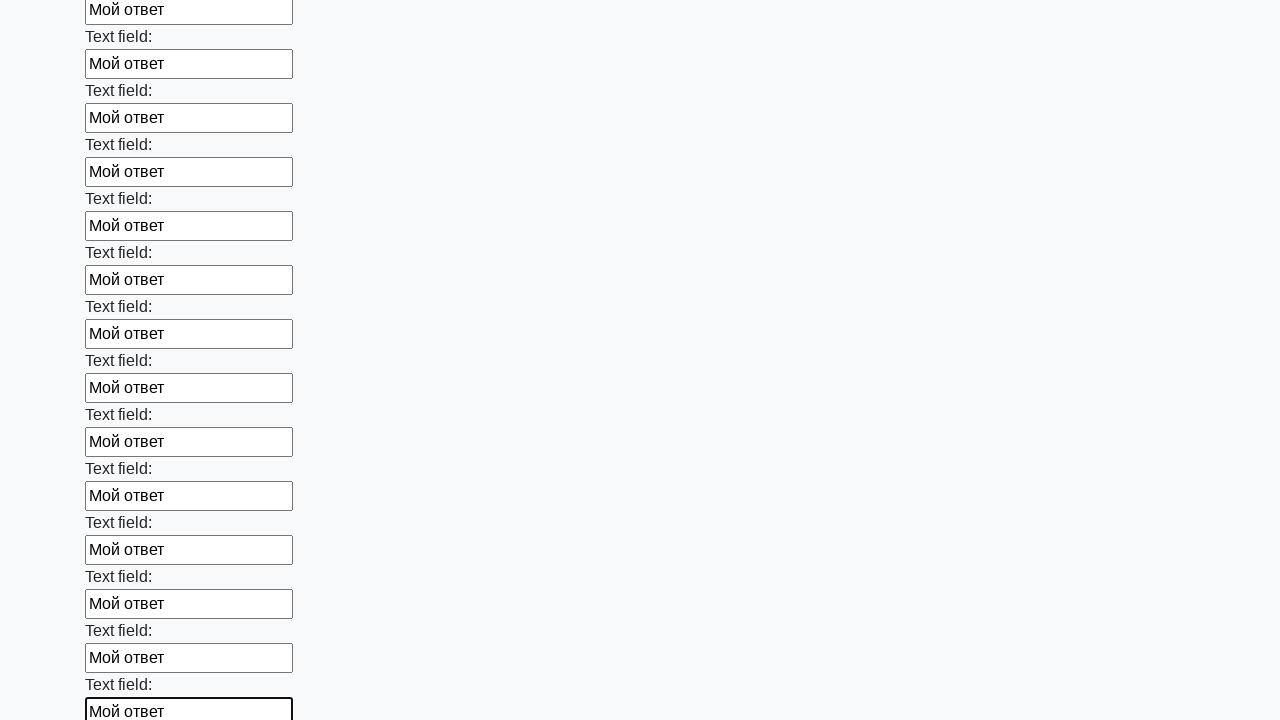

Filled an input field with 'Мой ответ' on input >> nth=73
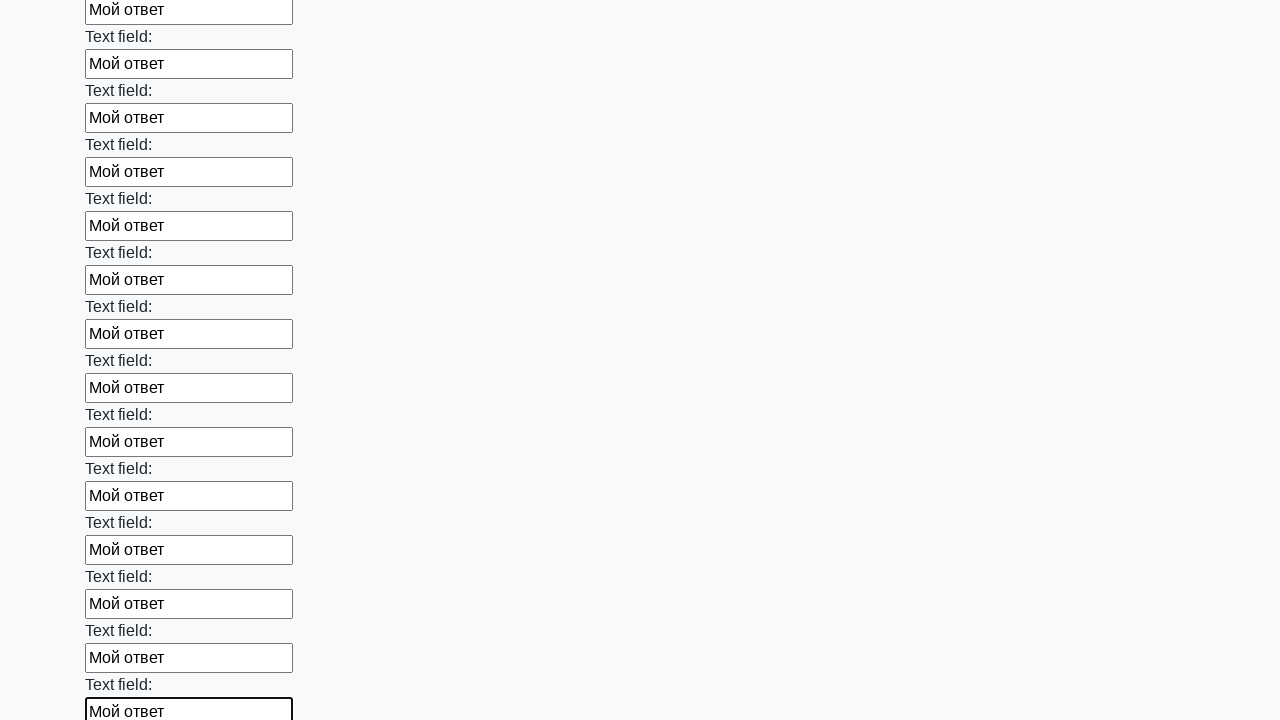

Filled an input field with 'Мой ответ' on input >> nth=74
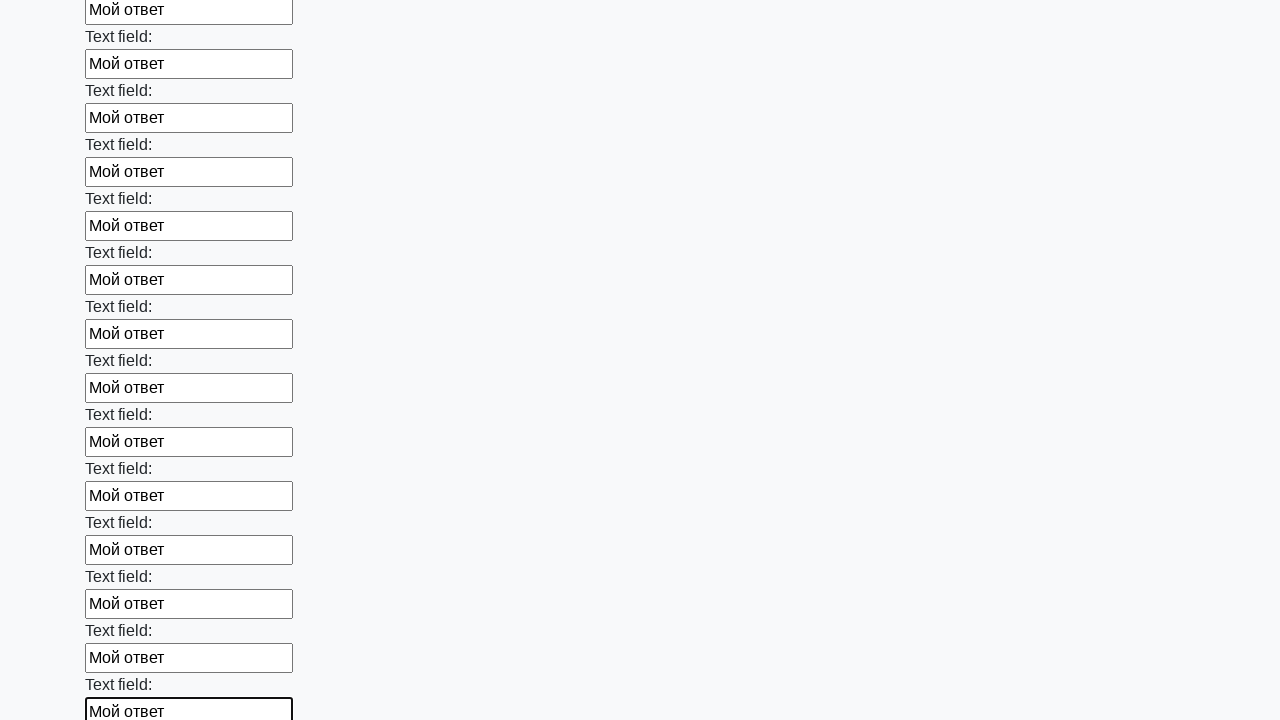

Filled an input field with 'Мой ответ' on input >> nth=75
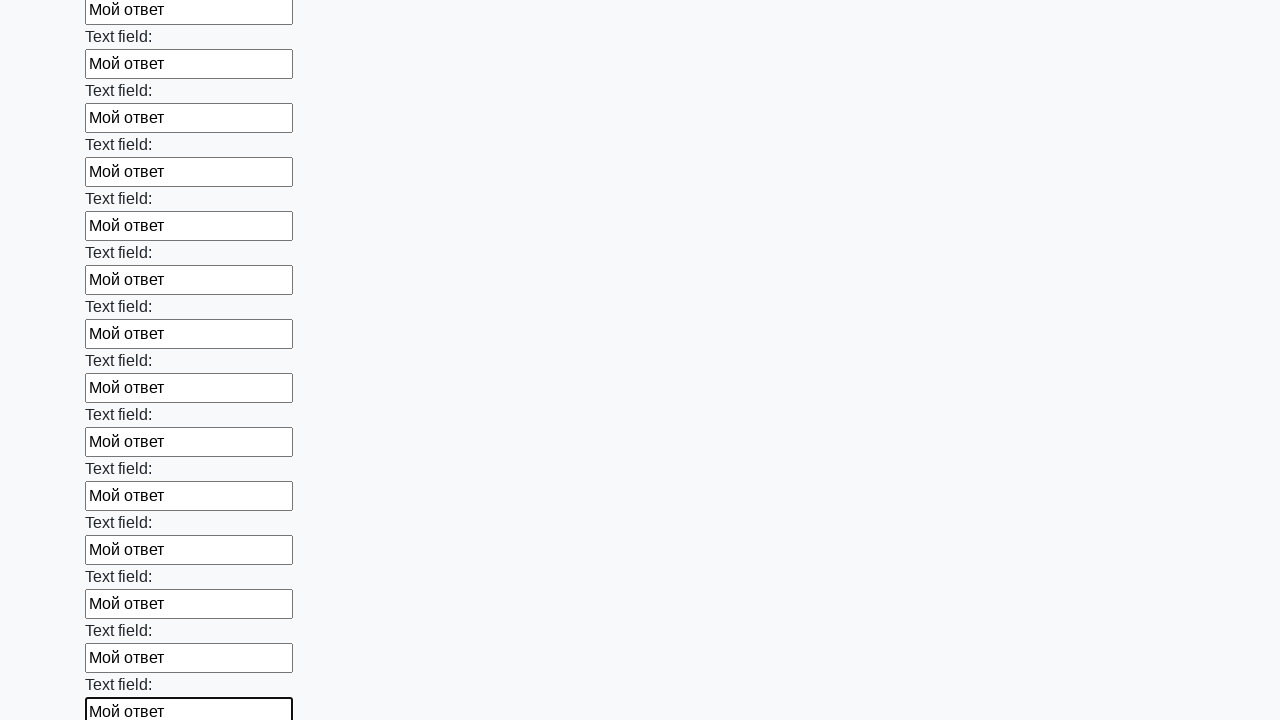

Filled an input field with 'Мой ответ' on input >> nth=76
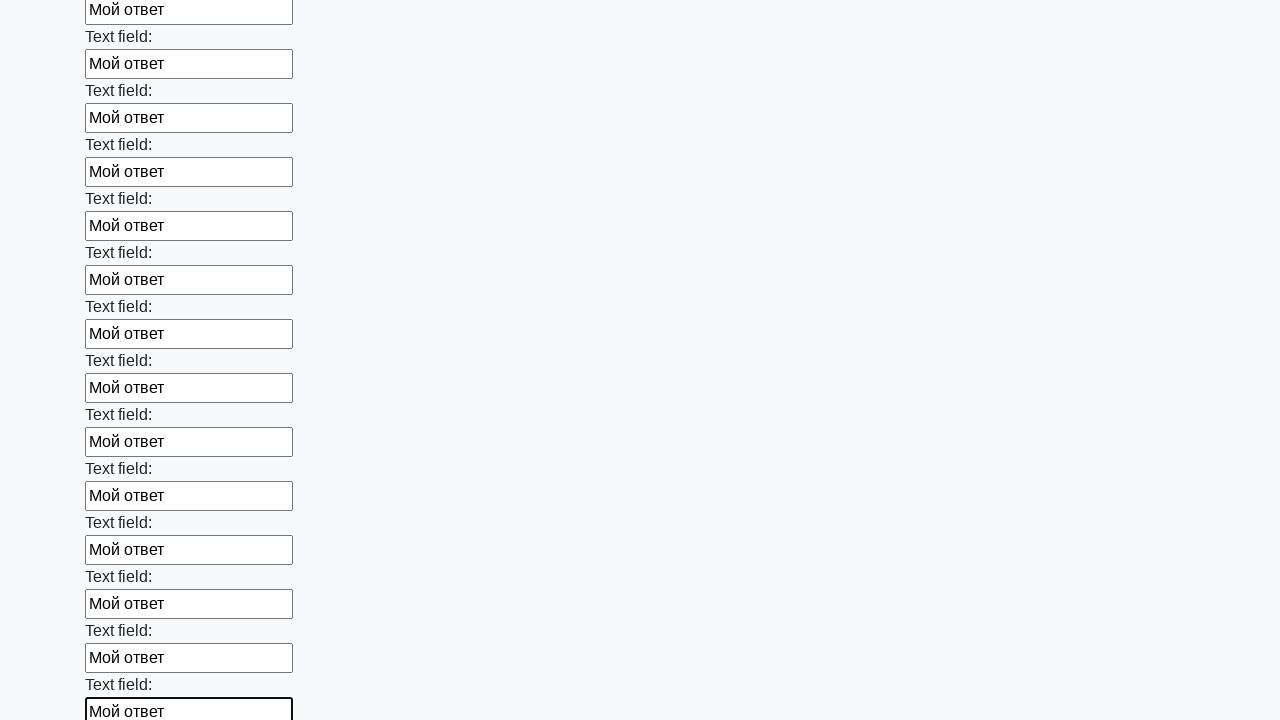

Filled an input field with 'Мой ответ' on input >> nth=77
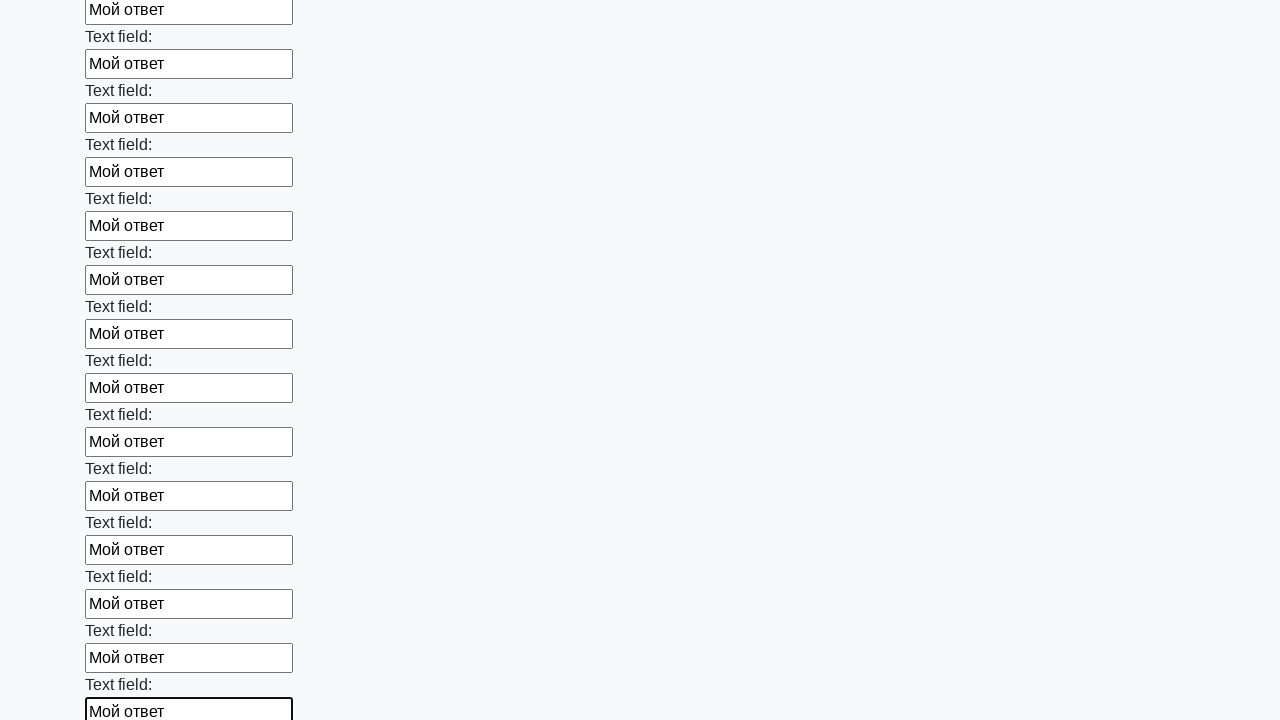

Filled an input field with 'Мой ответ' on input >> nth=78
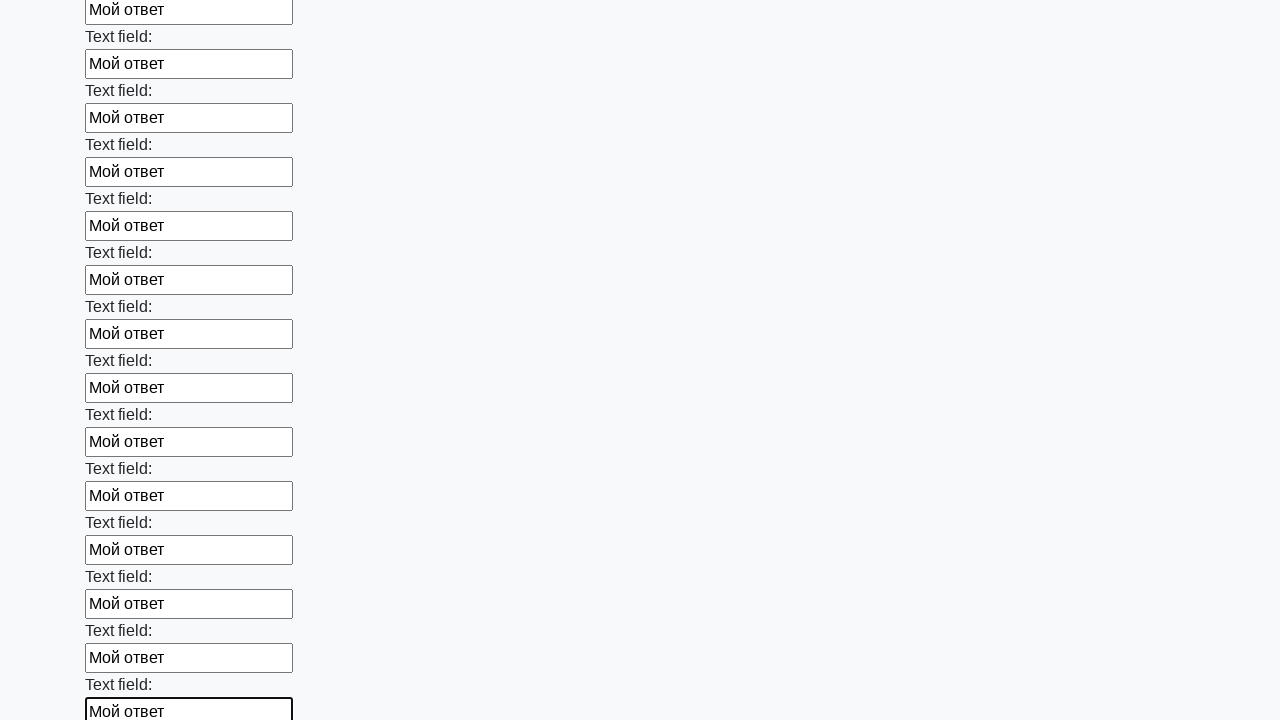

Filled an input field with 'Мой ответ' on input >> nth=79
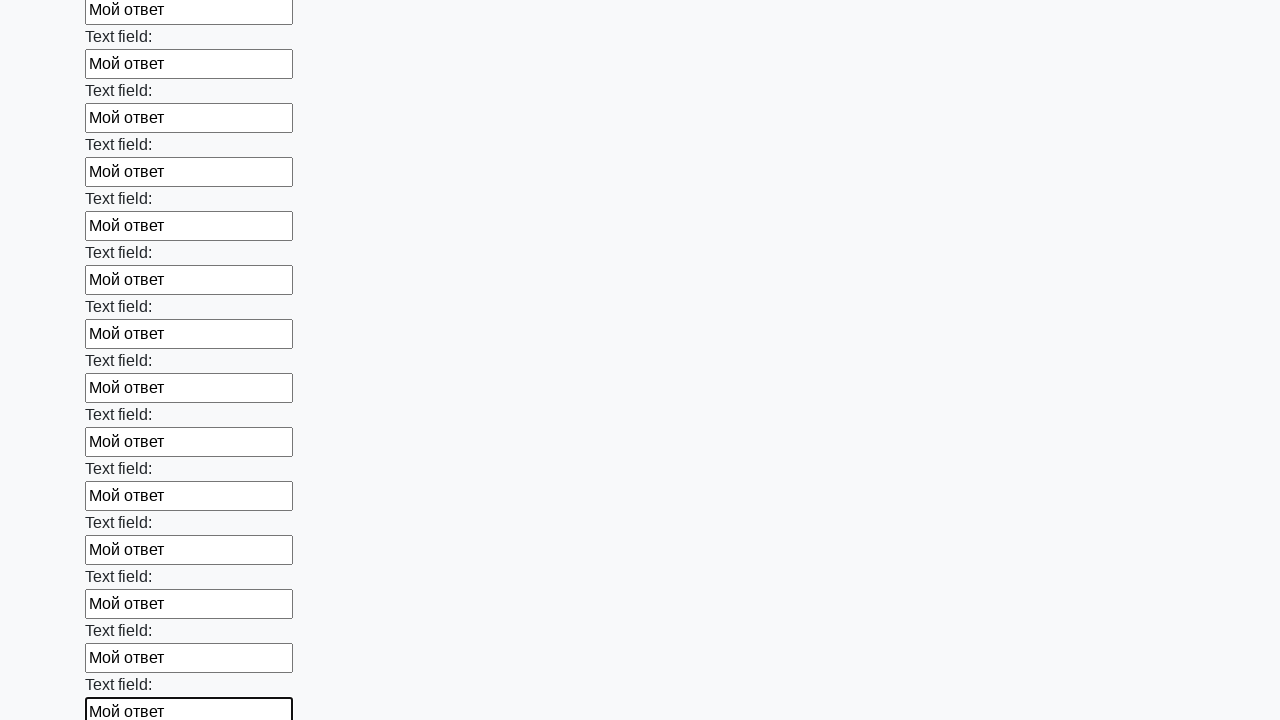

Filled an input field with 'Мой ответ' on input >> nth=80
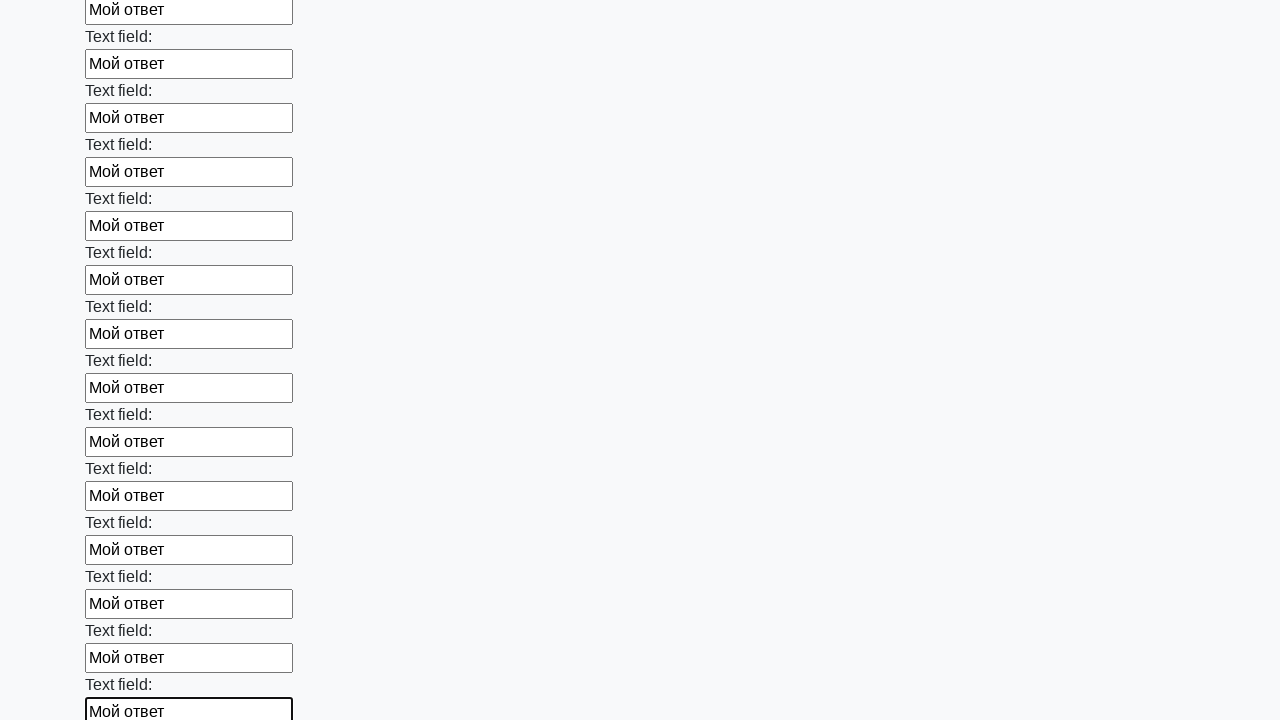

Filled an input field with 'Мой ответ' on input >> nth=81
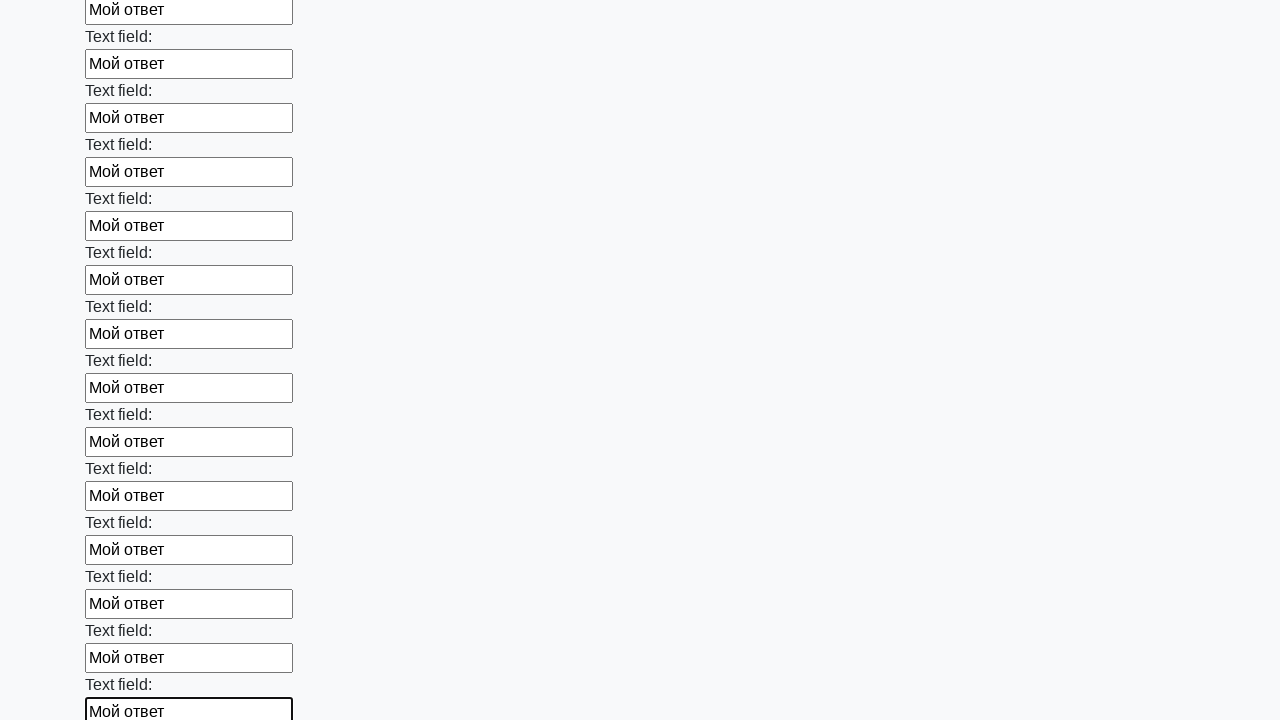

Filled an input field with 'Мой ответ' on input >> nth=82
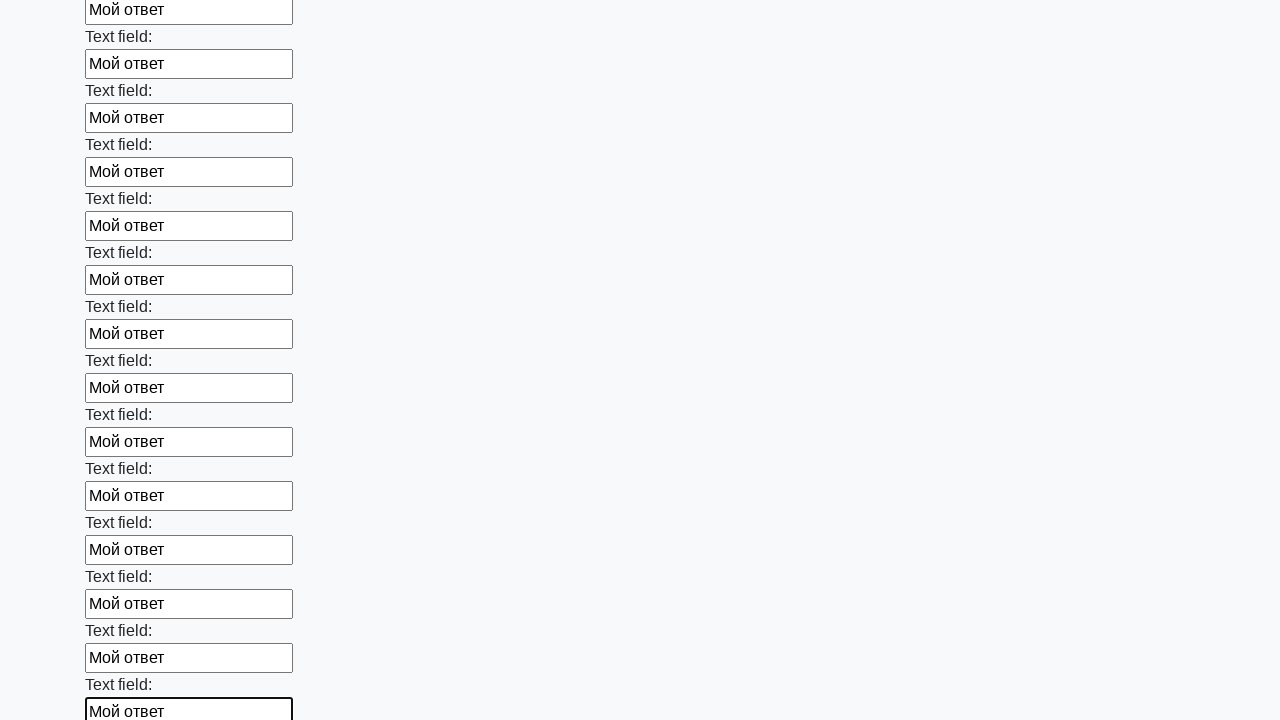

Filled an input field with 'Мой ответ' on input >> nth=83
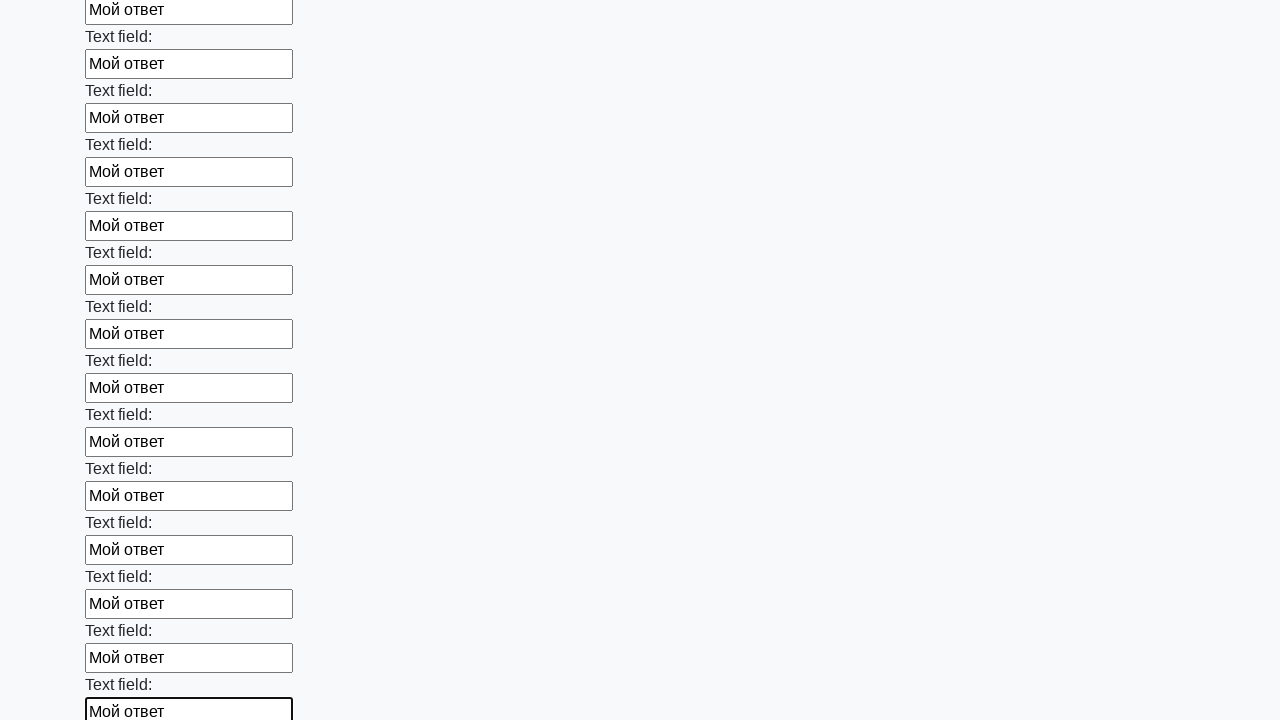

Filled an input field with 'Мой ответ' on input >> nth=84
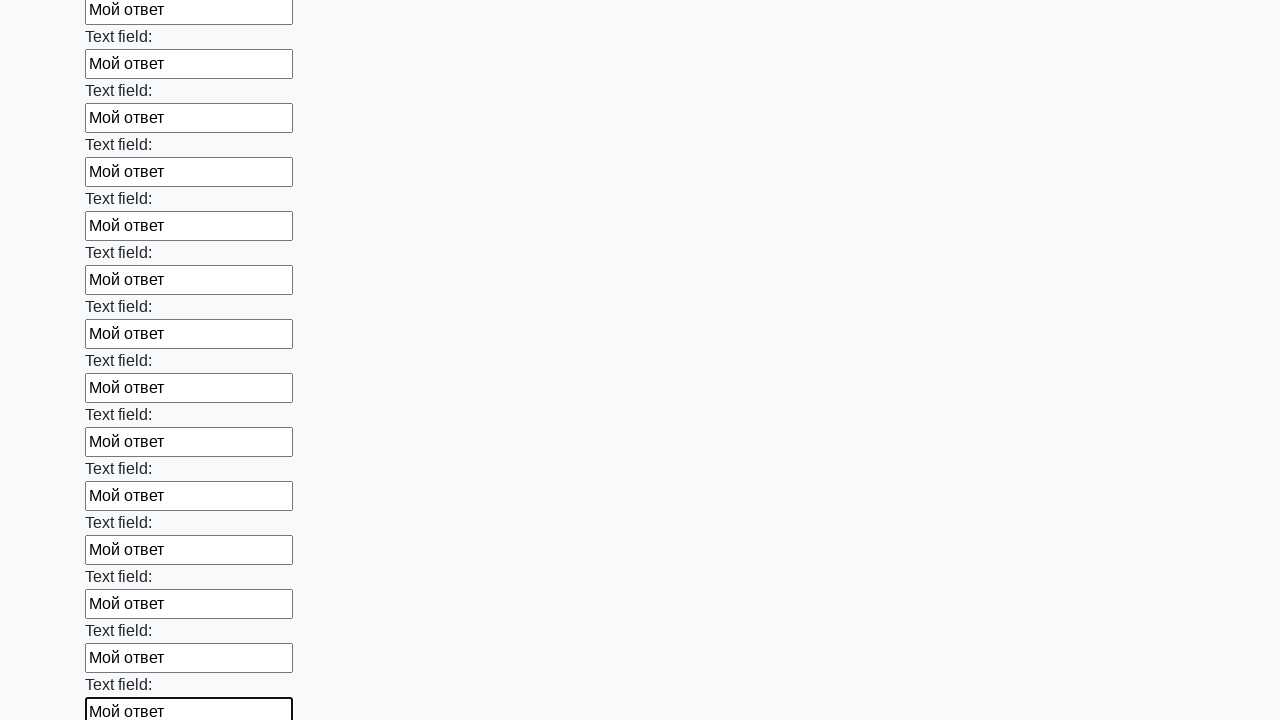

Filled an input field with 'Мой ответ' on input >> nth=85
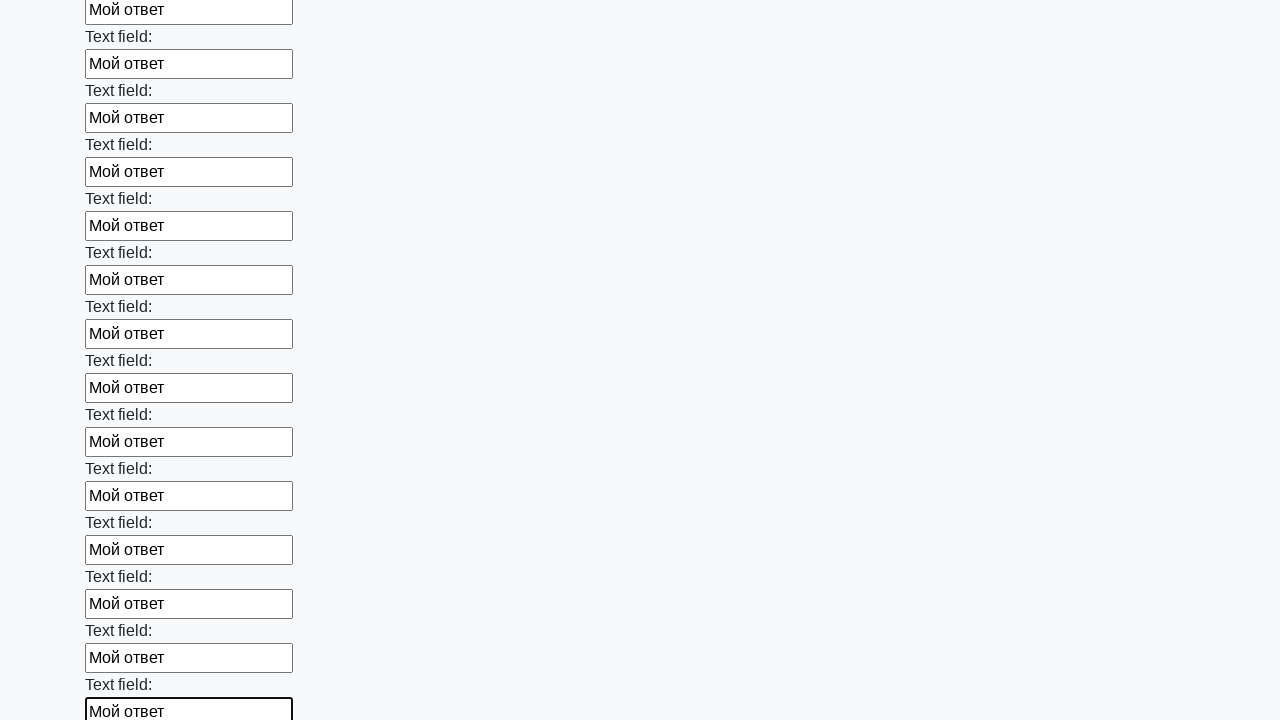

Filled an input field with 'Мой ответ' on input >> nth=86
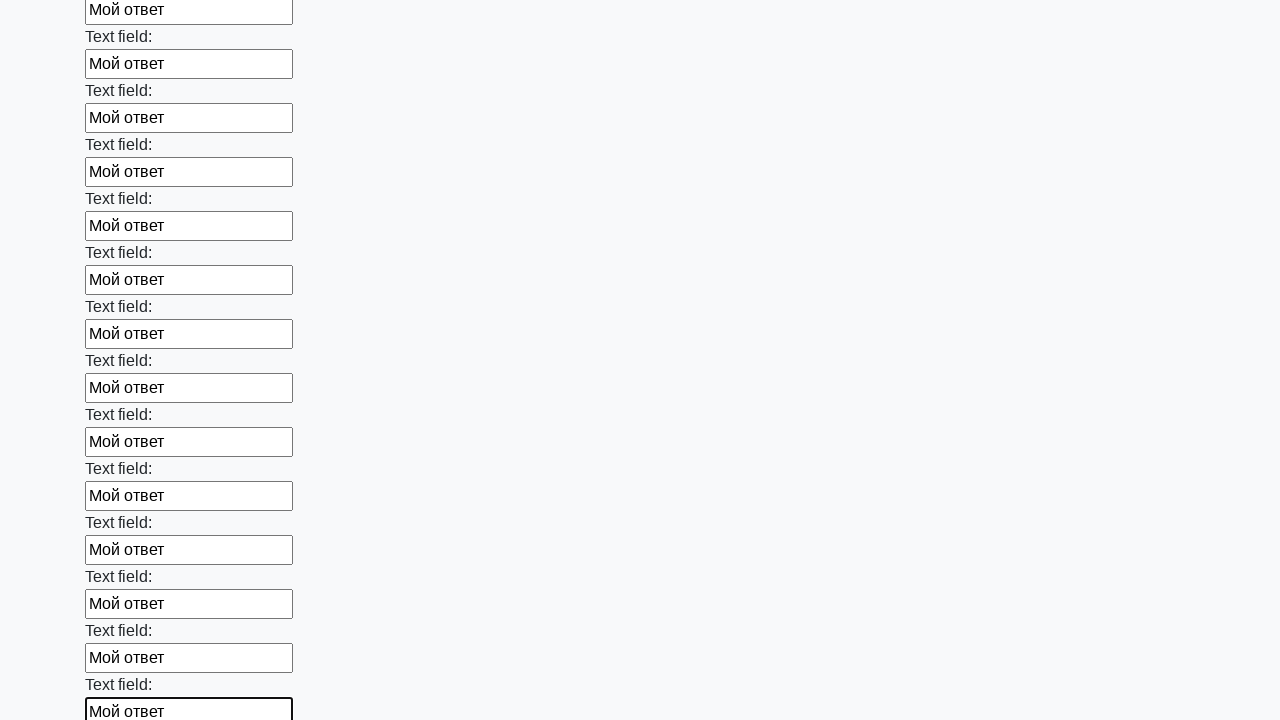

Filled an input field with 'Мой ответ' on input >> nth=87
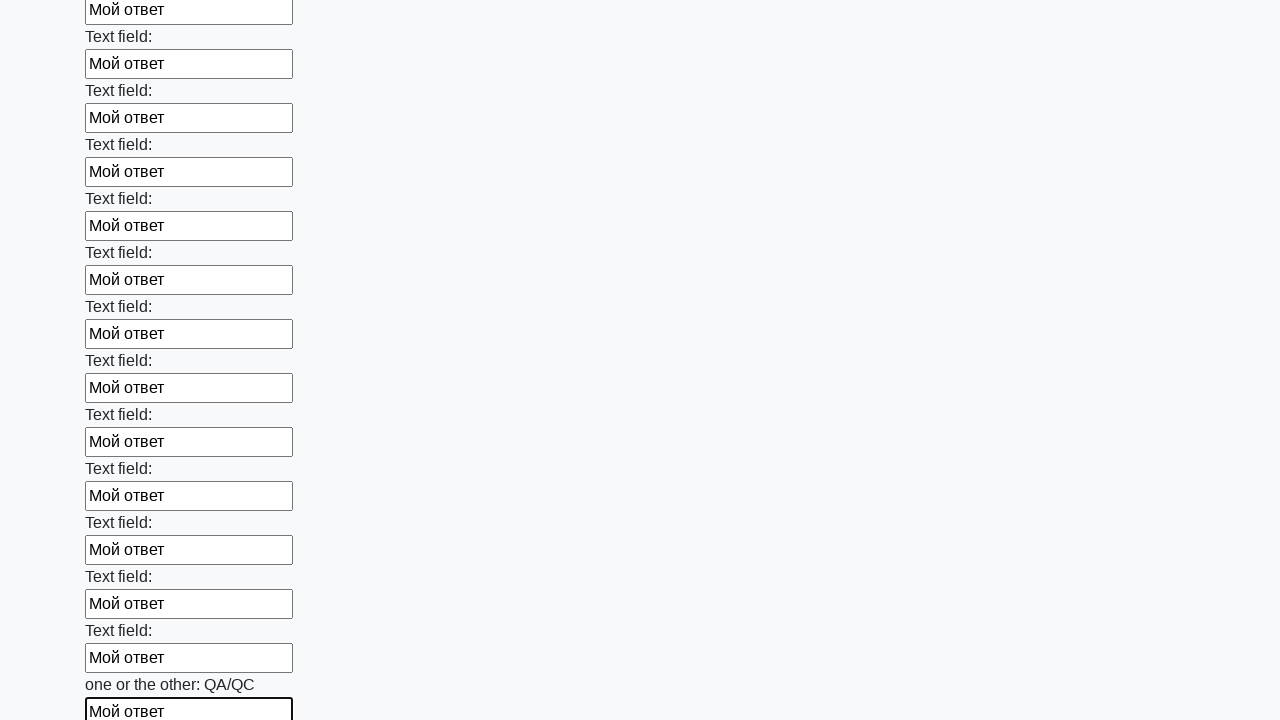

Filled an input field with 'Мой ответ' on input >> nth=88
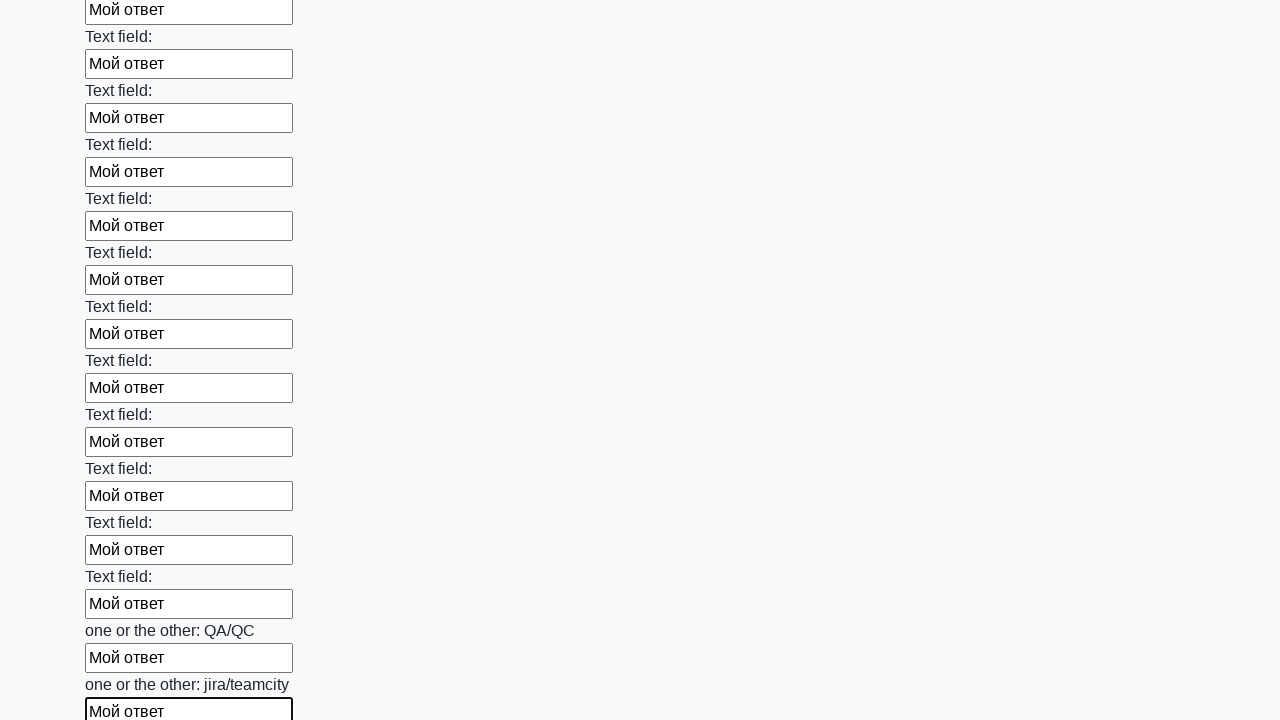

Filled an input field with 'Мой ответ' on input >> nth=89
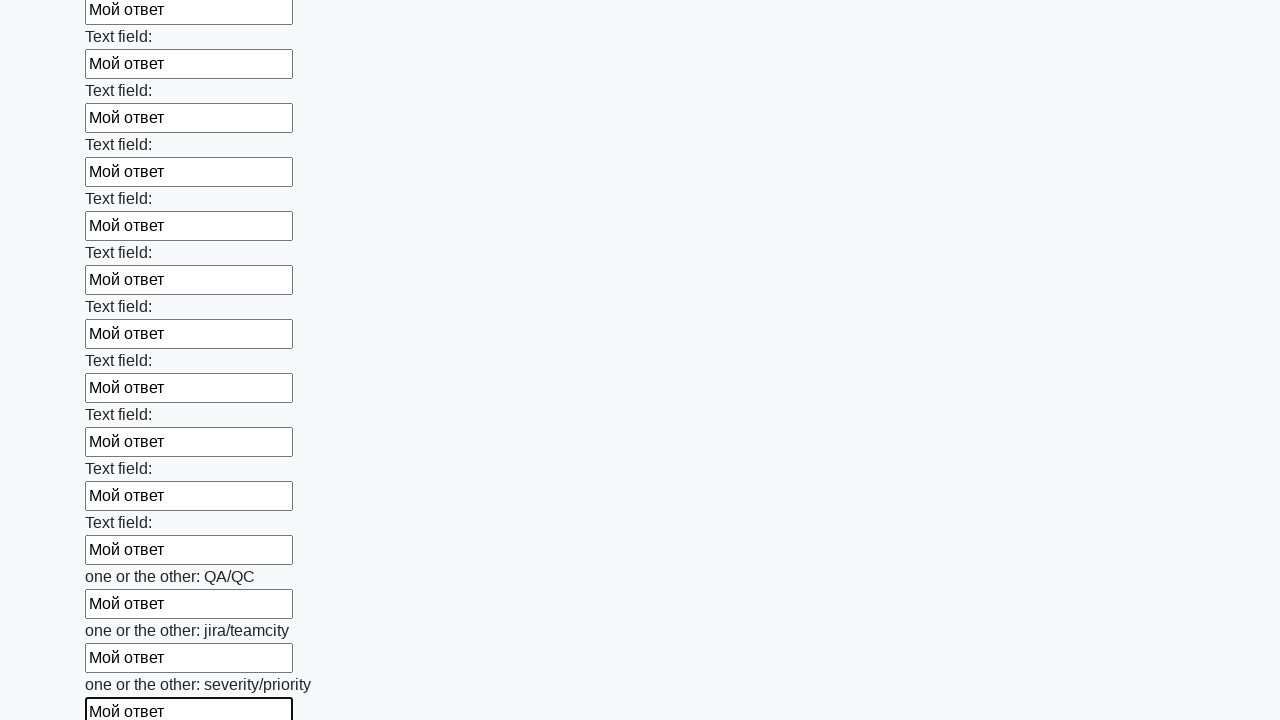

Filled an input field with 'Мой ответ' on input >> nth=90
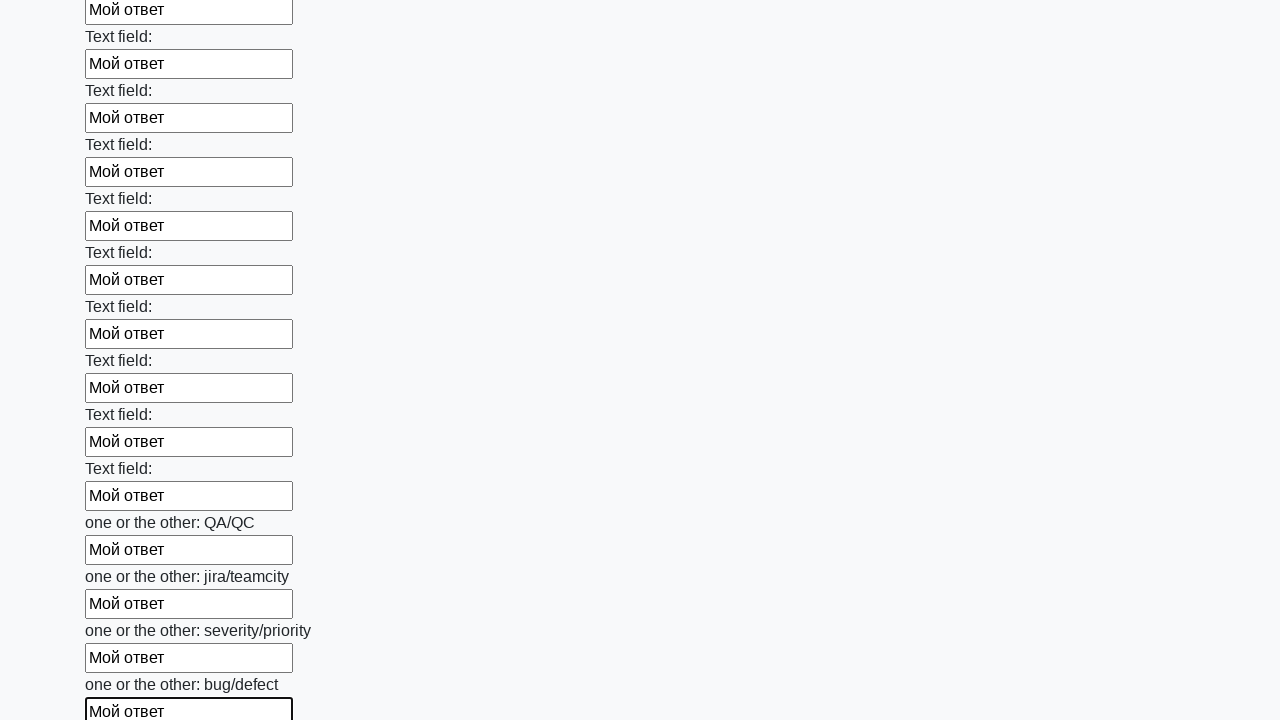

Filled an input field with 'Мой ответ' on input >> nth=91
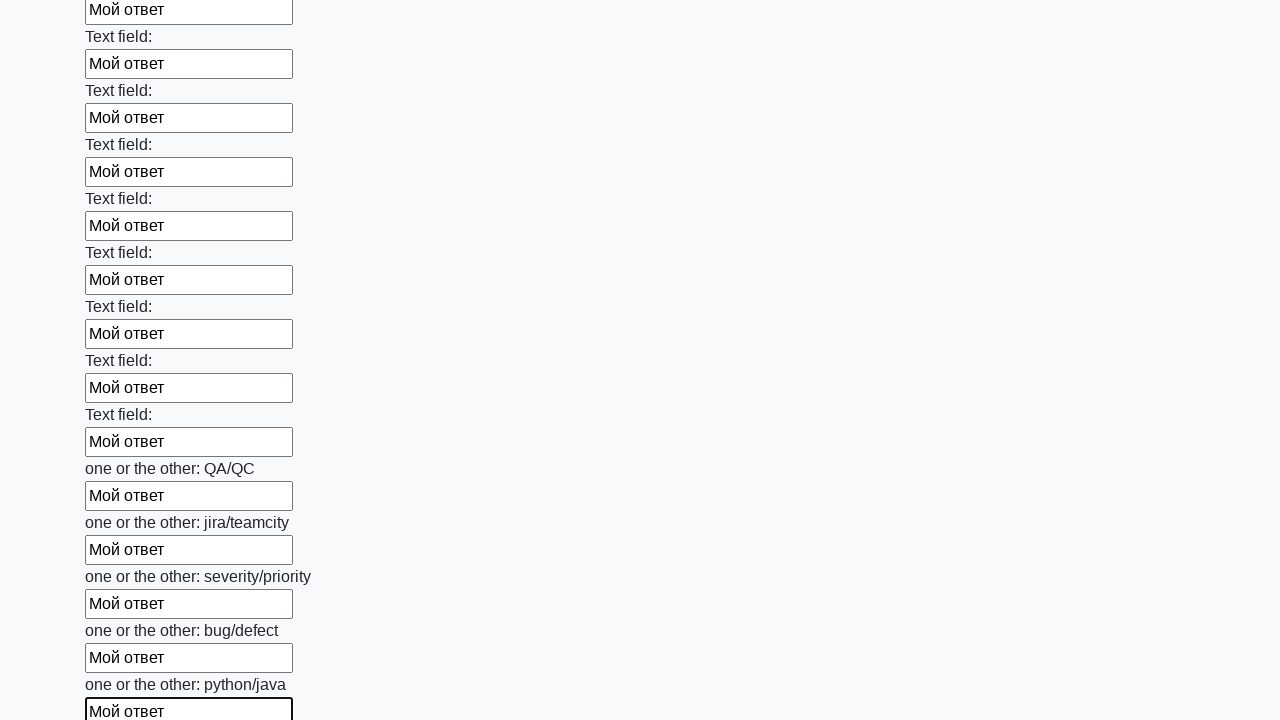

Filled an input field with 'Мой ответ' on input >> nth=92
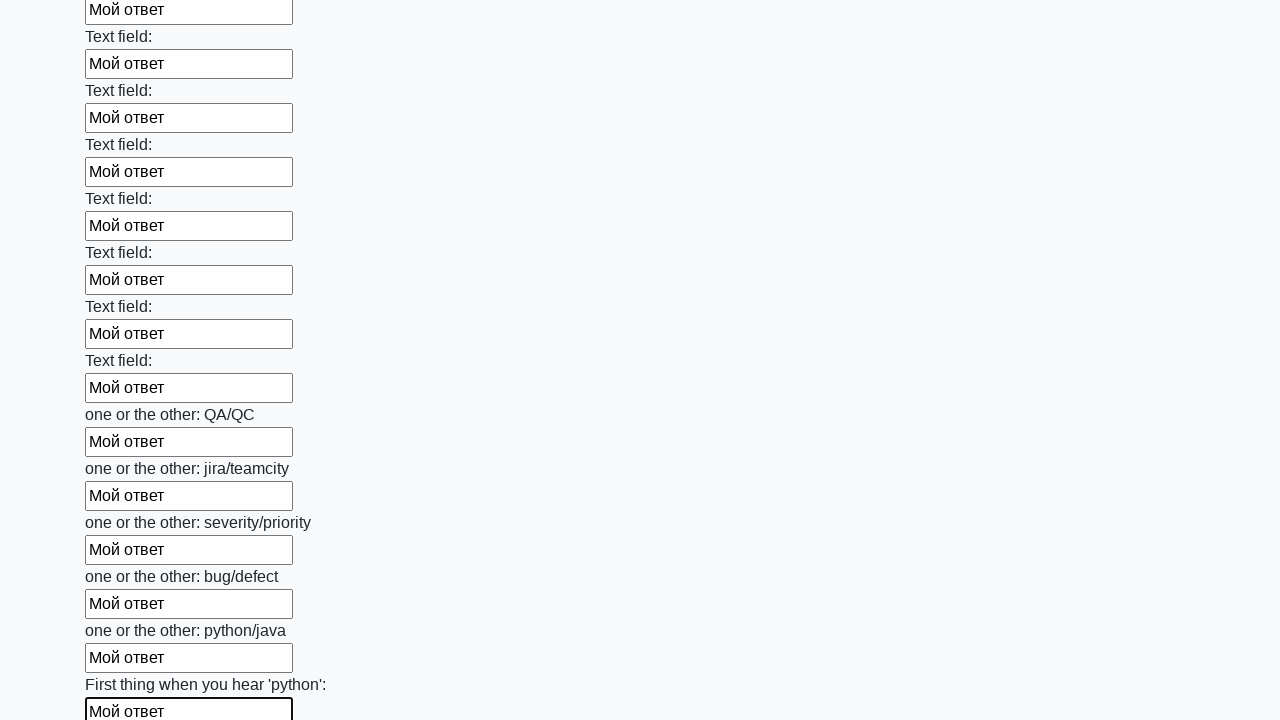

Filled an input field with 'Мой ответ' on input >> nth=93
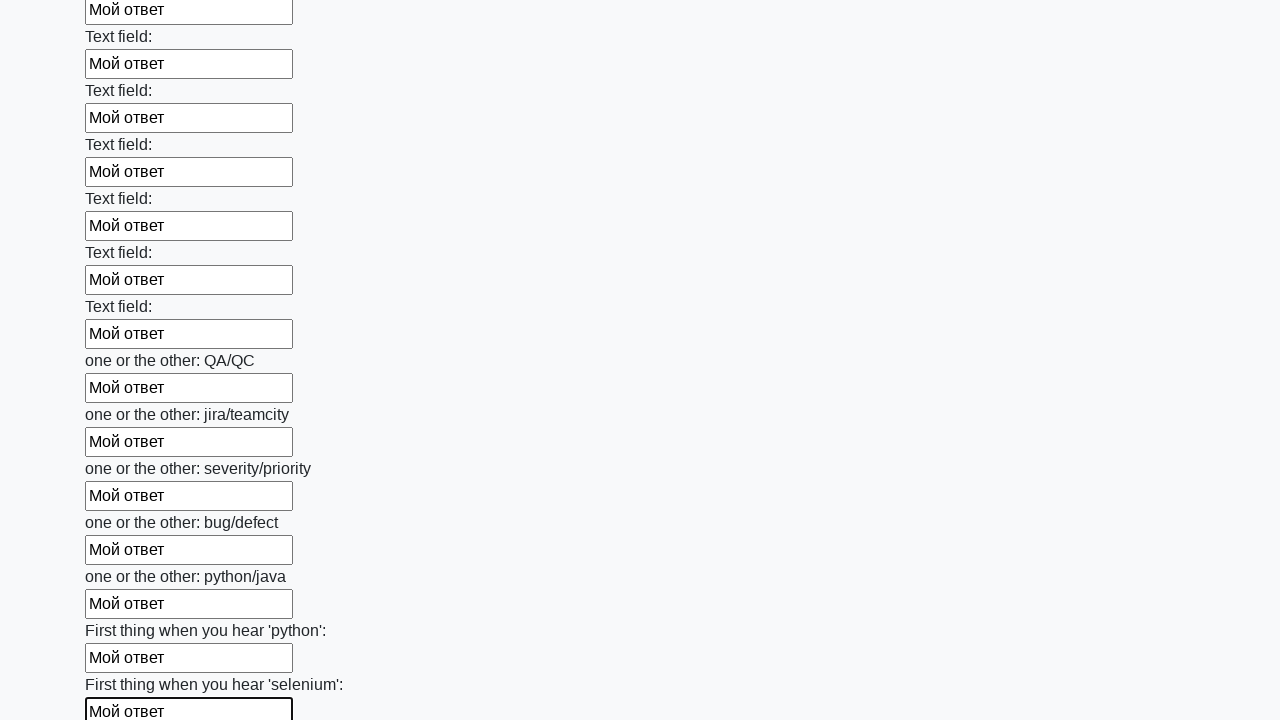

Filled an input field with 'Мой ответ' on input >> nth=94
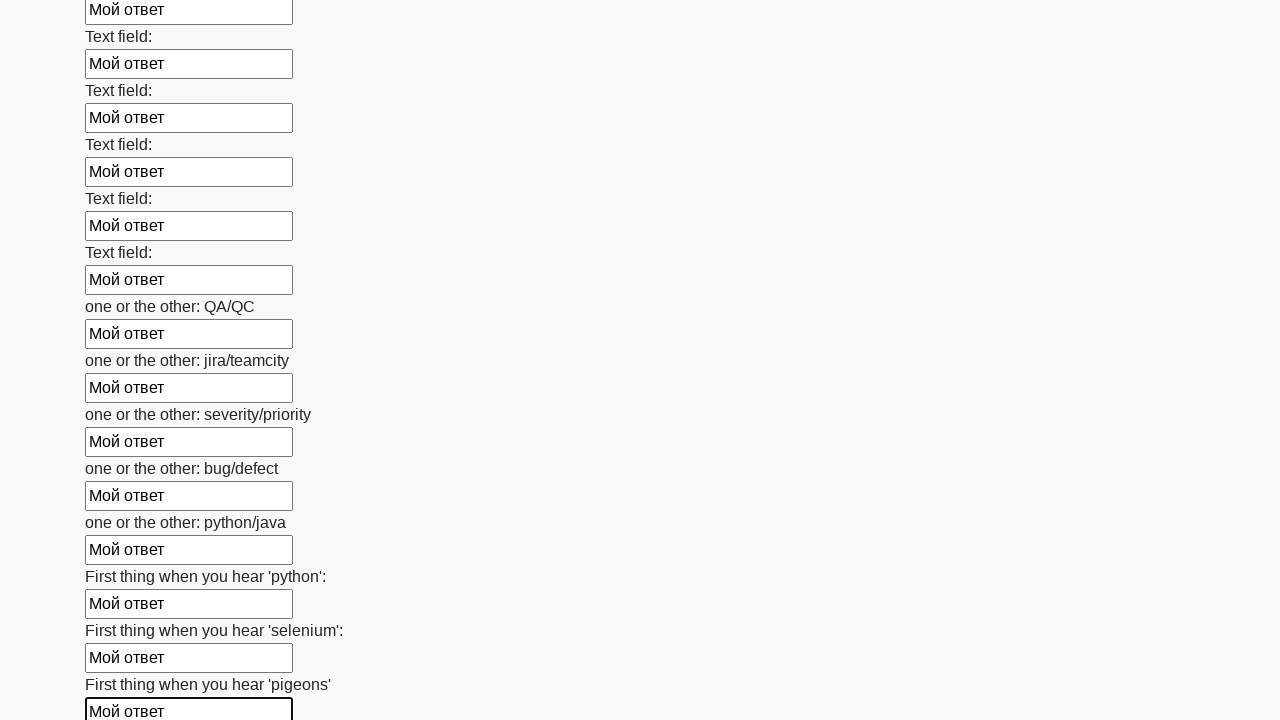

Filled an input field with 'Мой ответ' on input >> nth=95
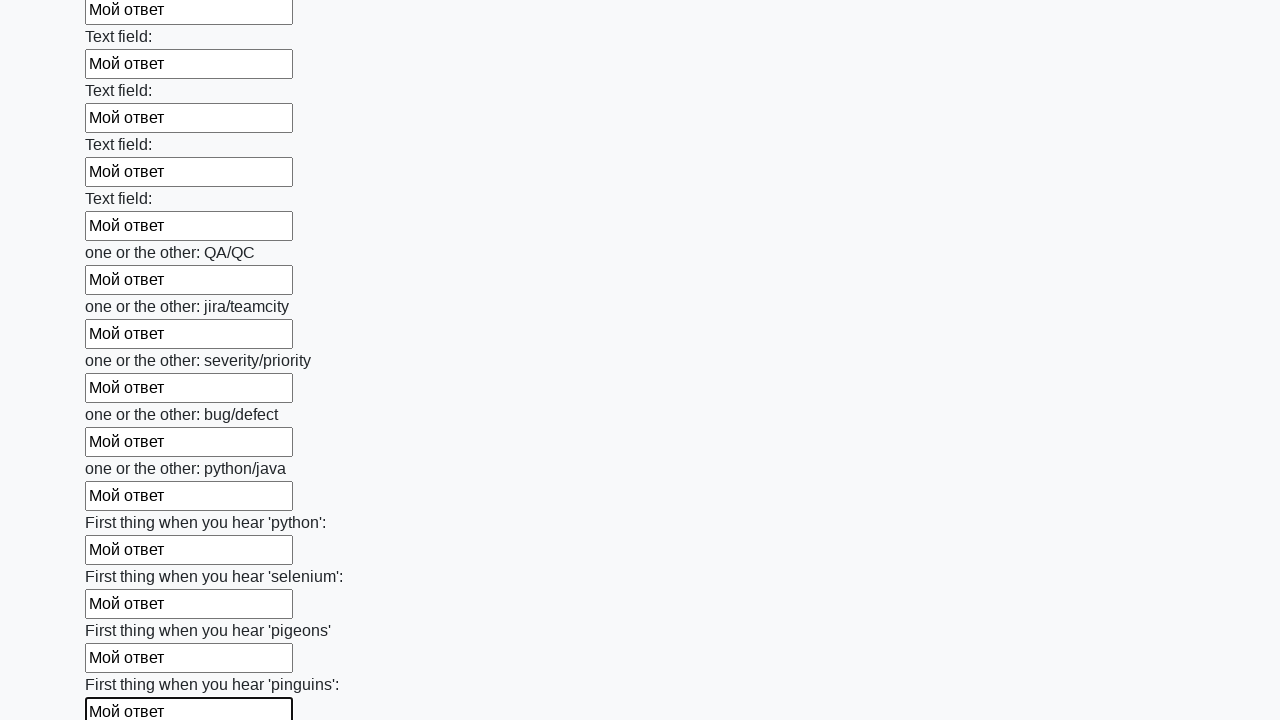

Filled an input field with 'Мой ответ' on input >> nth=96
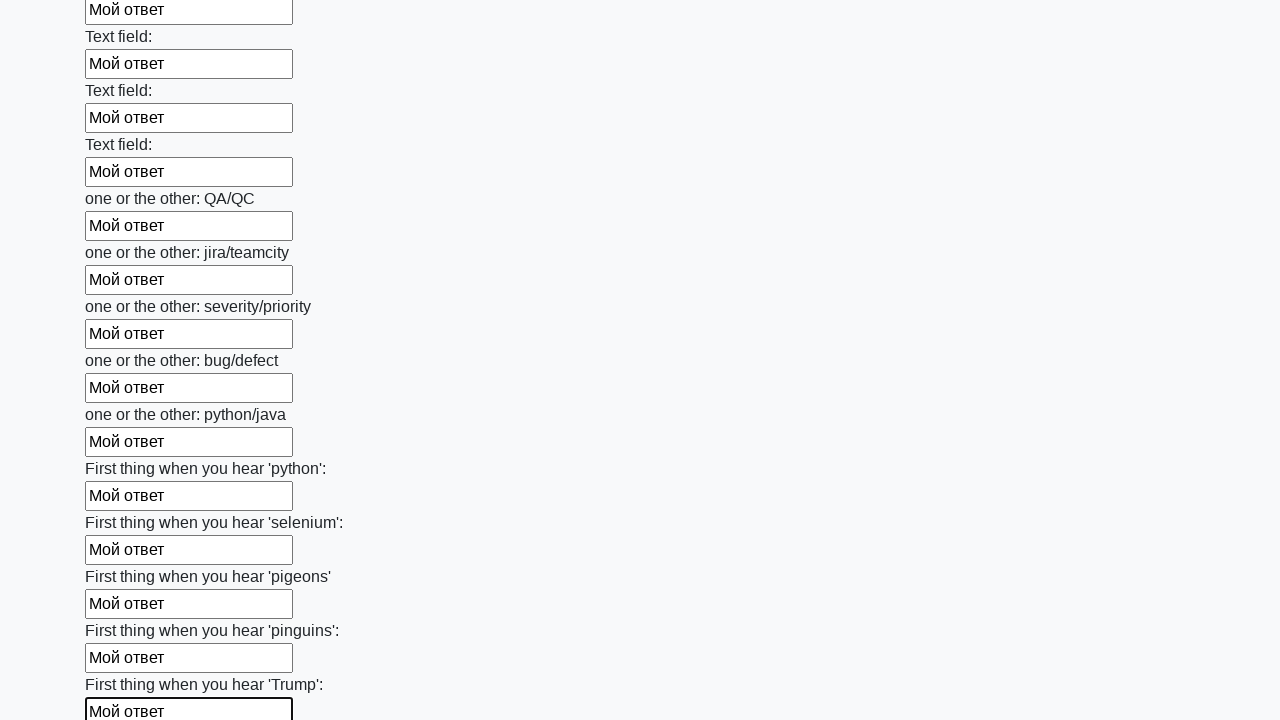

Filled an input field with 'Мой ответ' on input >> nth=97
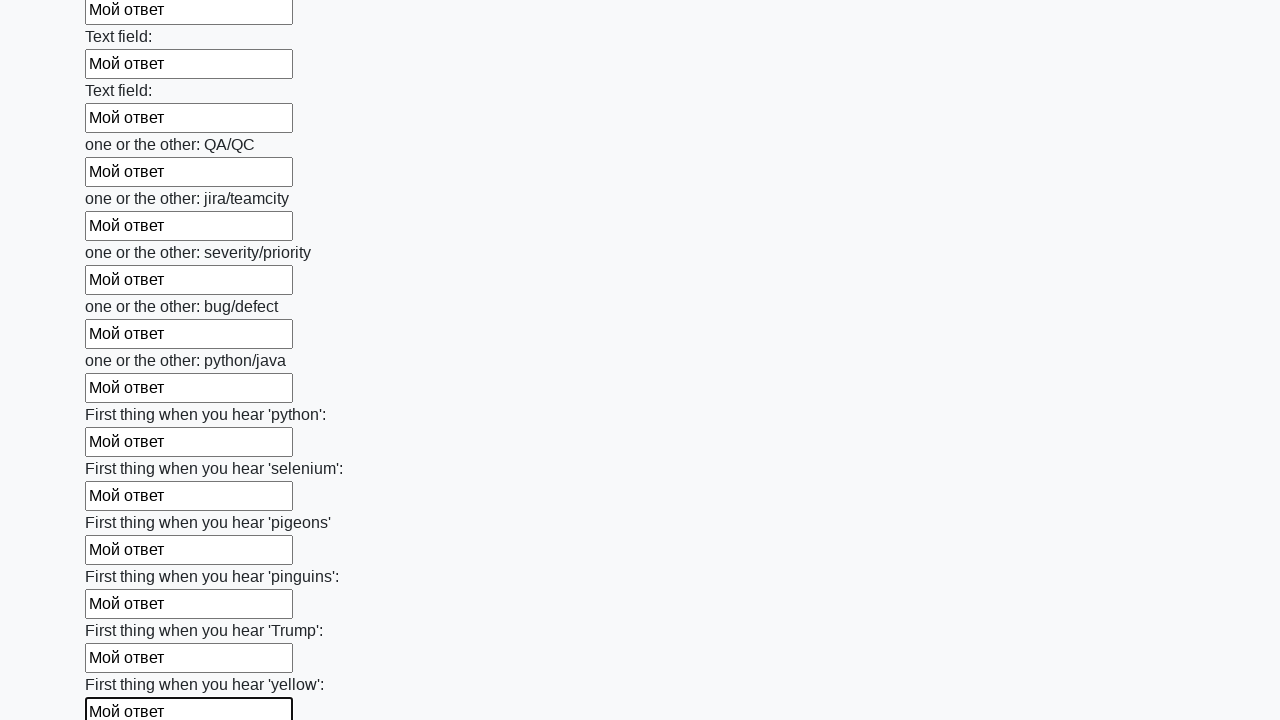

Filled an input field with 'Мой ответ' on input >> nth=98
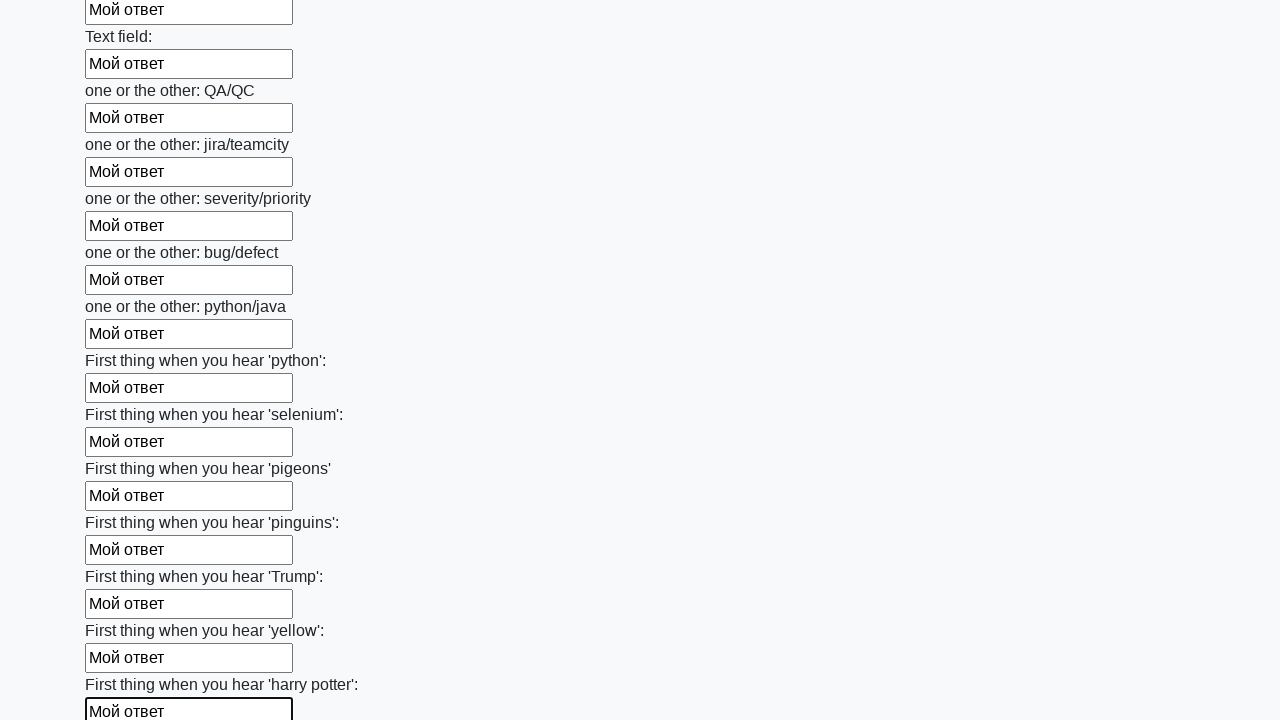

Filled an input field with 'Мой ответ' on input >> nth=99
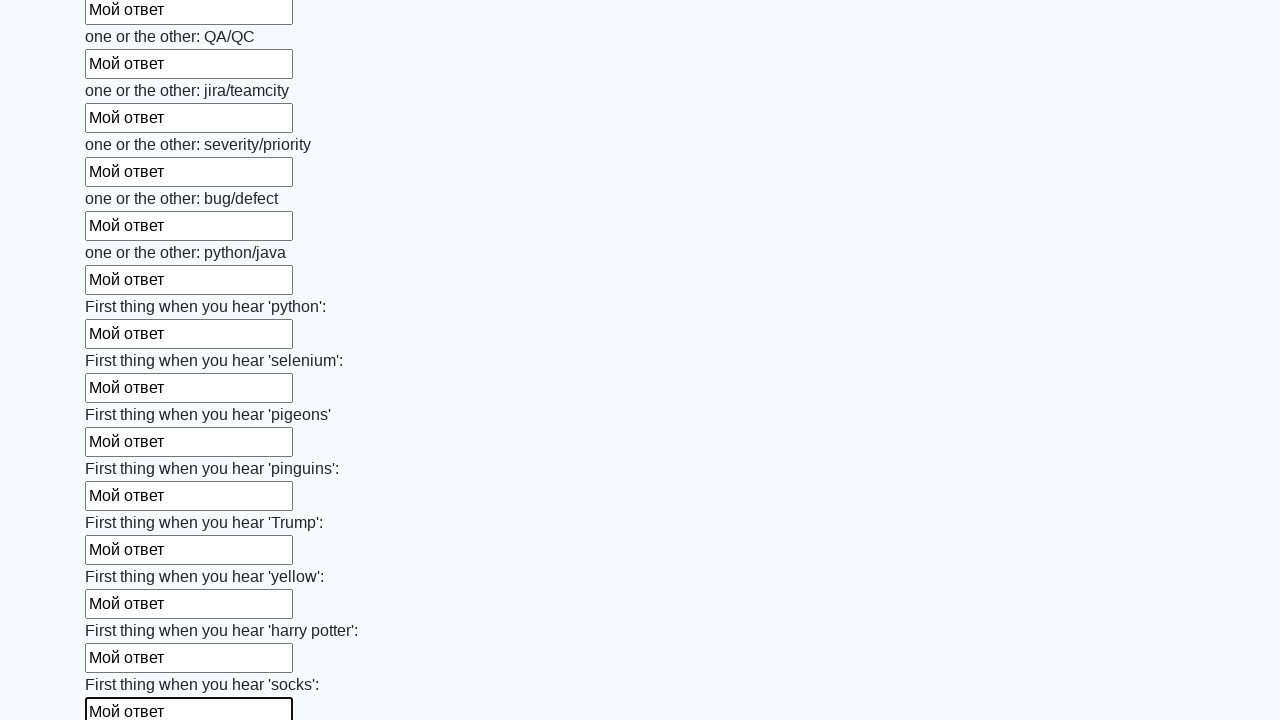

Clicked the submit button to submit the form at (123, 611) on button.btn
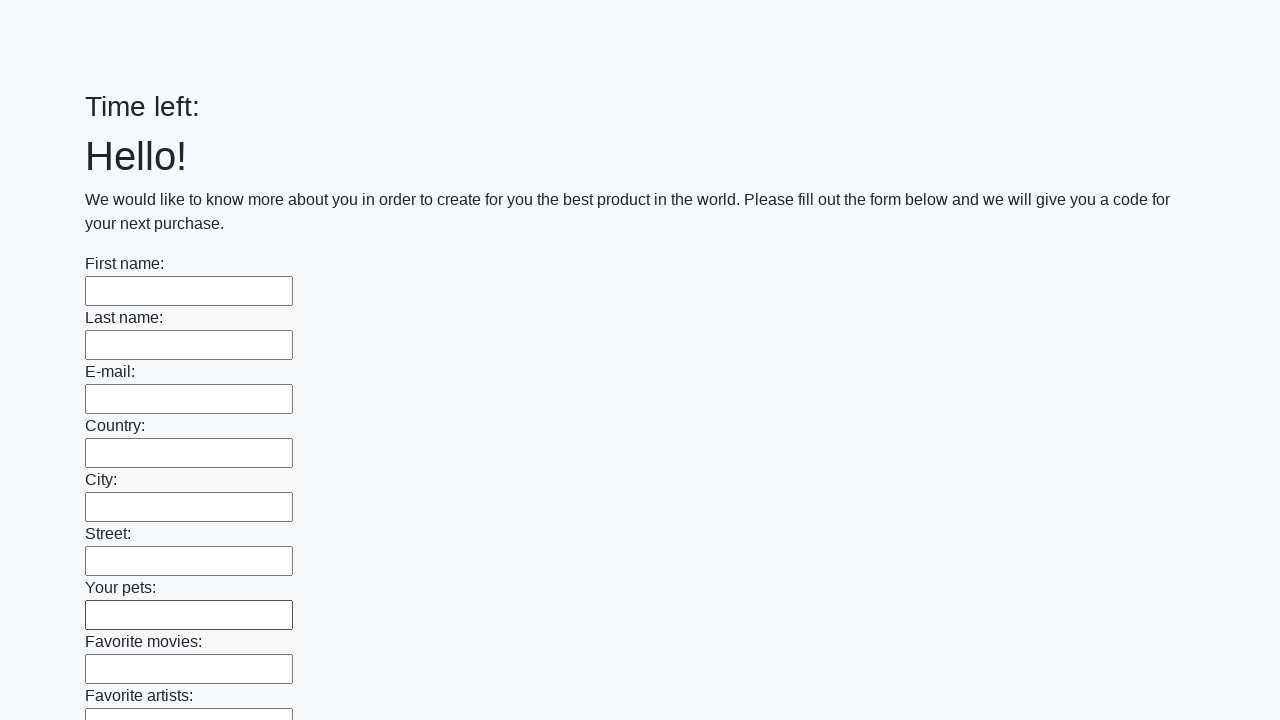

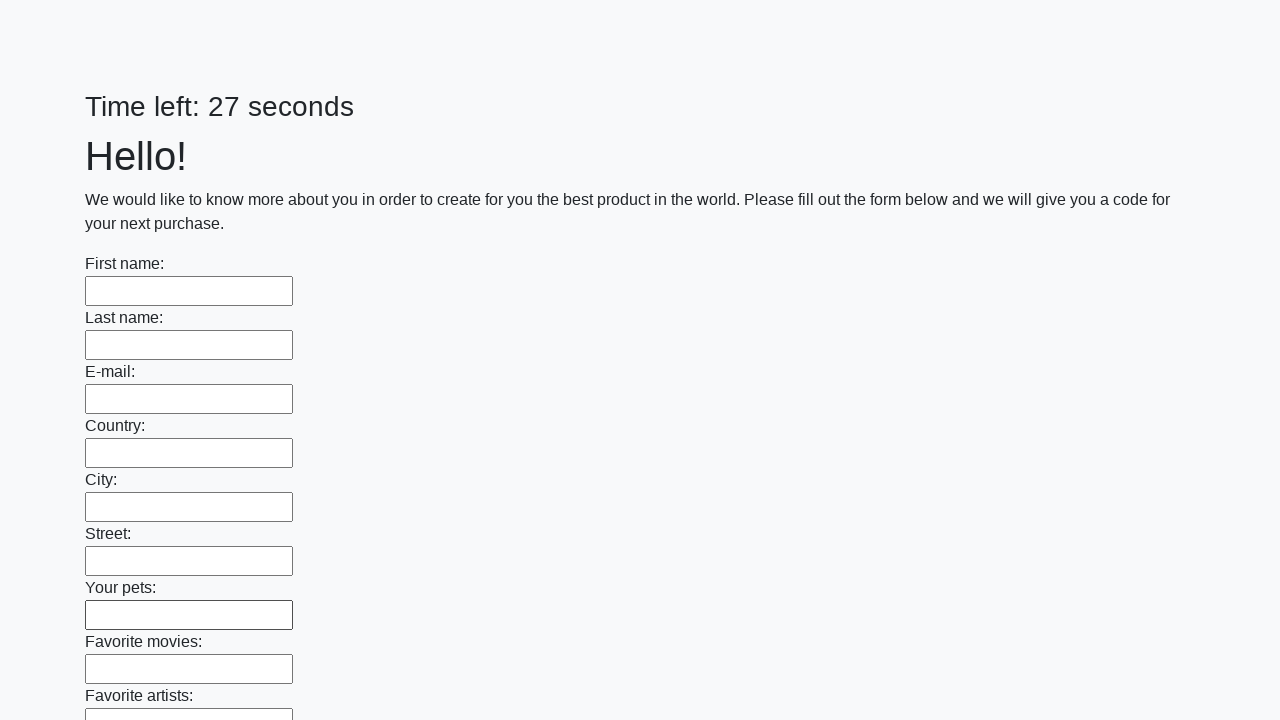